Tests filling out a large form by entering the same text into all input fields and then clicking the submit button.

Starting URL: http://suninjuly.github.io/huge_form.html

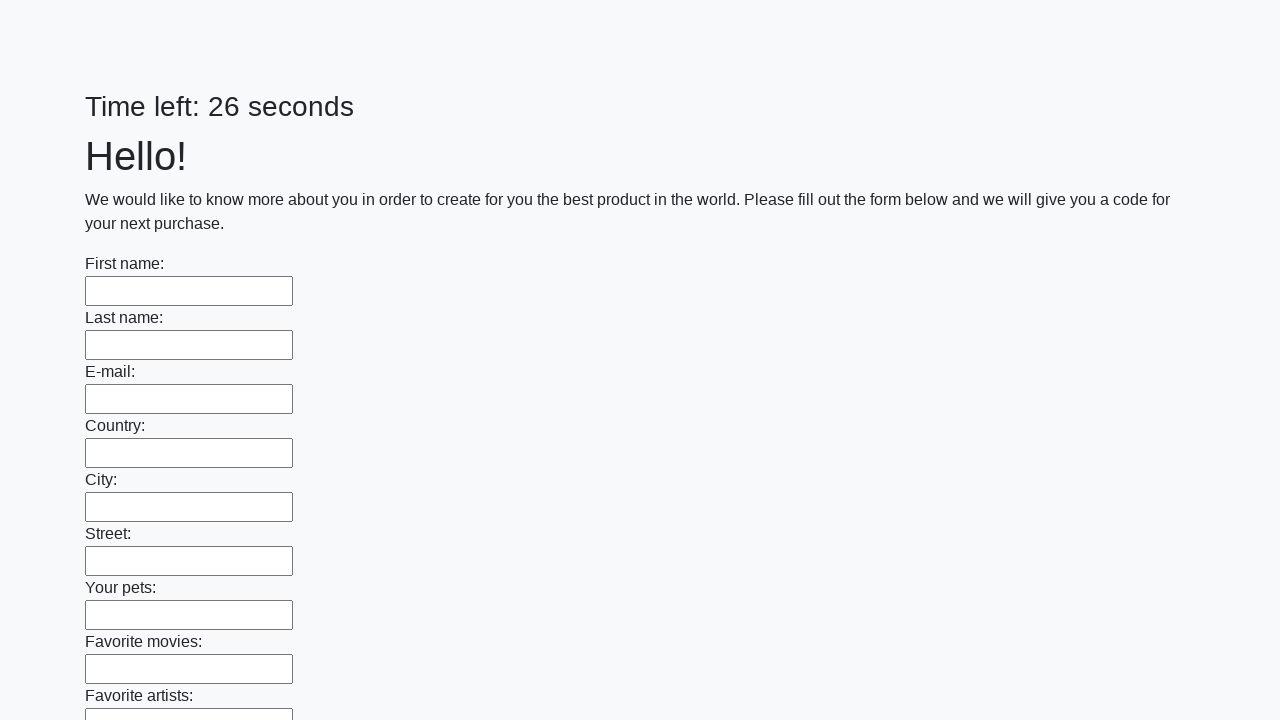

Located all input fields on the huge form
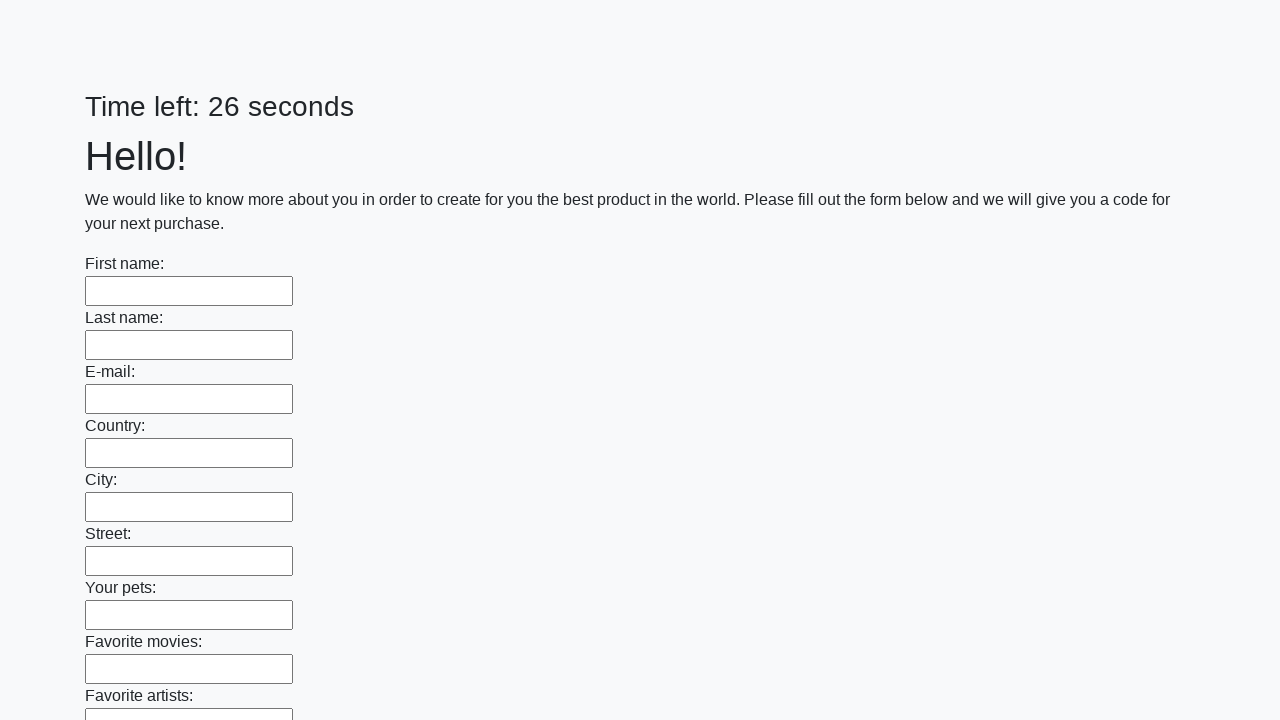

Filled an input field with 'Test Response 42' on input >> nth=0
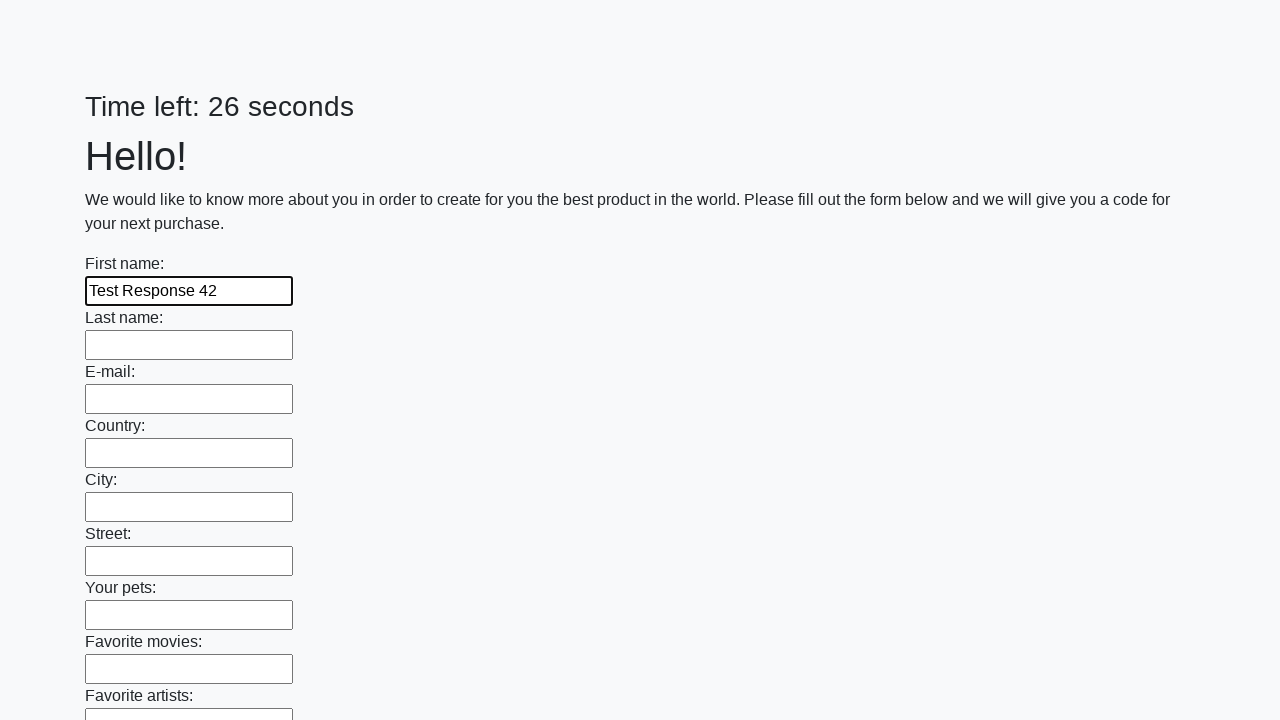

Filled an input field with 'Test Response 42' on input >> nth=1
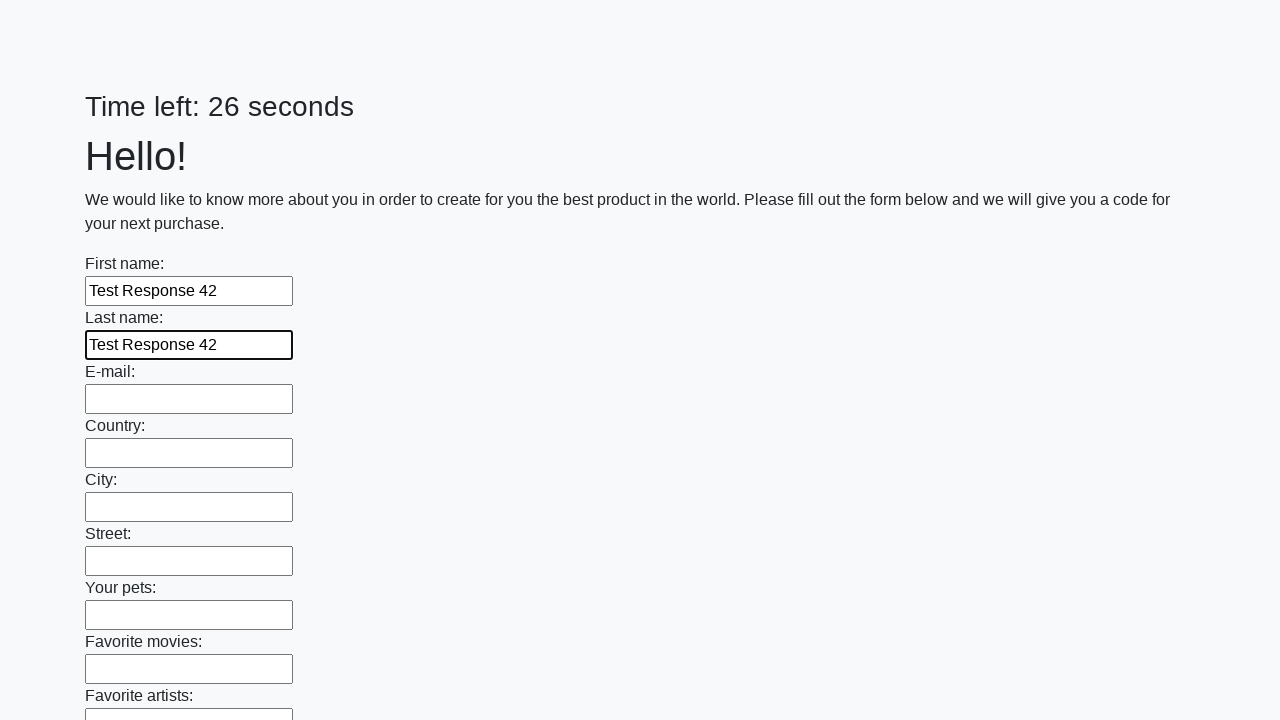

Filled an input field with 'Test Response 42' on input >> nth=2
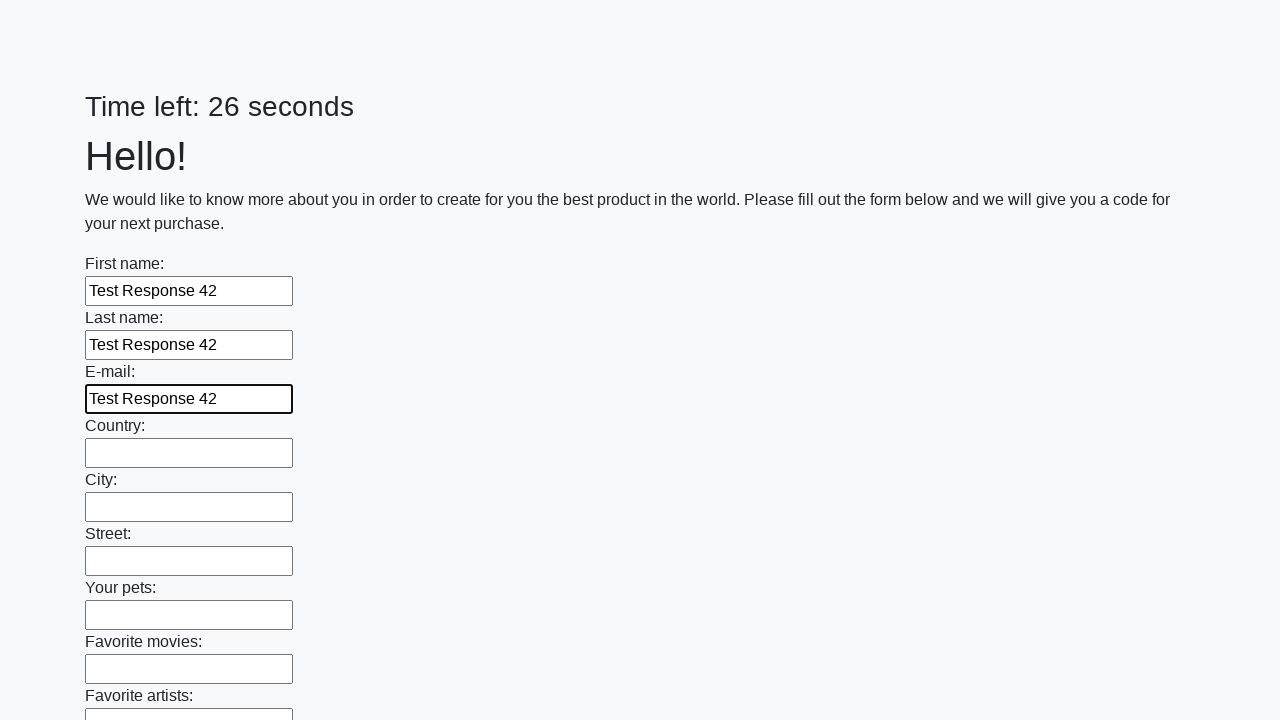

Filled an input field with 'Test Response 42' on input >> nth=3
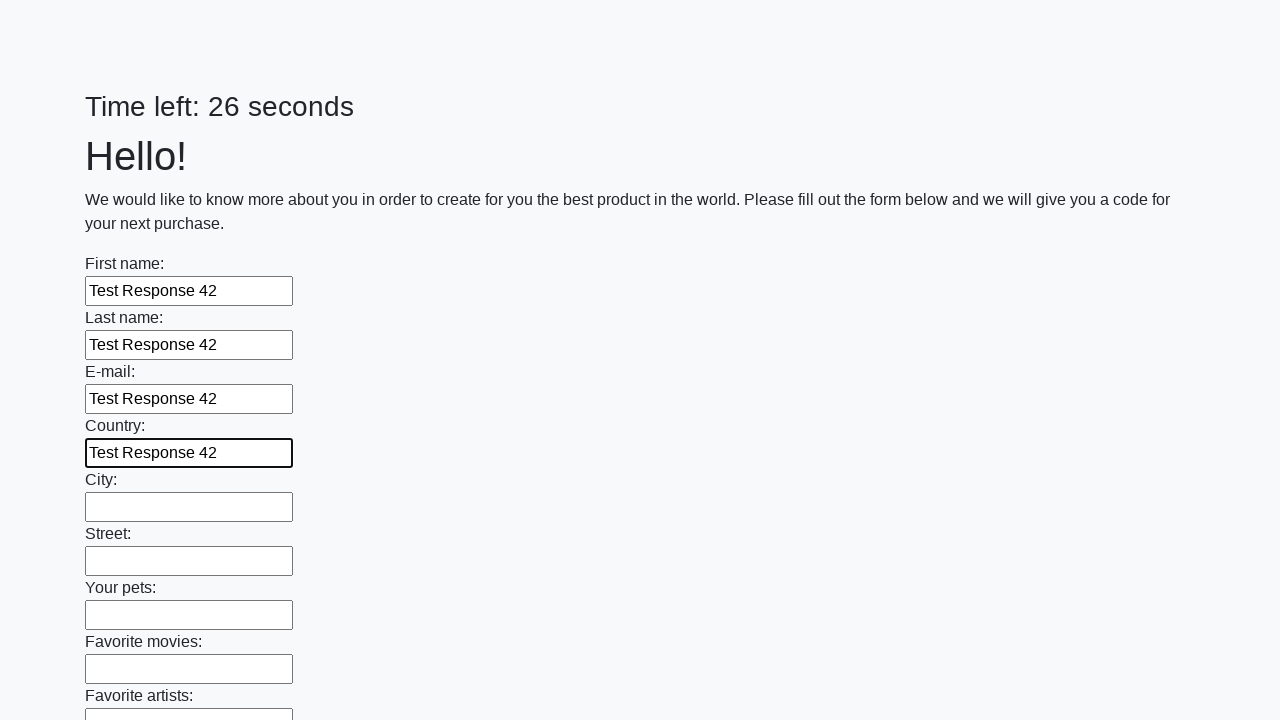

Filled an input field with 'Test Response 42' on input >> nth=4
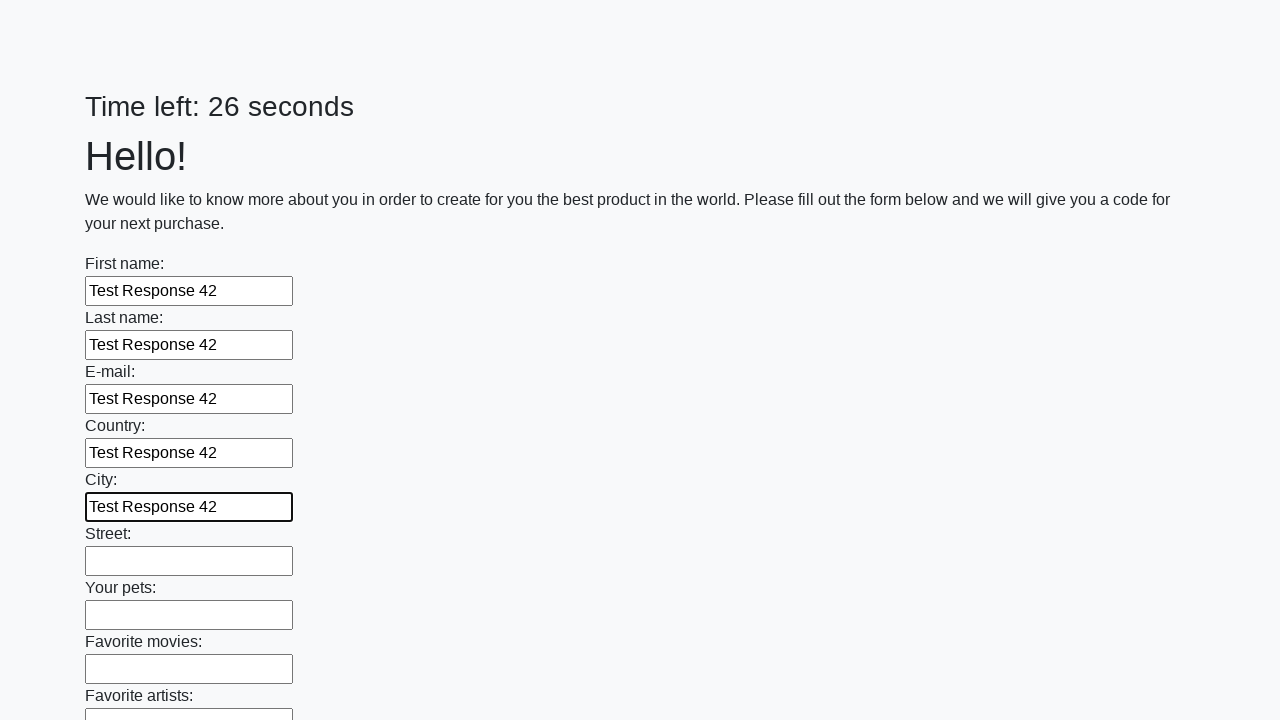

Filled an input field with 'Test Response 42' on input >> nth=5
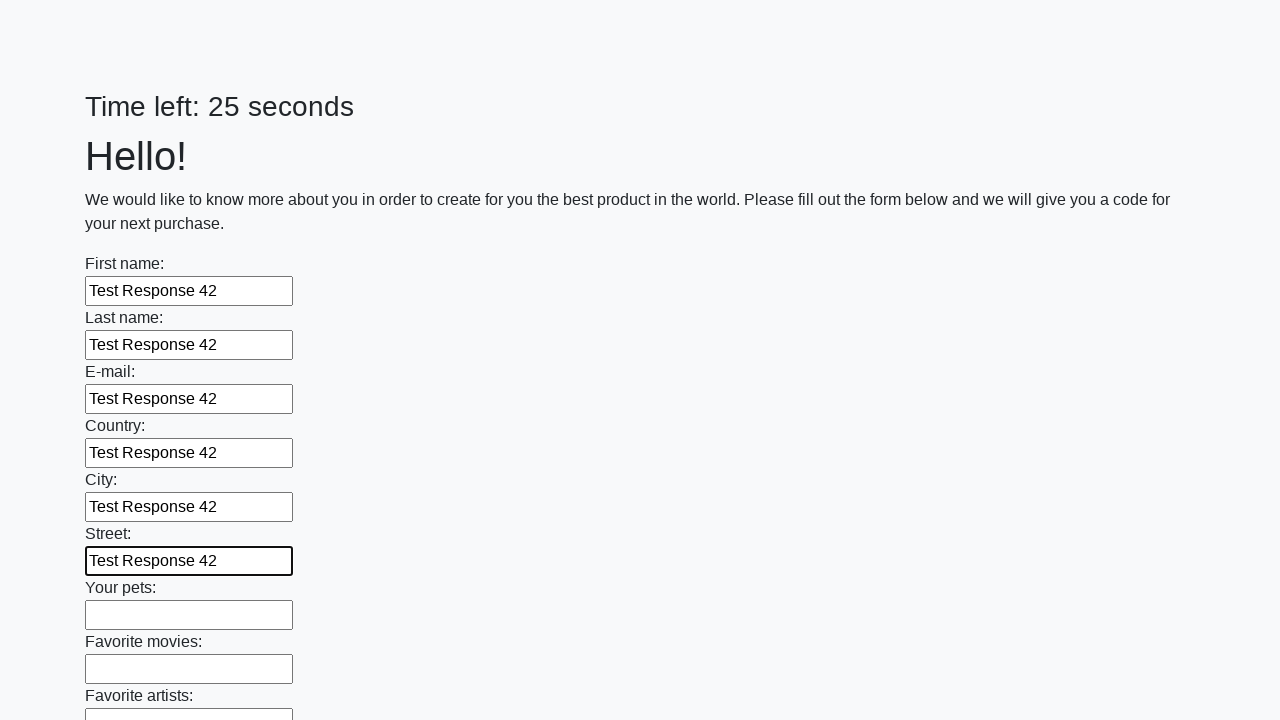

Filled an input field with 'Test Response 42' on input >> nth=6
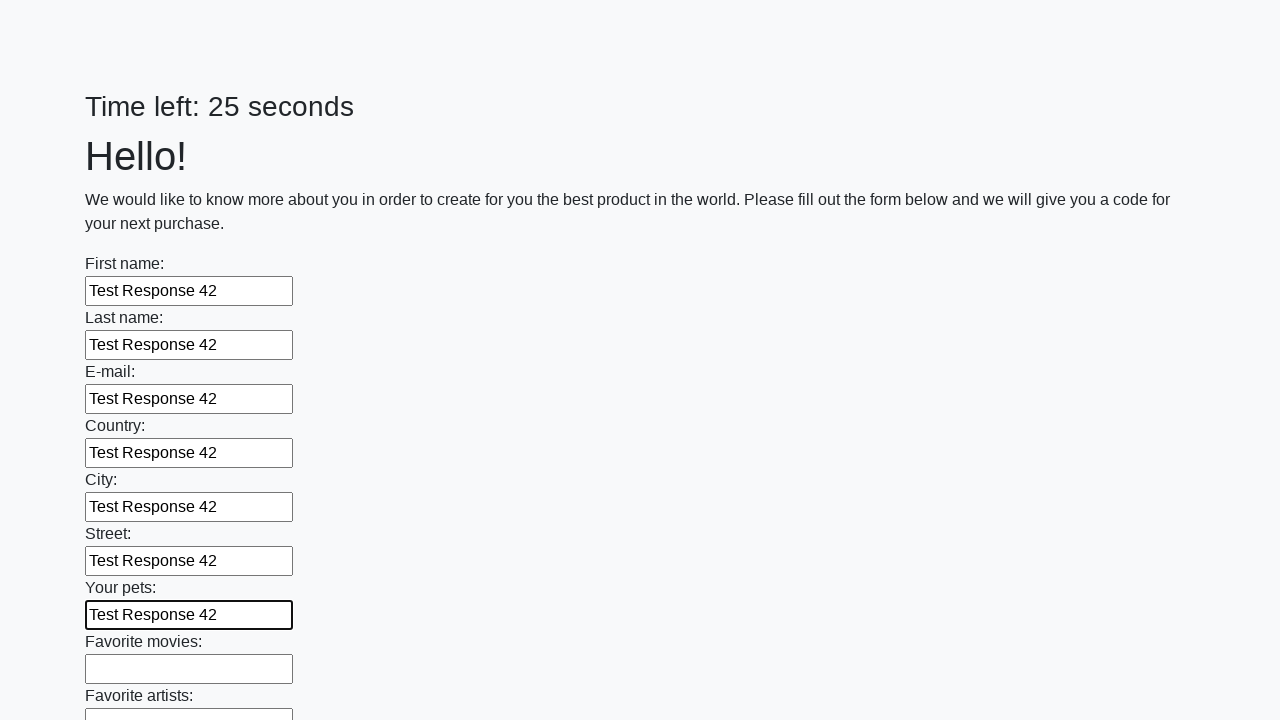

Filled an input field with 'Test Response 42' on input >> nth=7
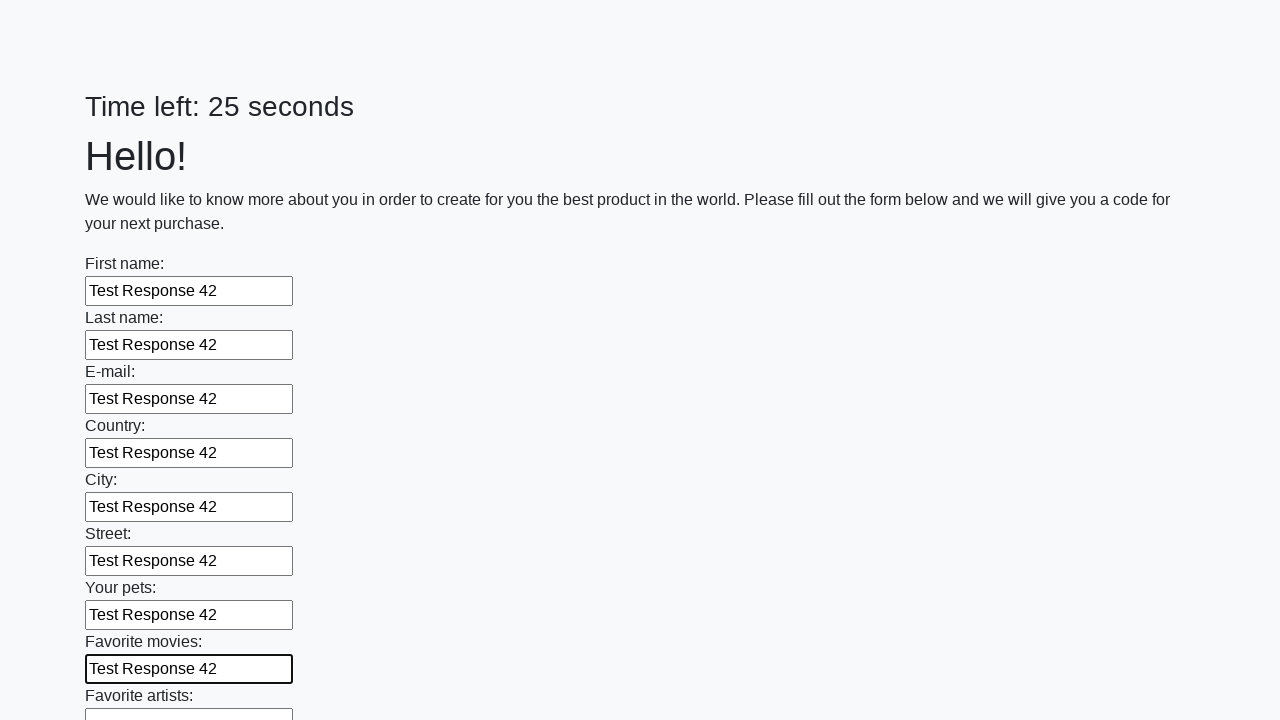

Filled an input field with 'Test Response 42' on input >> nth=8
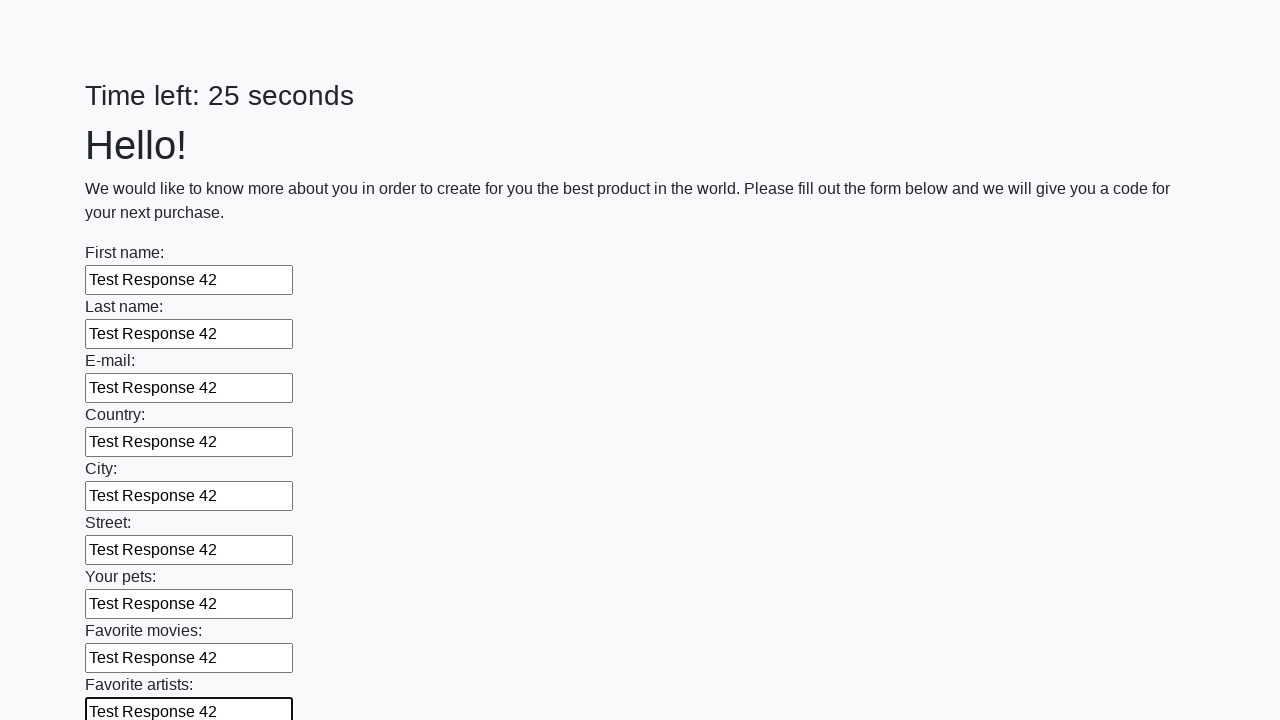

Filled an input field with 'Test Response 42' on input >> nth=9
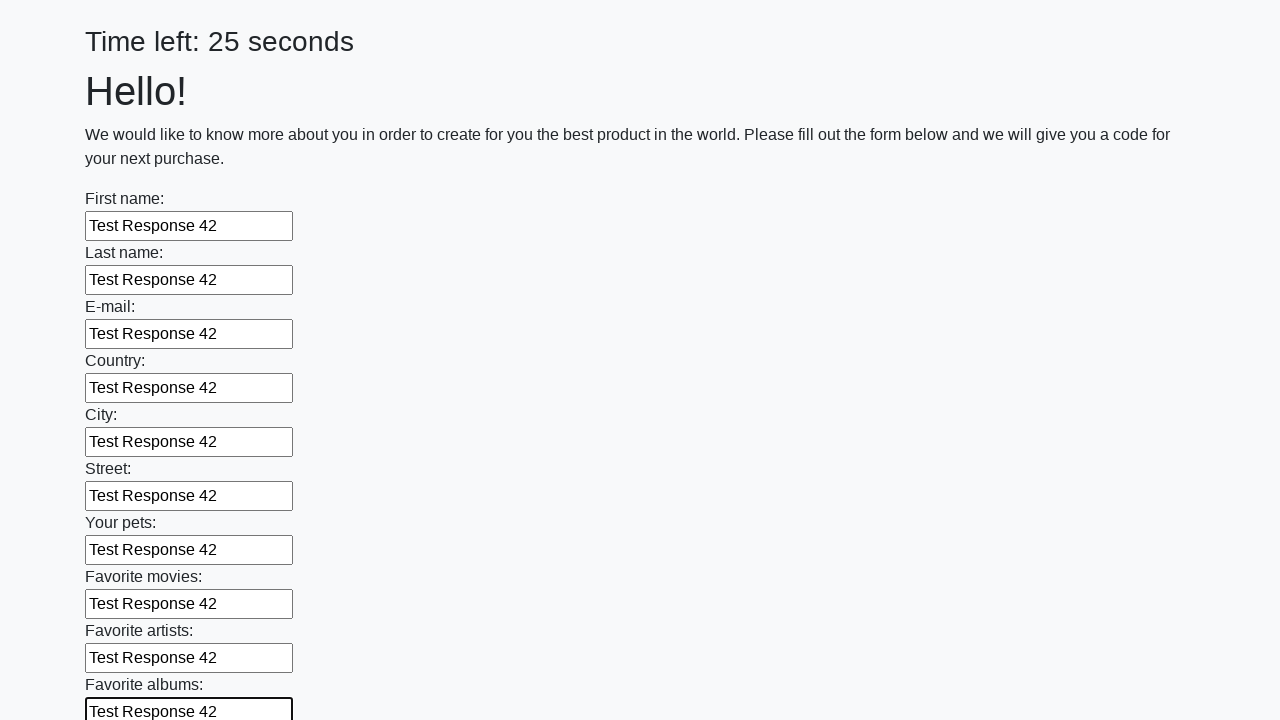

Filled an input field with 'Test Response 42' on input >> nth=10
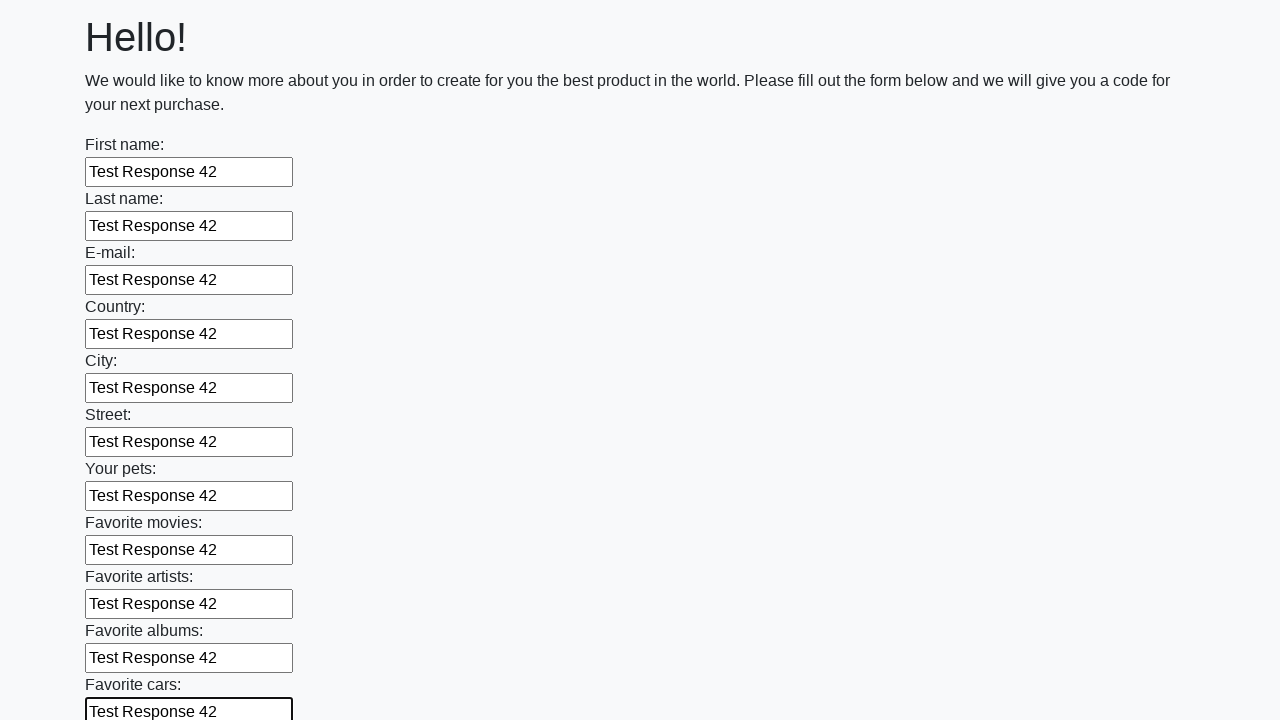

Filled an input field with 'Test Response 42' on input >> nth=11
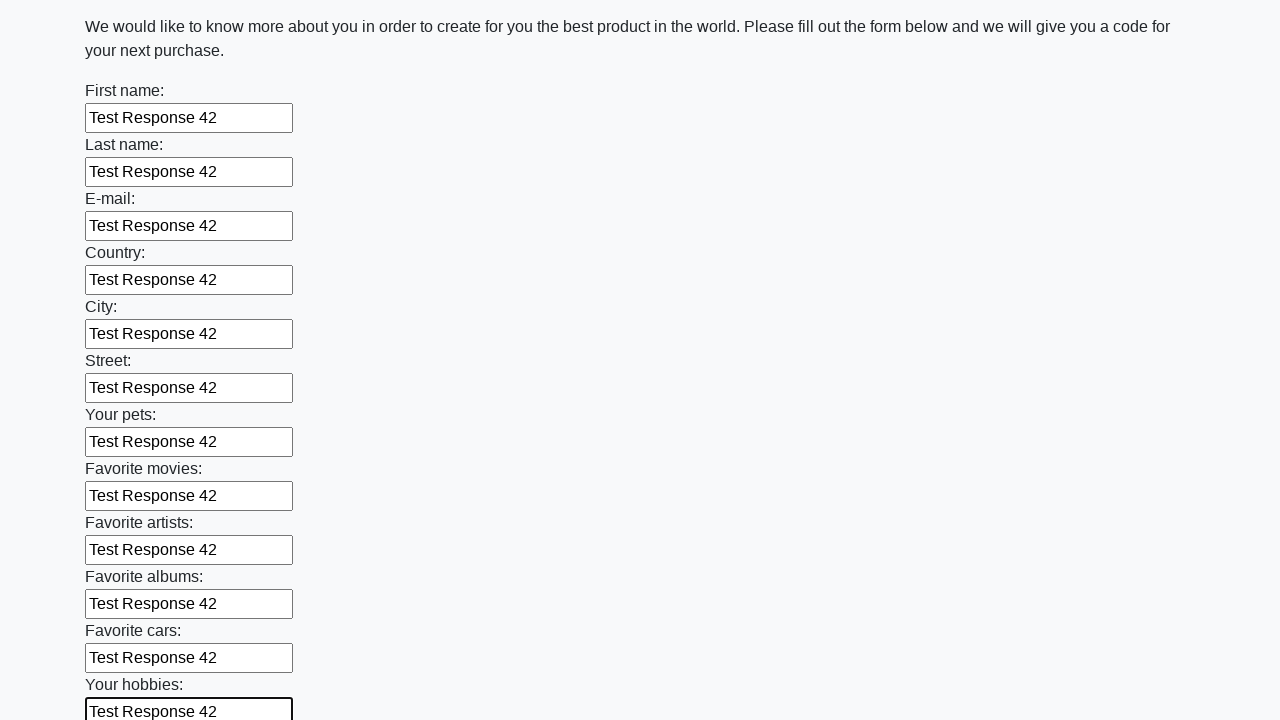

Filled an input field with 'Test Response 42' on input >> nth=12
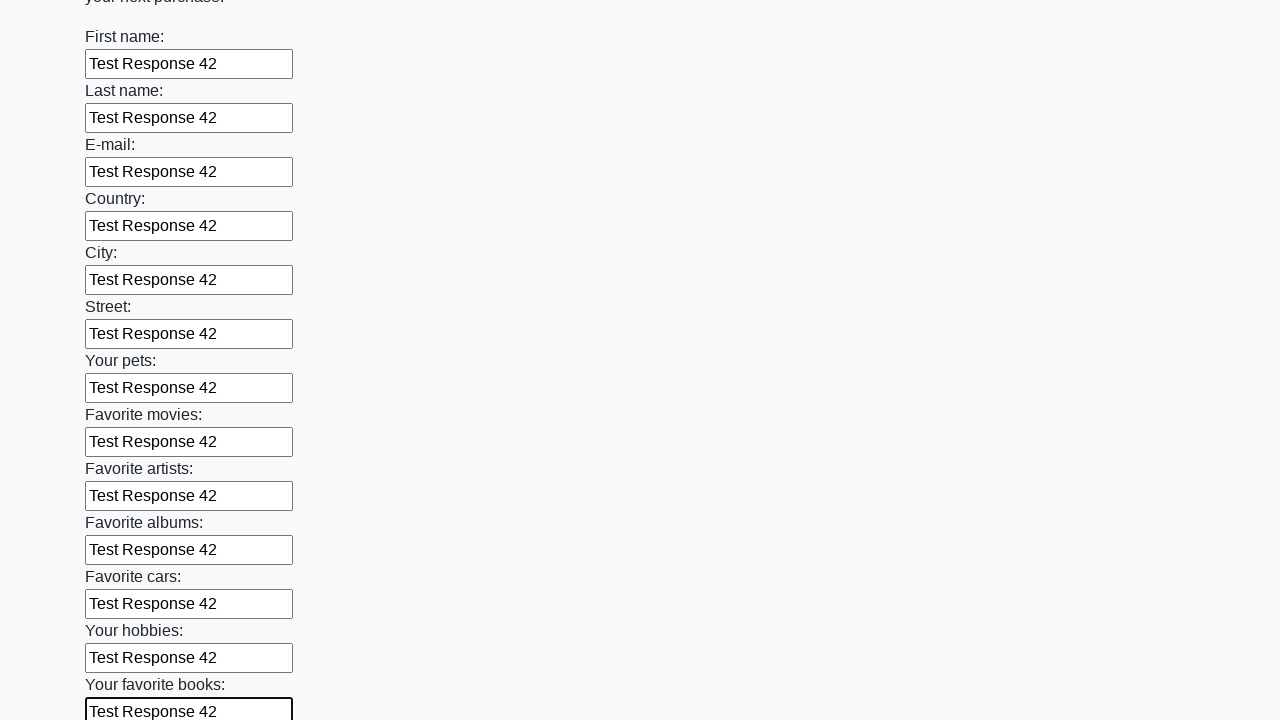

Filled an input field with 'Test Response 42' on input >> nth=13
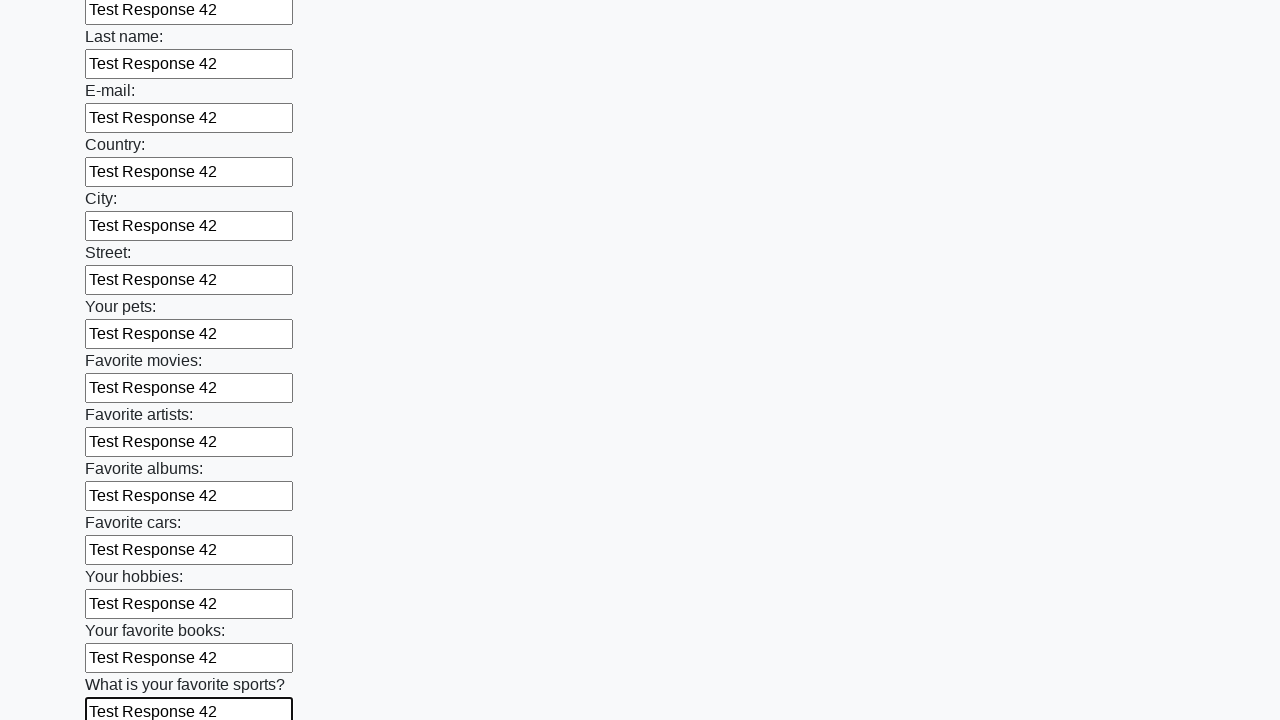

Filled an input field with 'Test Response 42' on input >> nth=14
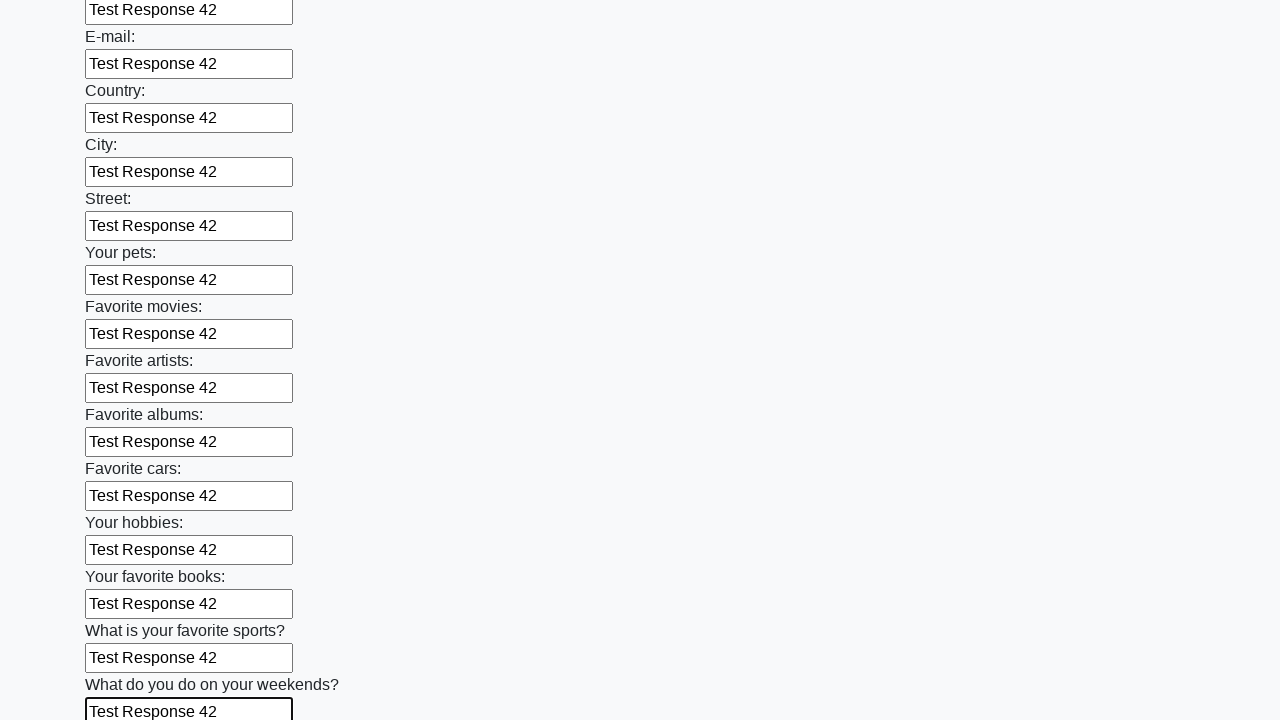

Filled an input field with 'Test Response 42' on input >> nth=15
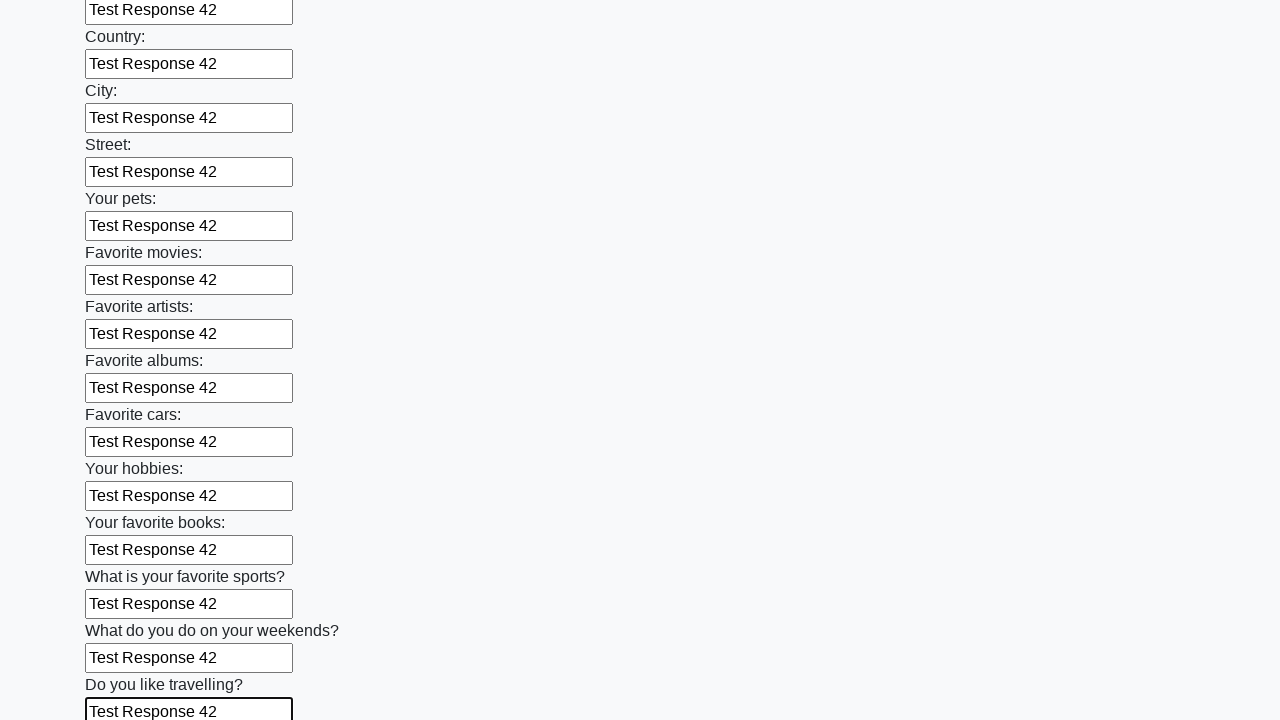

Filled an input field with 'Test Response 42' on input >> nth=16
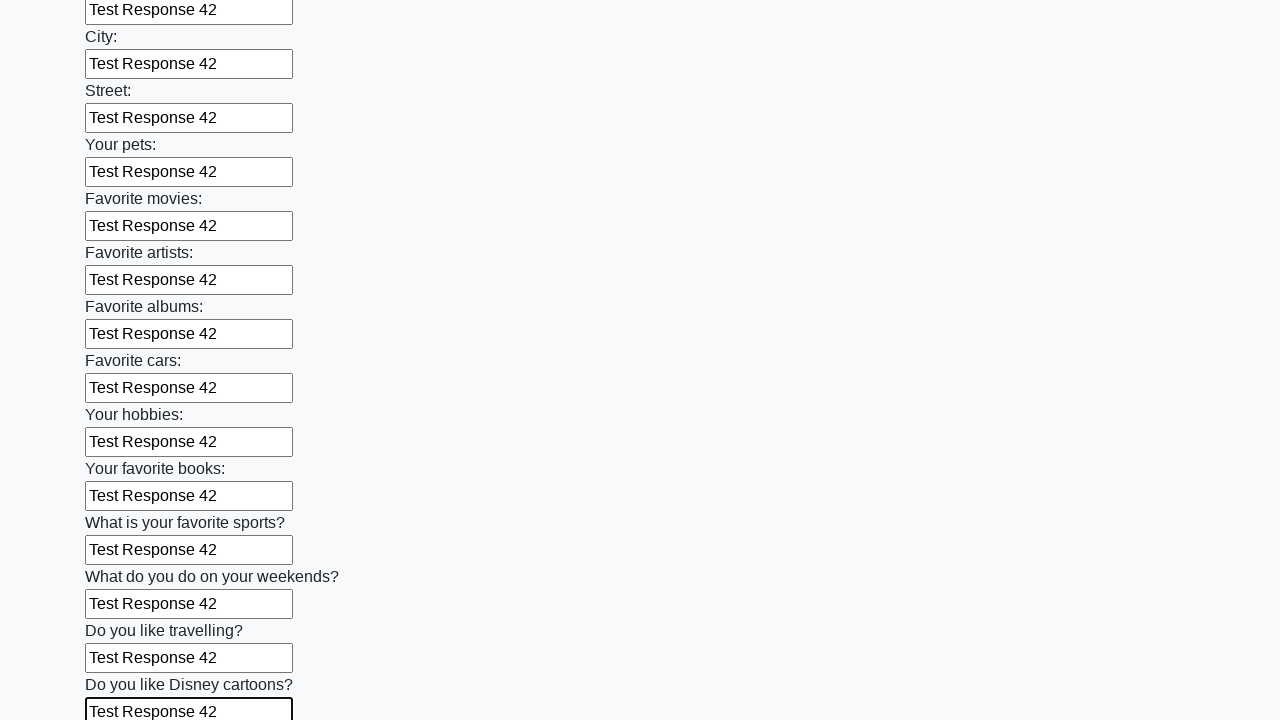

Filled an input field with 'Test Response 42' on input >> nth=17
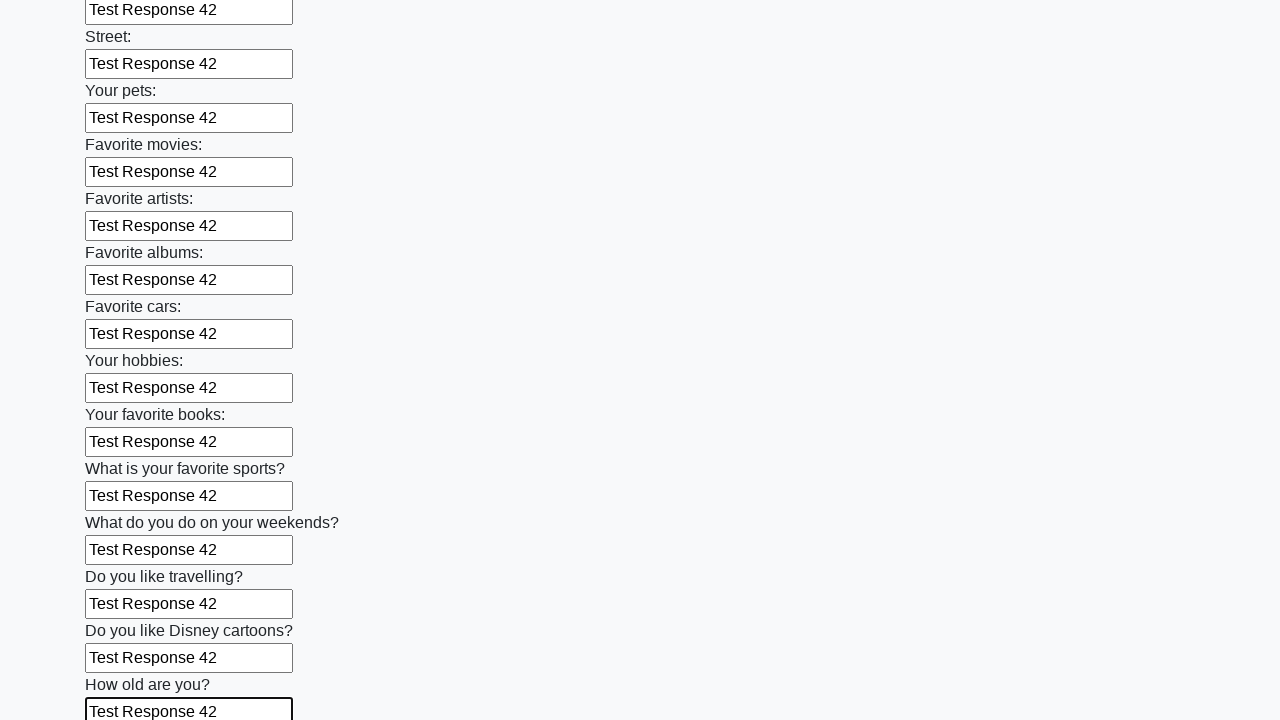

Filled an input field with 'Test Response 42' on input >> nth=18
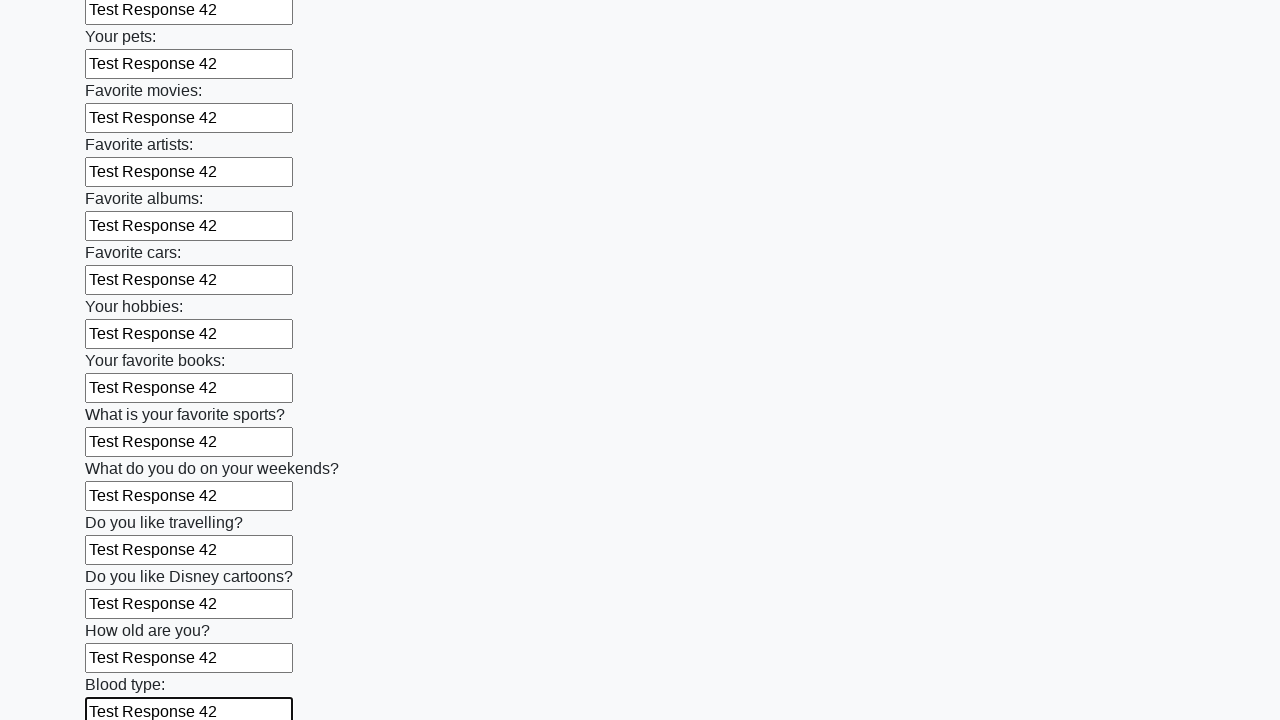

Filled an input field with 'Test Response 42' on input >> nth=19
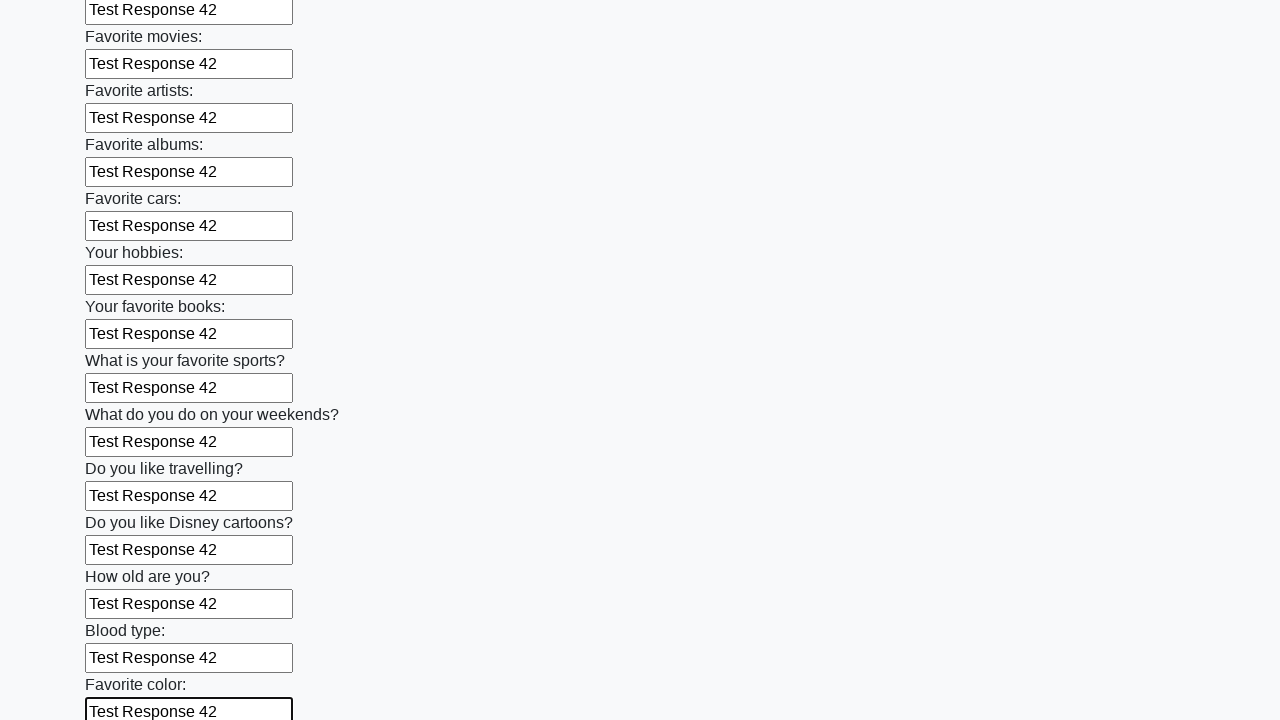

Filled an input field with 'Test Response 42' on input >> nth=20
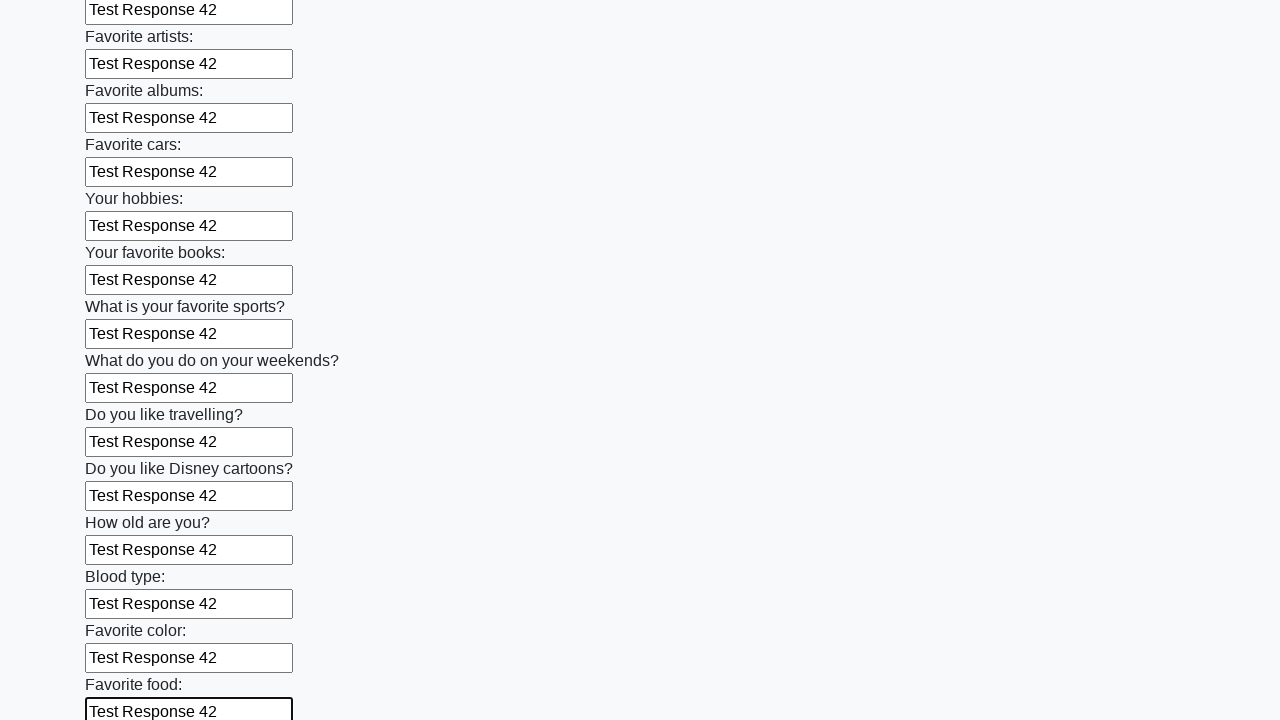

Filled an input field with 'Test Response 42' on input >> nth=21
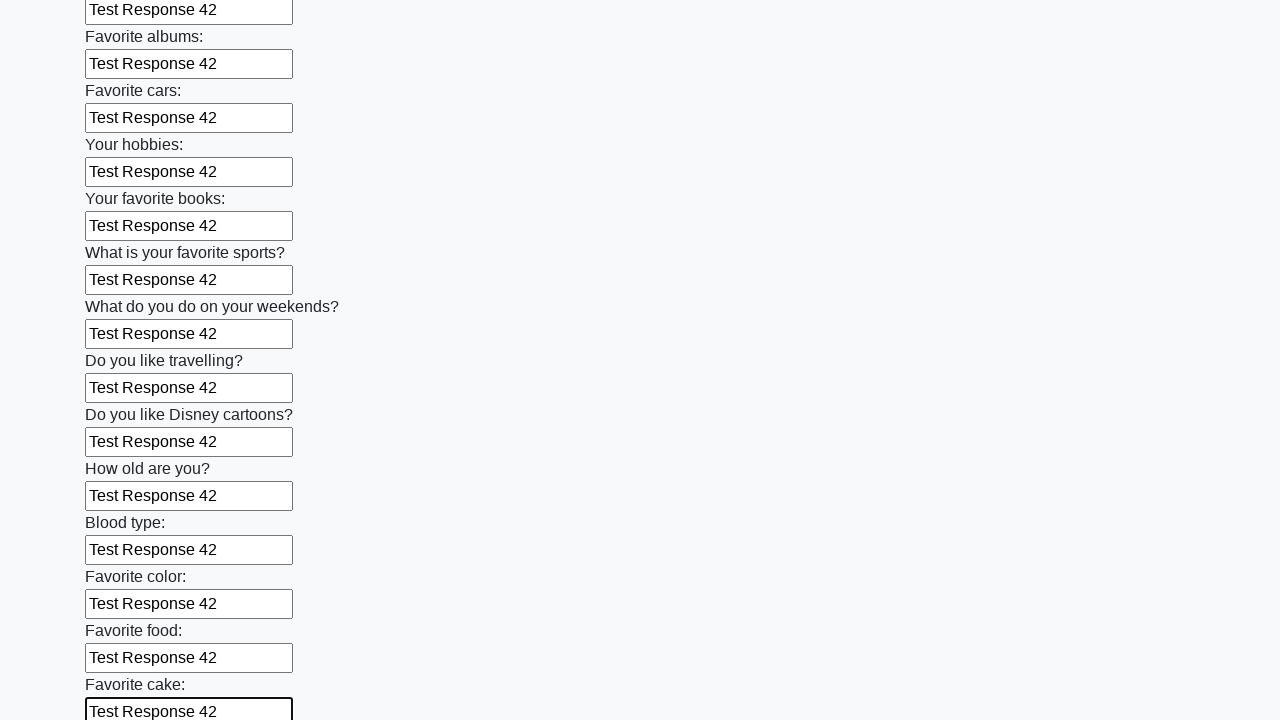

Filled an input field with 'Test Response 42' on input >> nth=22
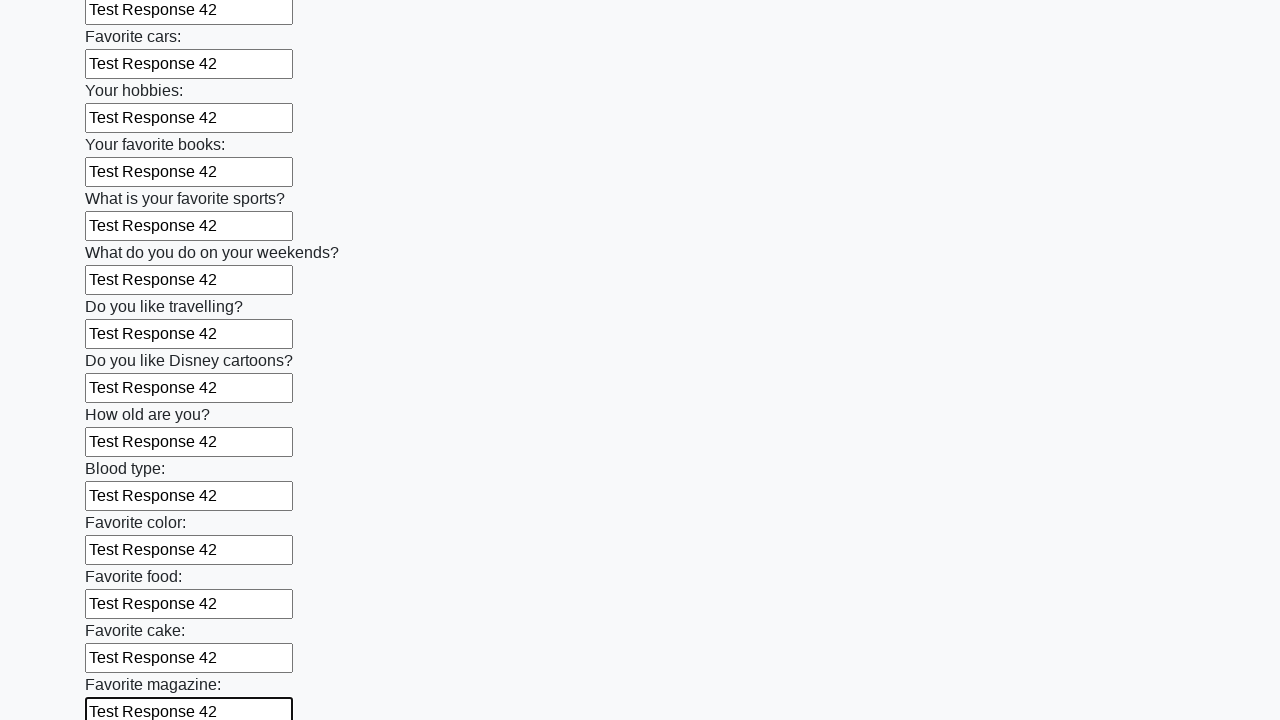

Filled an input field with 'Test Response 42' on input >> nth=23
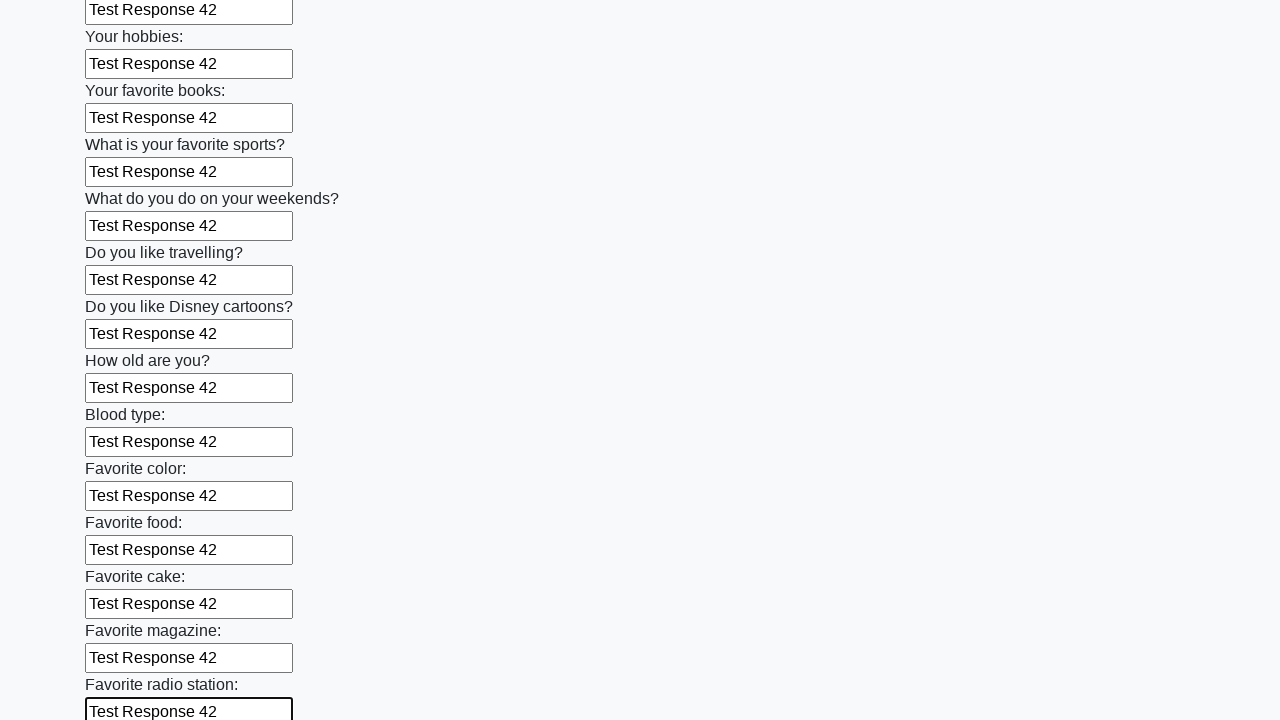

Filled an input field with 'Test Response 42' on input >> nth=24
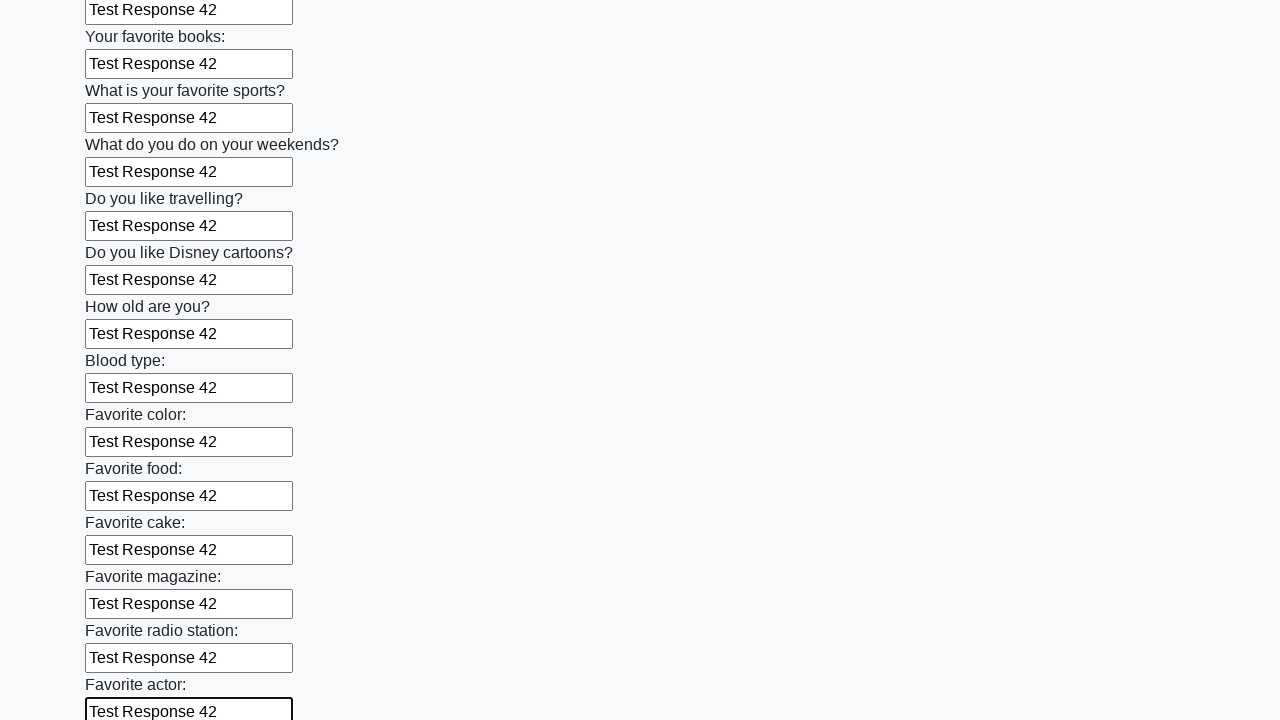

Filled an input field with 'Test Response 42' on input >> nth=25
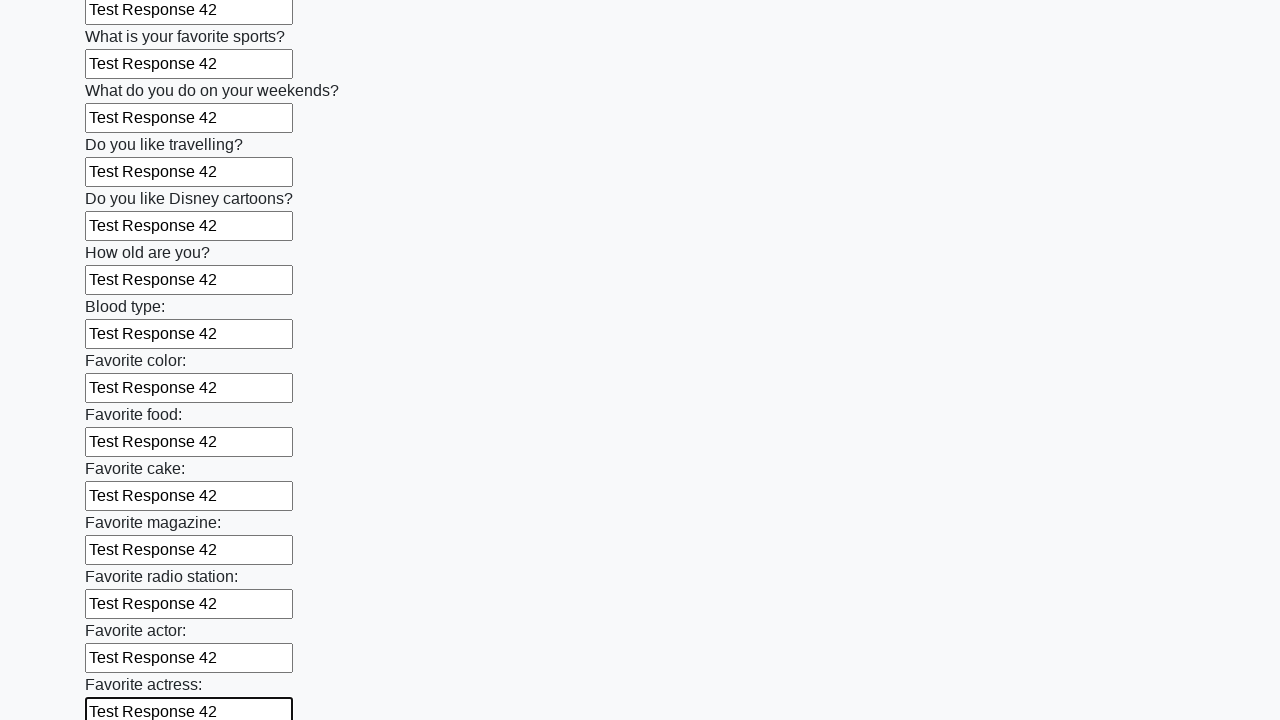

Filled an input field with 'Test Response 42' on input >> nth=26
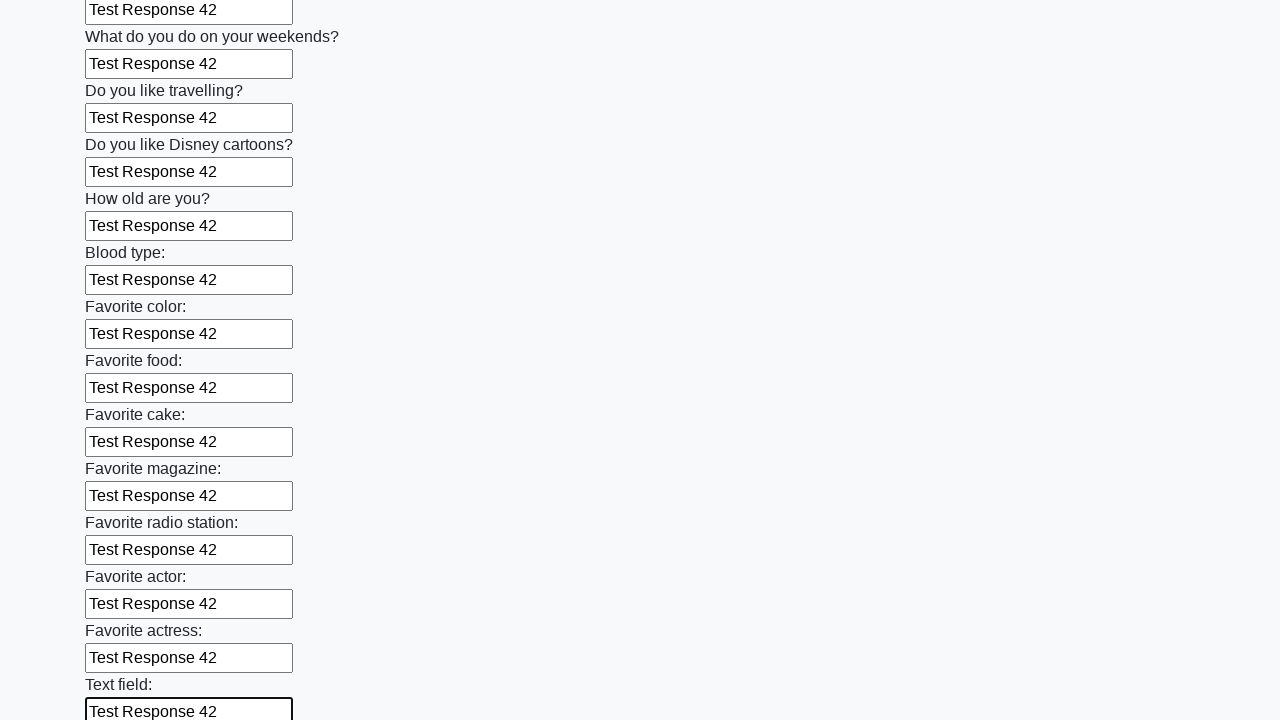

Filled an input field with 'Test Response 42' on input >> nth=27
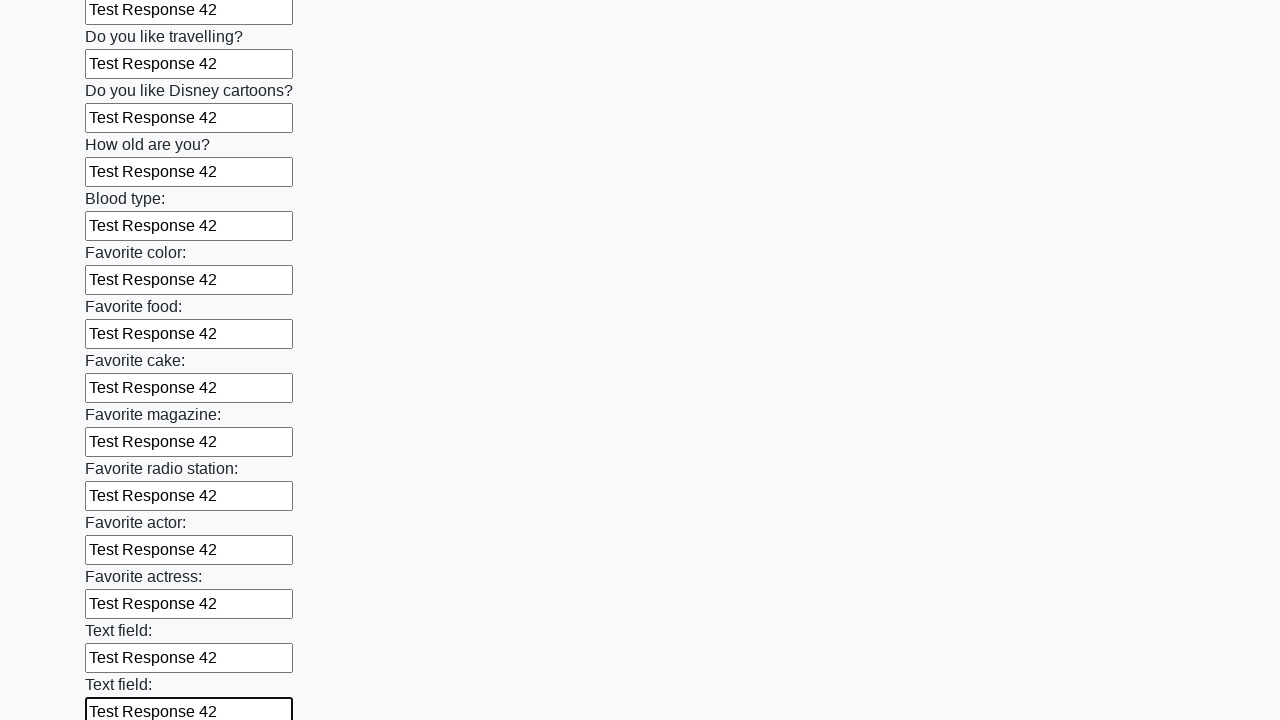

Filled an input field with 'Test Response 42' on input >> nth=28
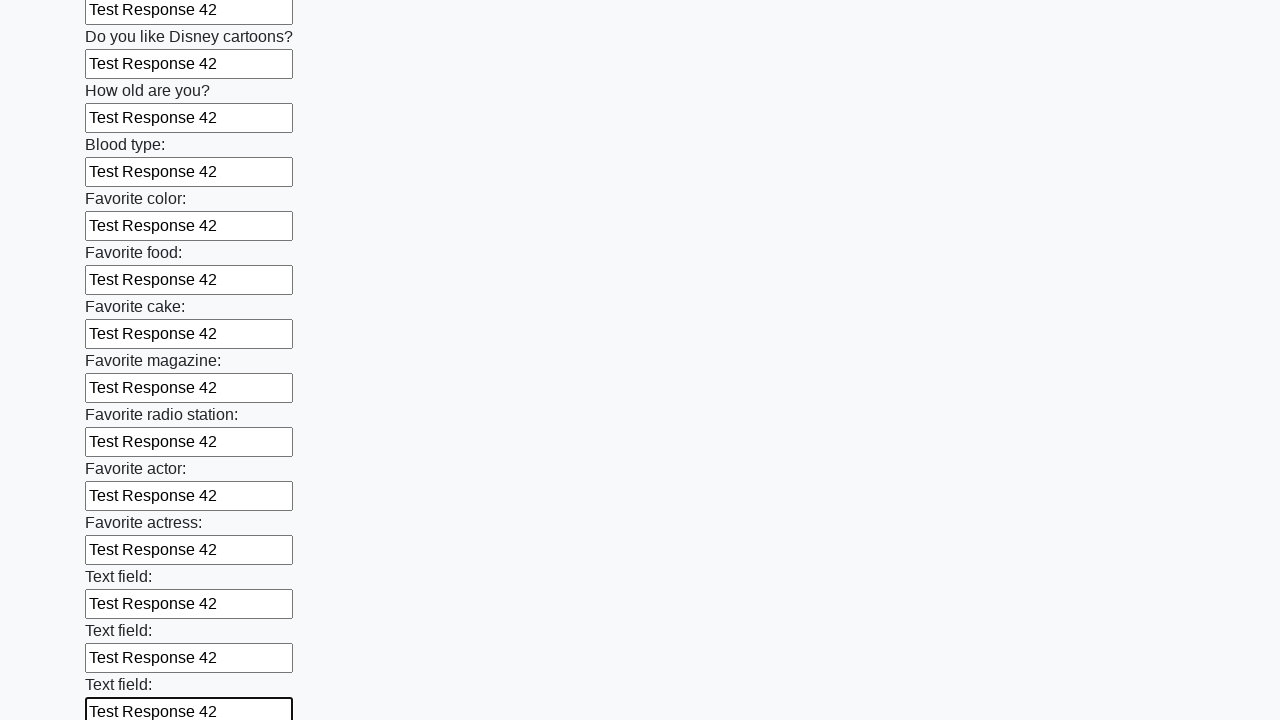

Filled an input field with 'Test Response 42' on input >> nth=29
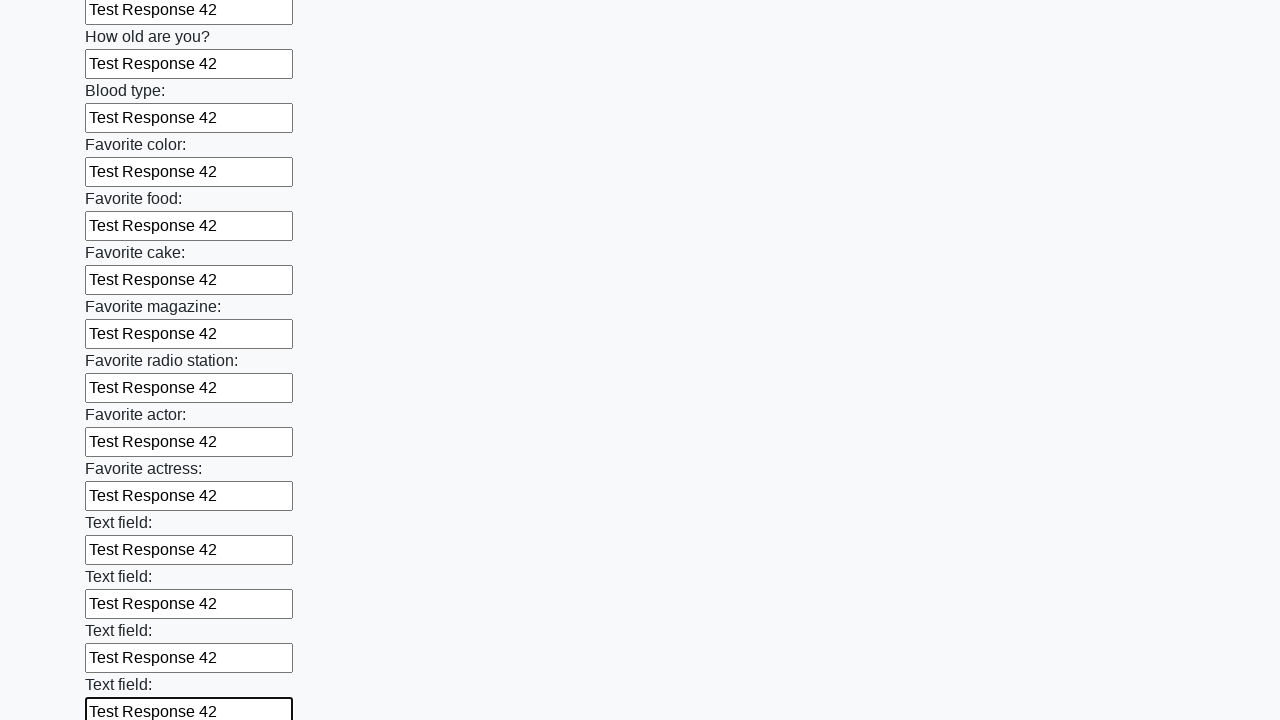

Filled an input field with 'Test Response 42' on input >> nth=30
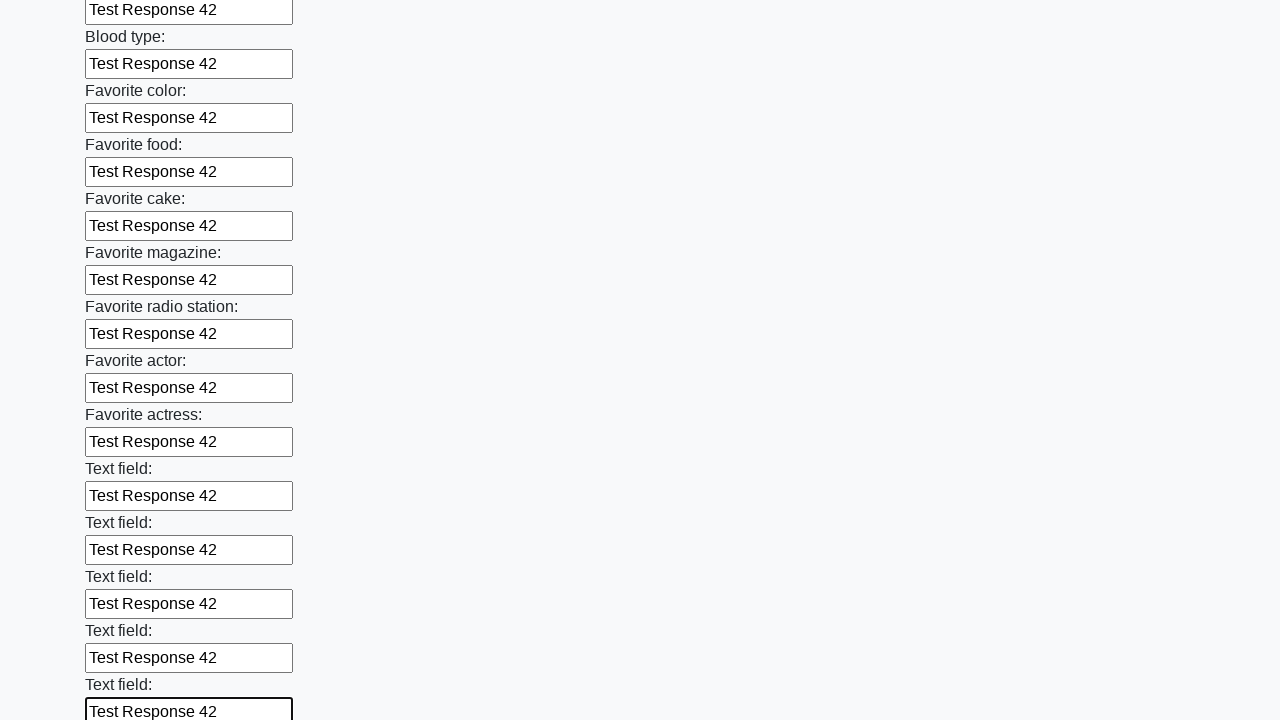

Filled an input field with 'Test Response 42' on input >> nth=31
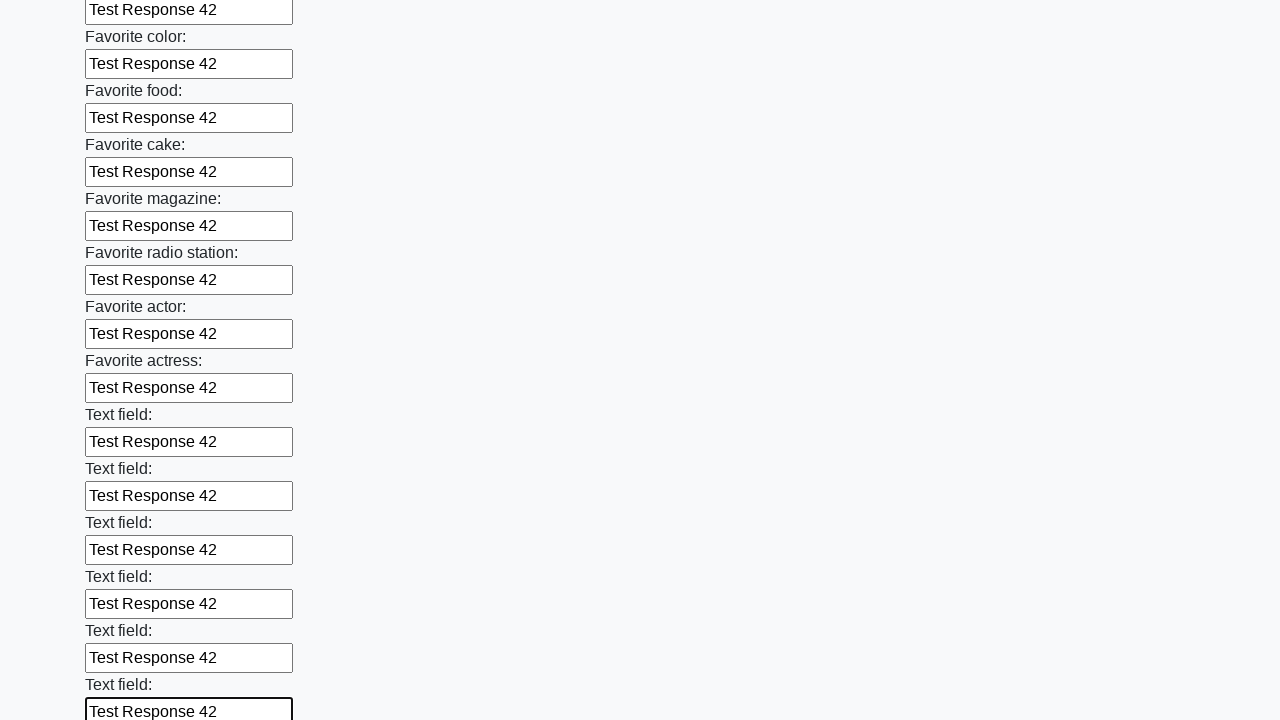

Filled an input field with 'Test Response 42' on input >> nth=32
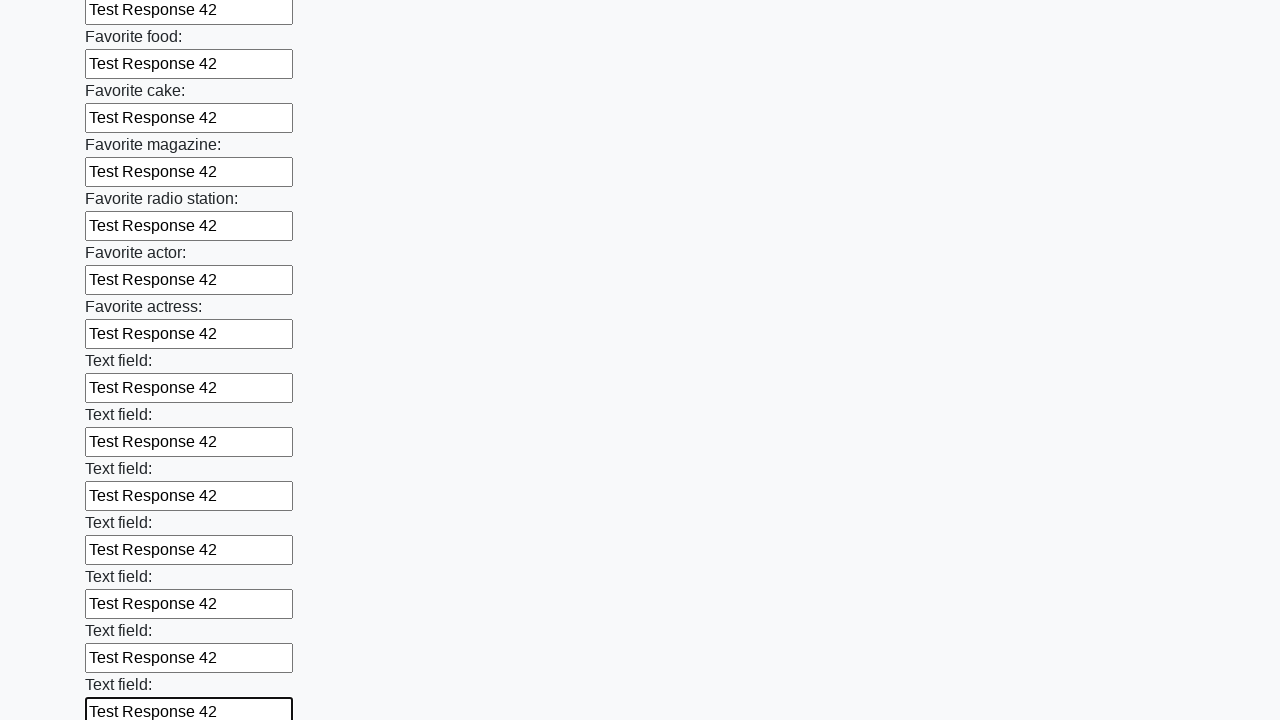

Filled an input field with 'Test Response 42' on input >> nth=33
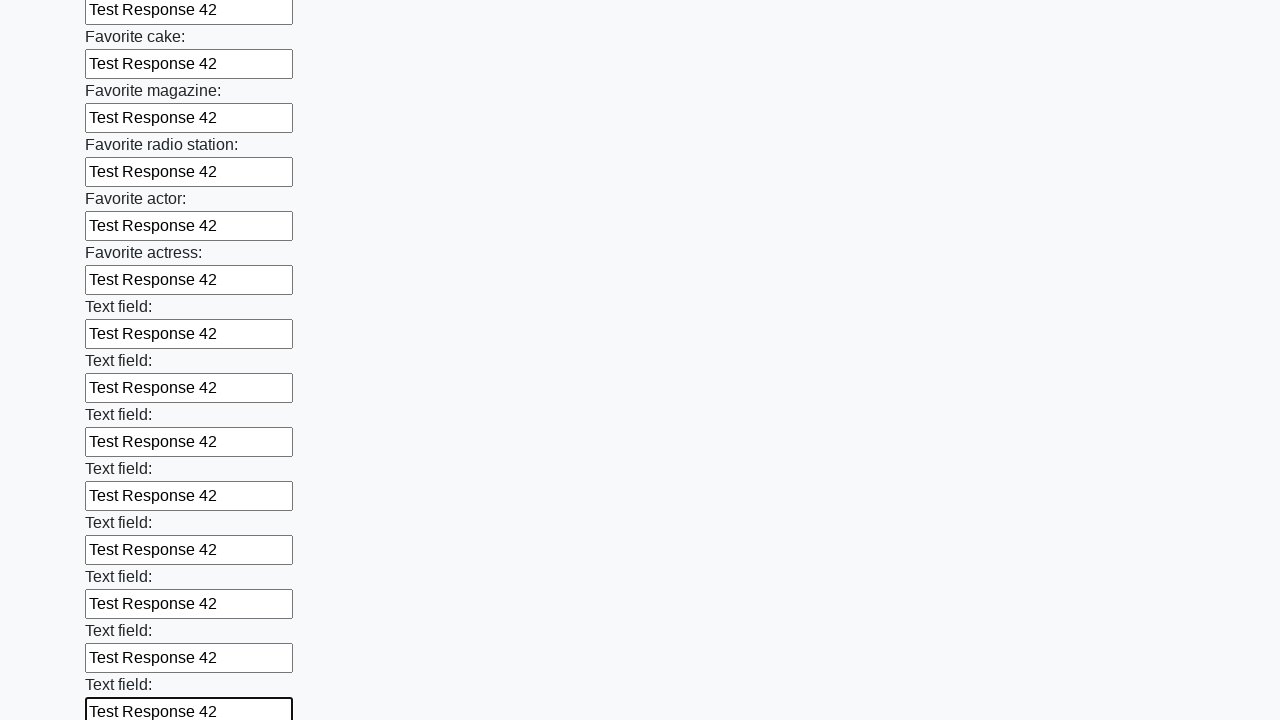

Filled an input field with 'Test Response 42' on input >> nth=34
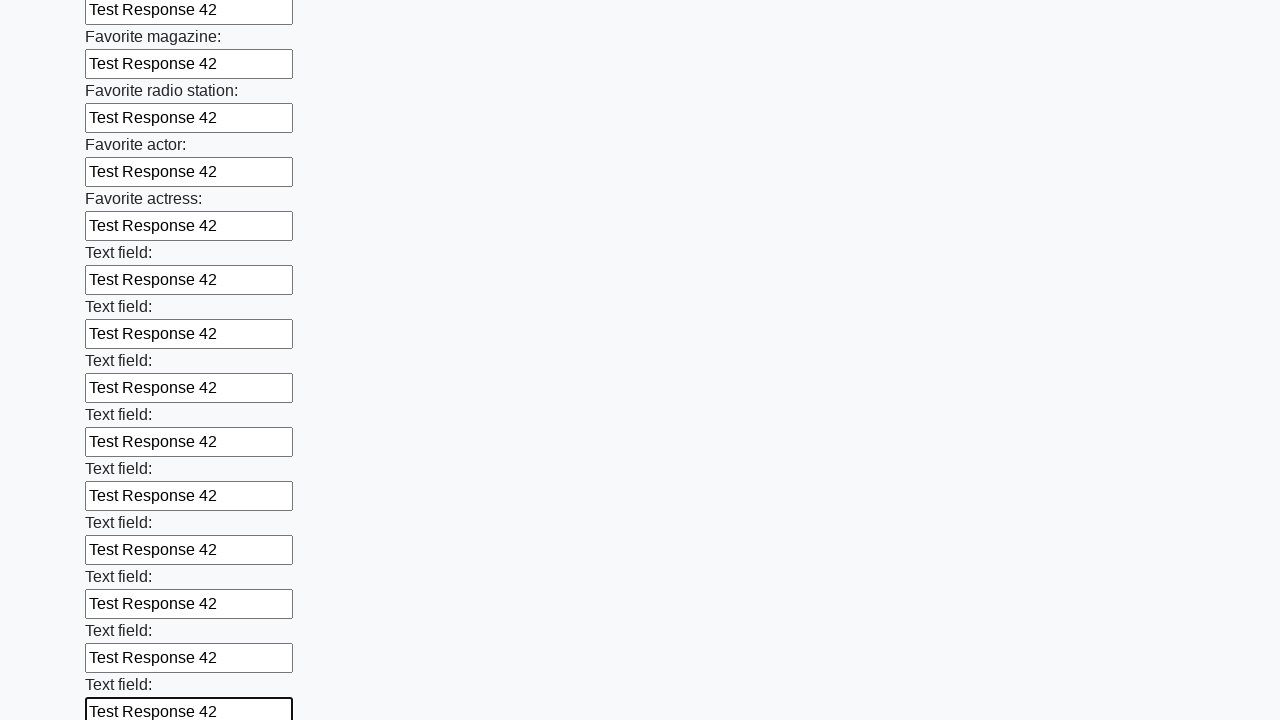

Filled an input field with 'Test Response 42' on input >> nth=35
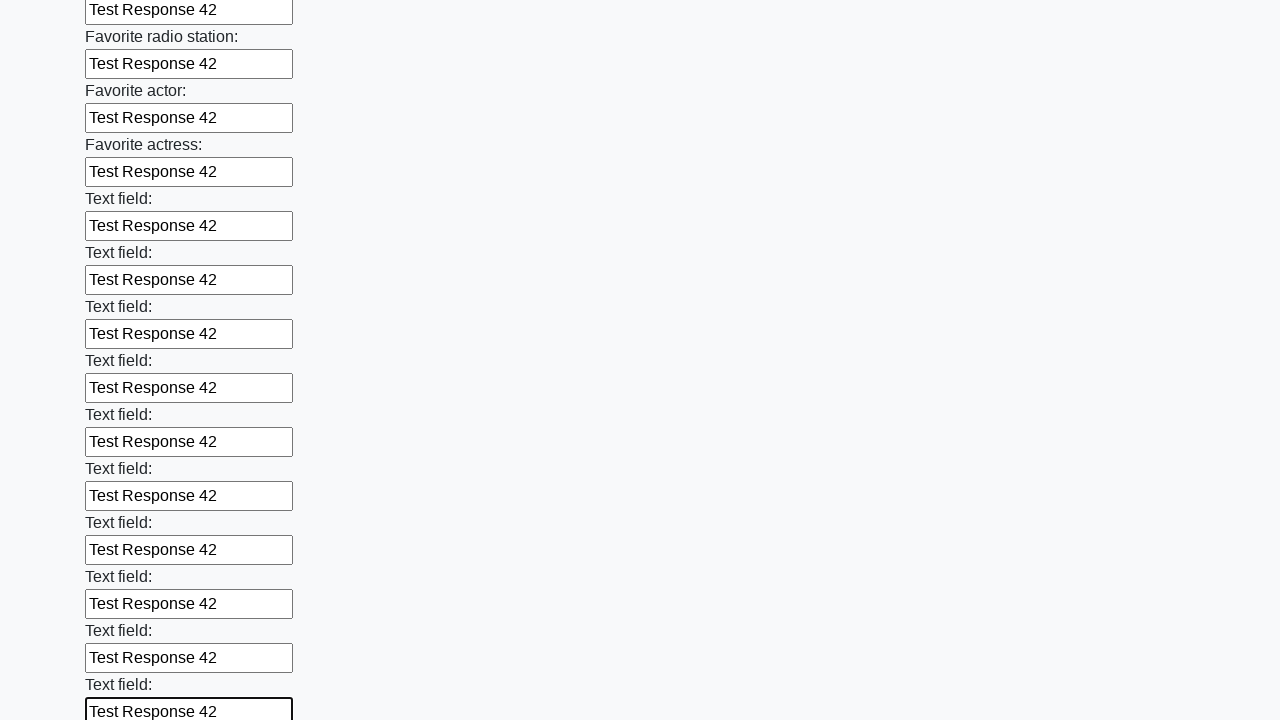

Filled an input field with 'Test Response 42' on input >> nth=36
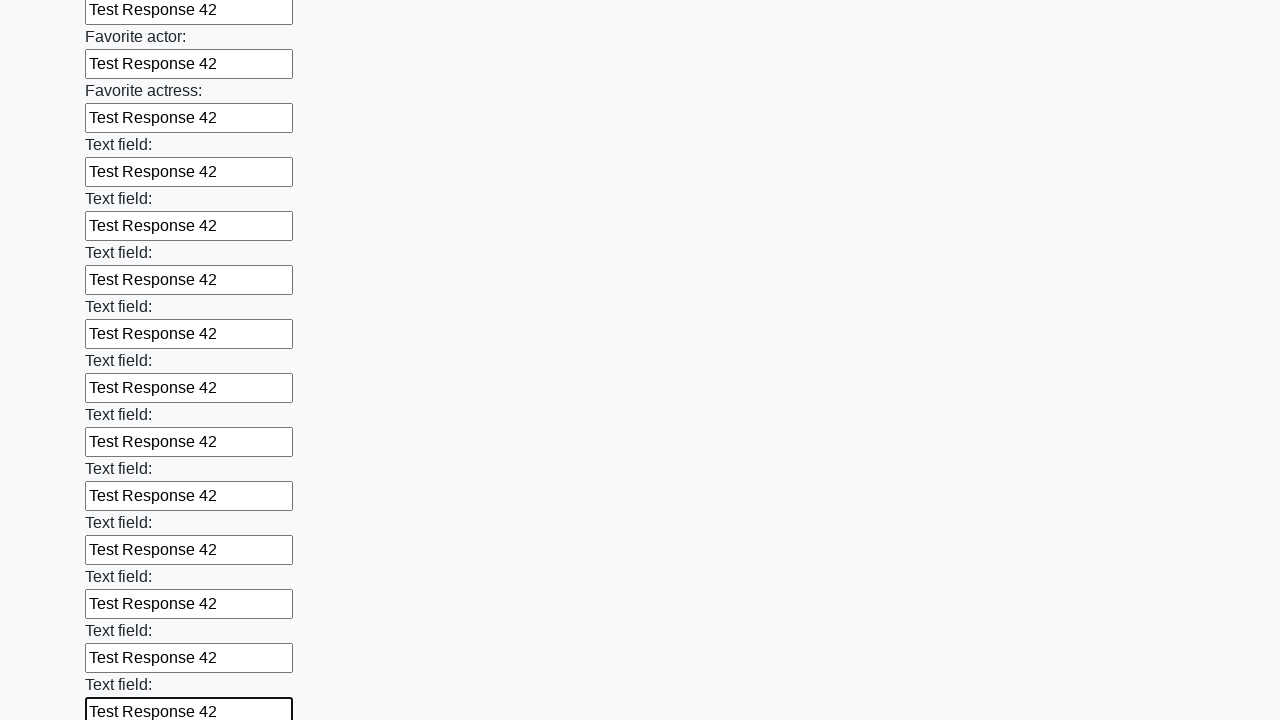

Filled an input field with 'Test Response 42' on input >> nth=37
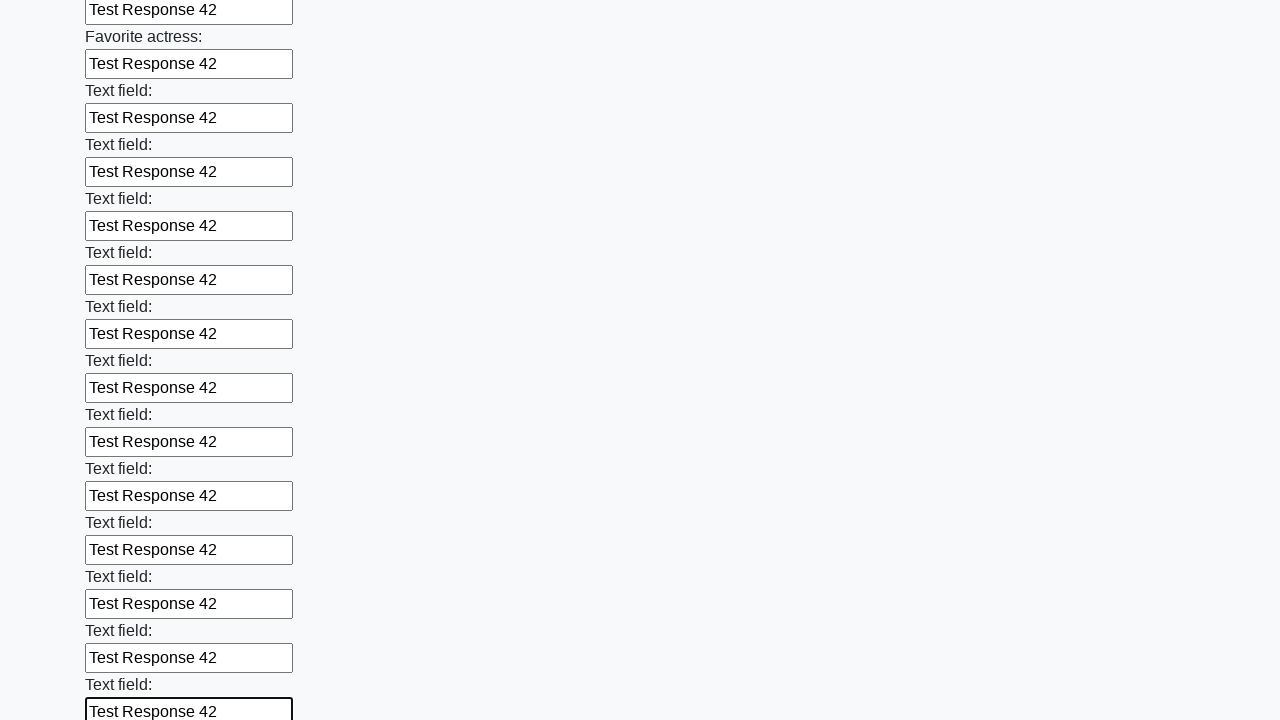

Filled an input field with 'Test Response 42' on input >> nth=38
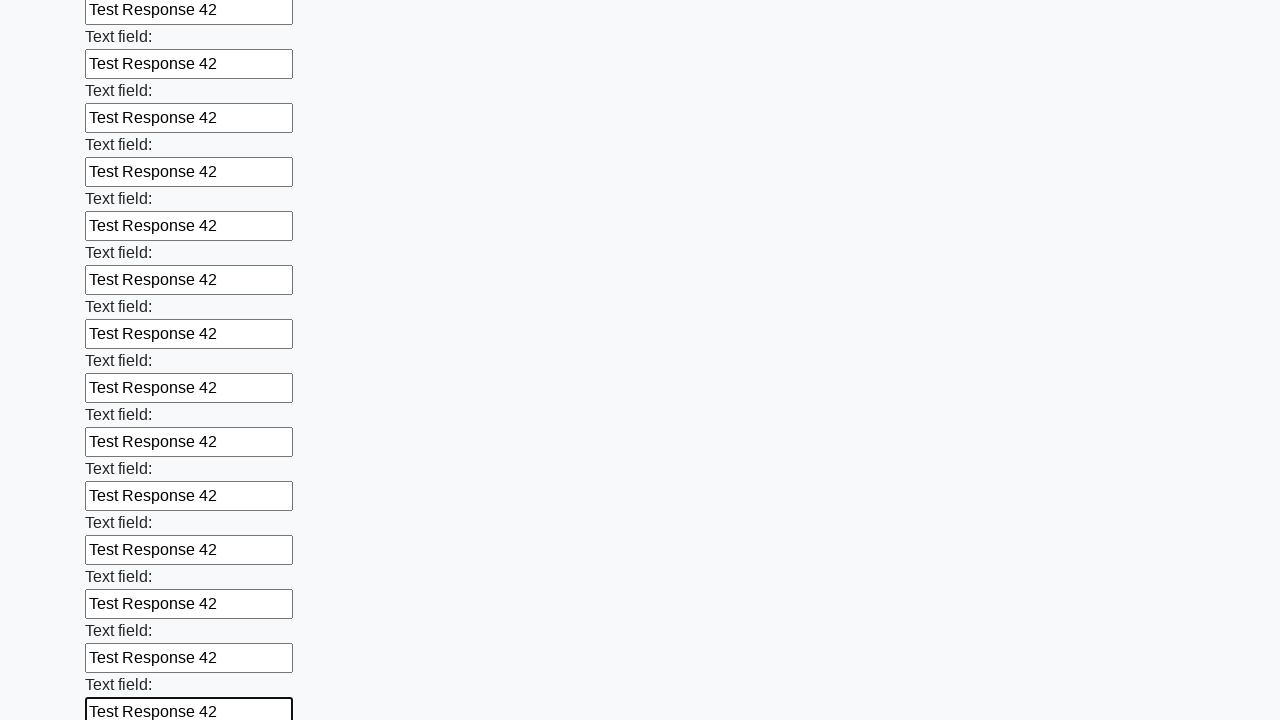

Filled an input field with 'Test Response 42' on input >> nth=39
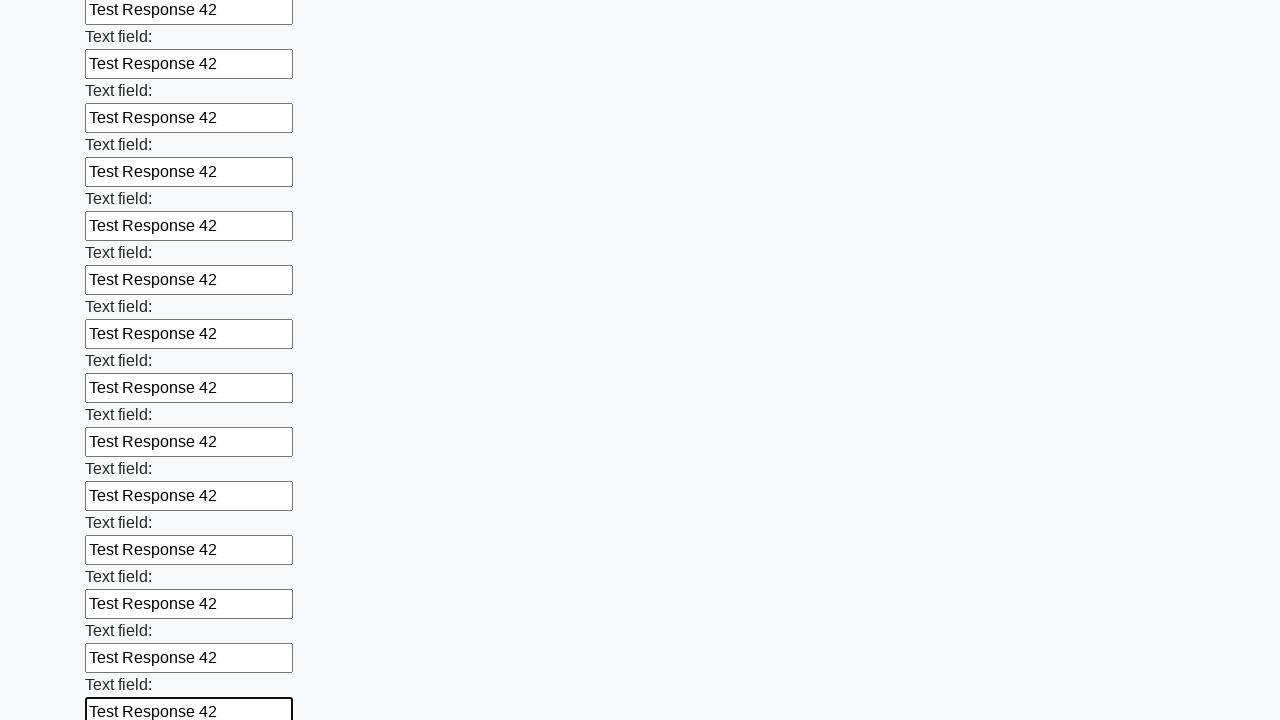

Filled an input field with 'Test Response 42' on input >> nth=40
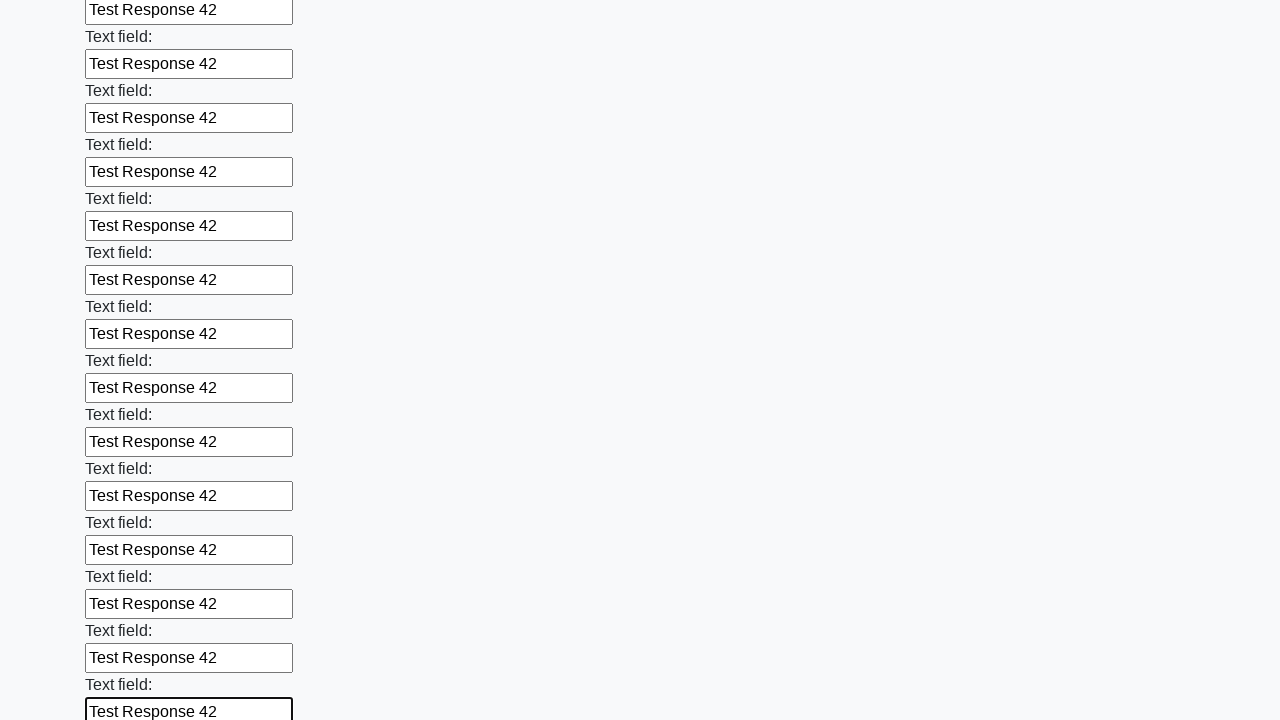

Filled an input field with 'Test Response 42' on input >> nth=41
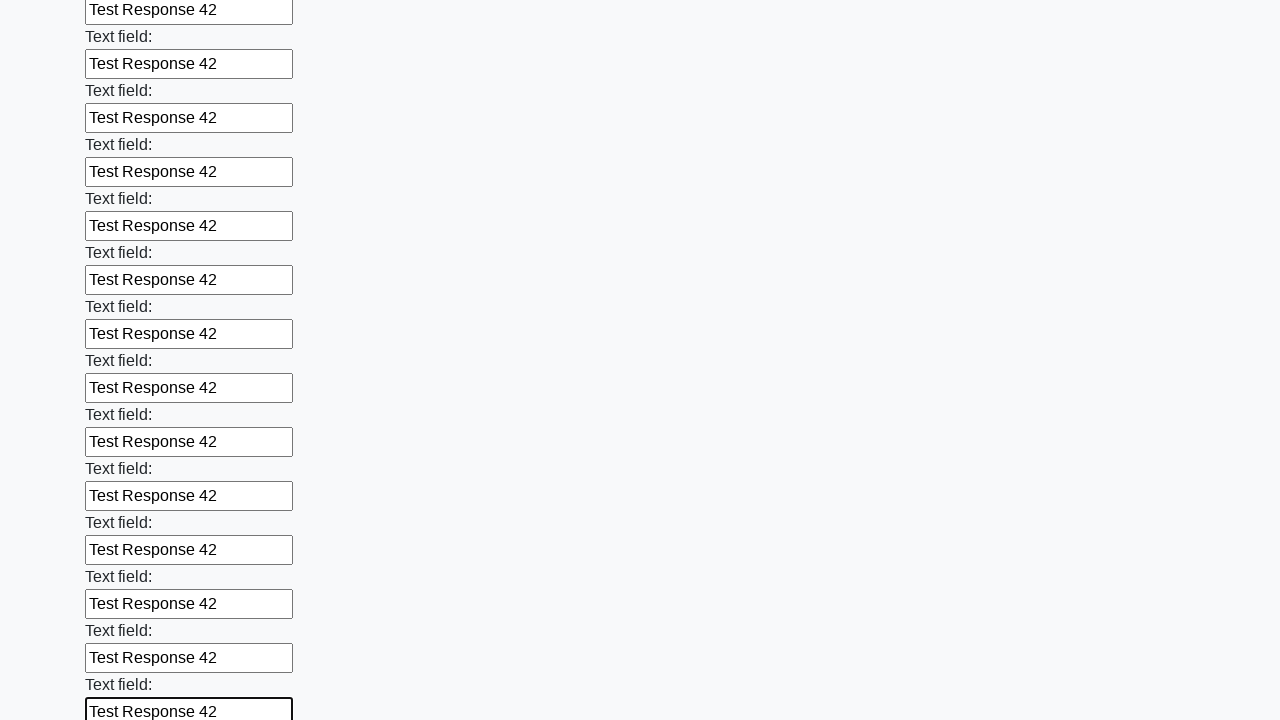

Filled an input field with 'Test Response 42' on input >> nth=42
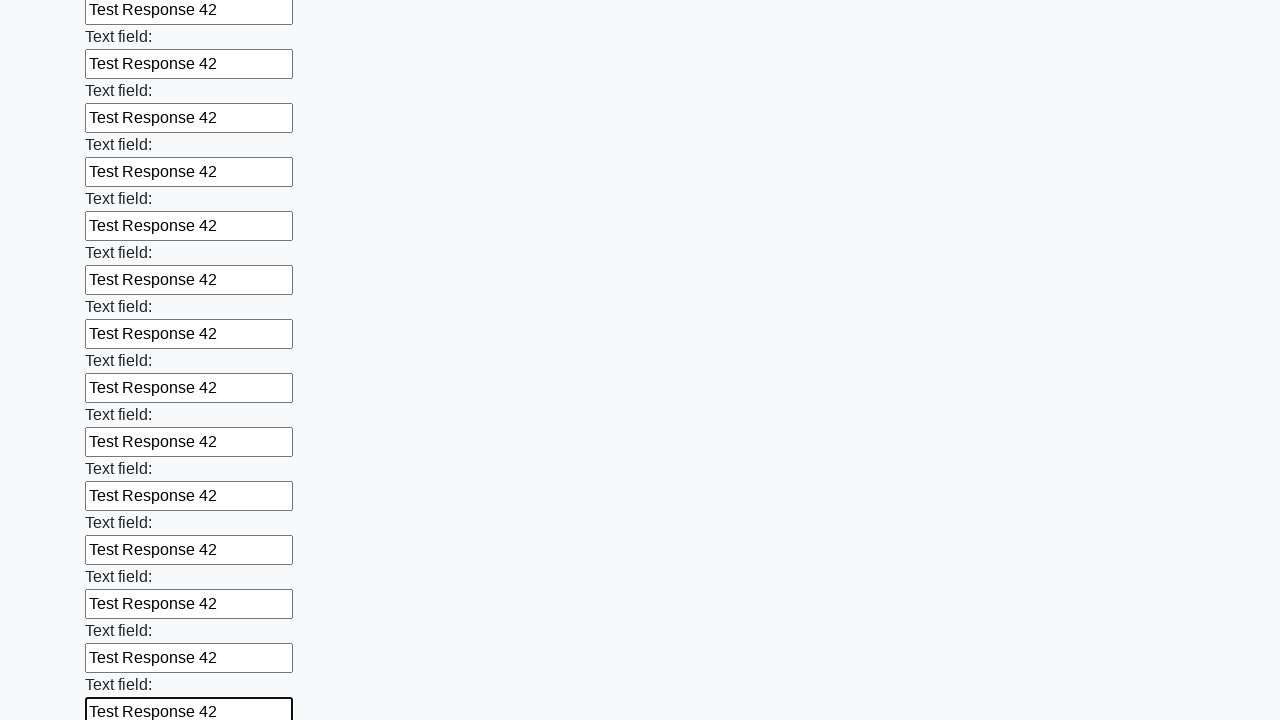

Filled an input field with 'Test Response 42' on input >> nth=43
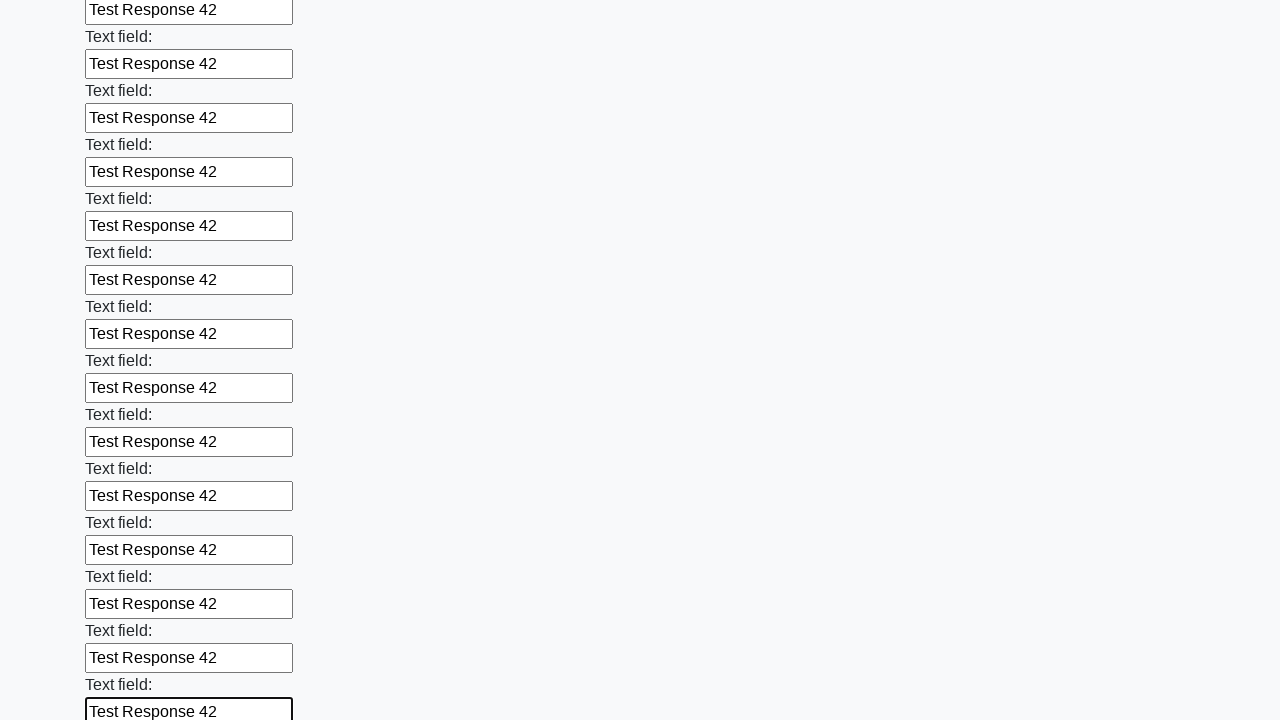

Filled an input field with 'Test Response 42' on input >> nth=44
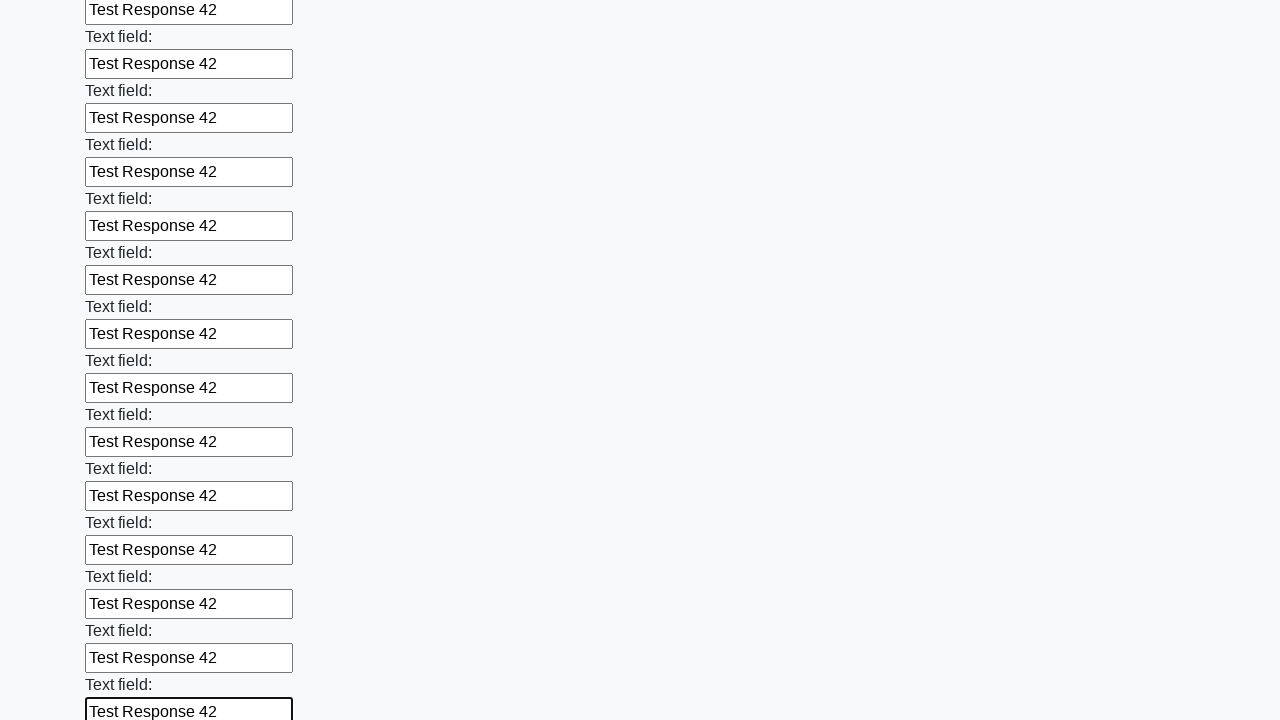

Filled an input field with 'Test Response 42' on input >> nth=45
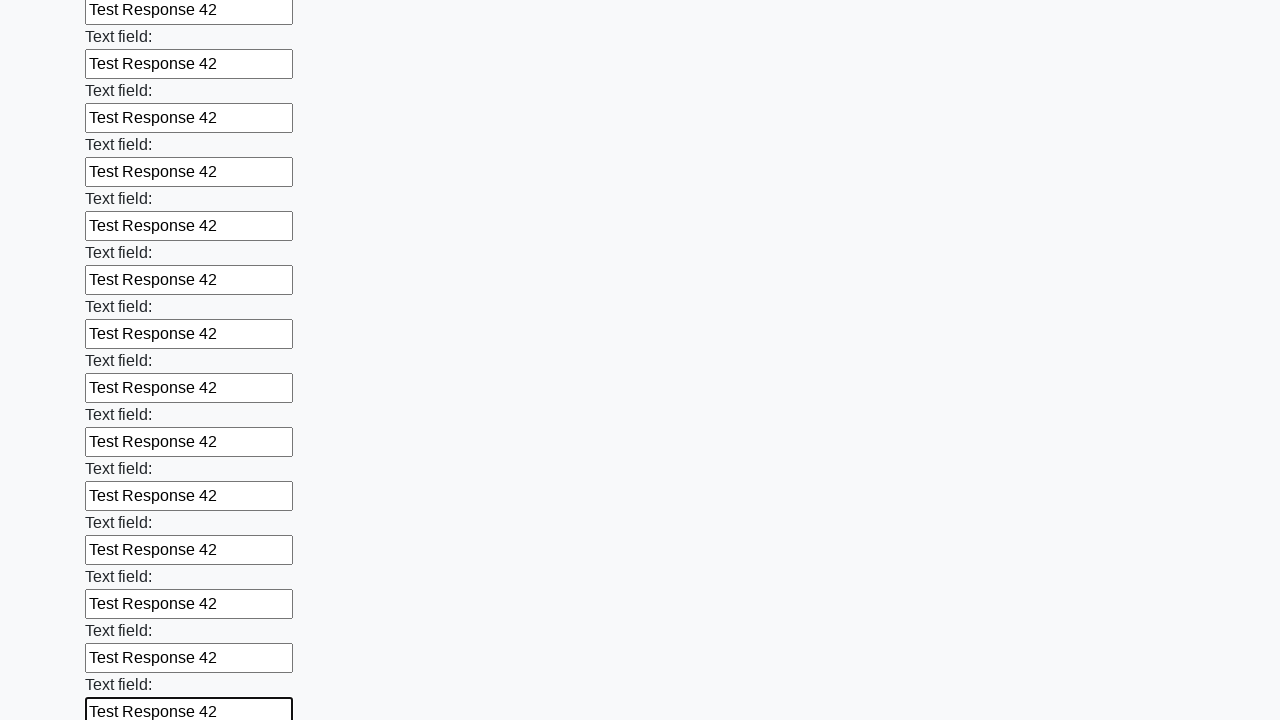

Filled an input field with 'Test Response 42' on input >> nth=46
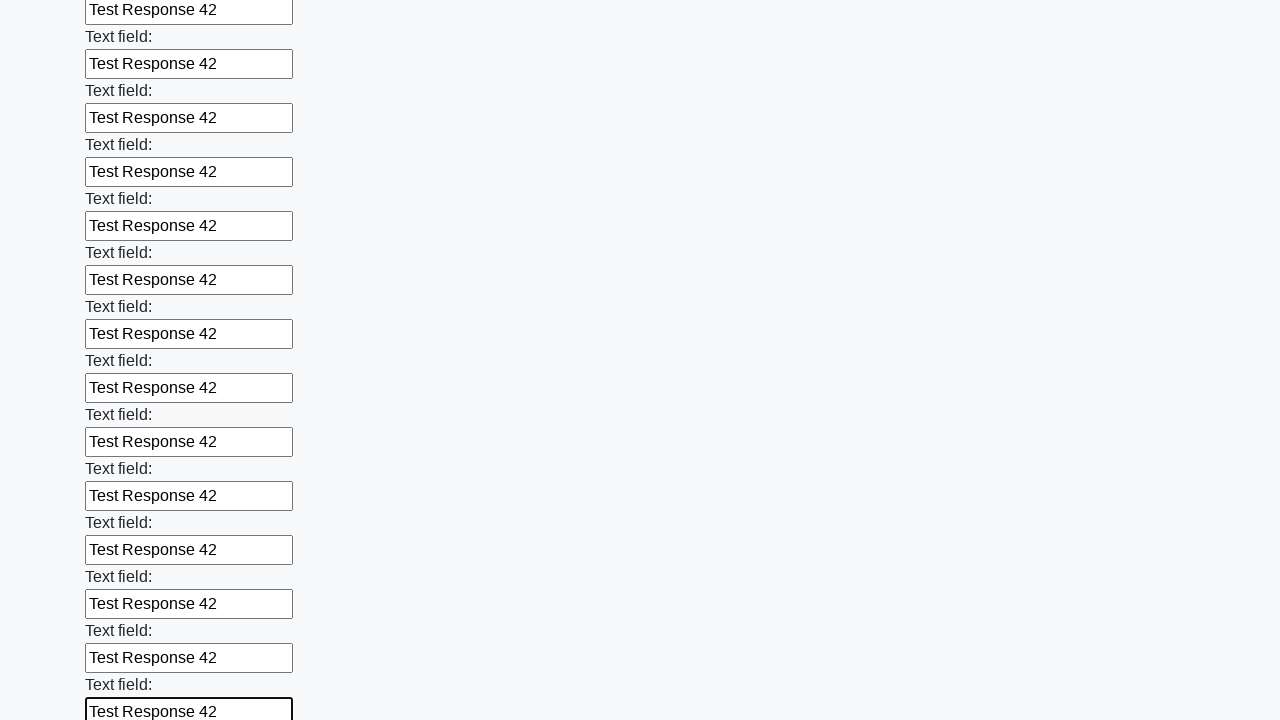

Filled an input field with 'Test Response 42' on input >> nth=47
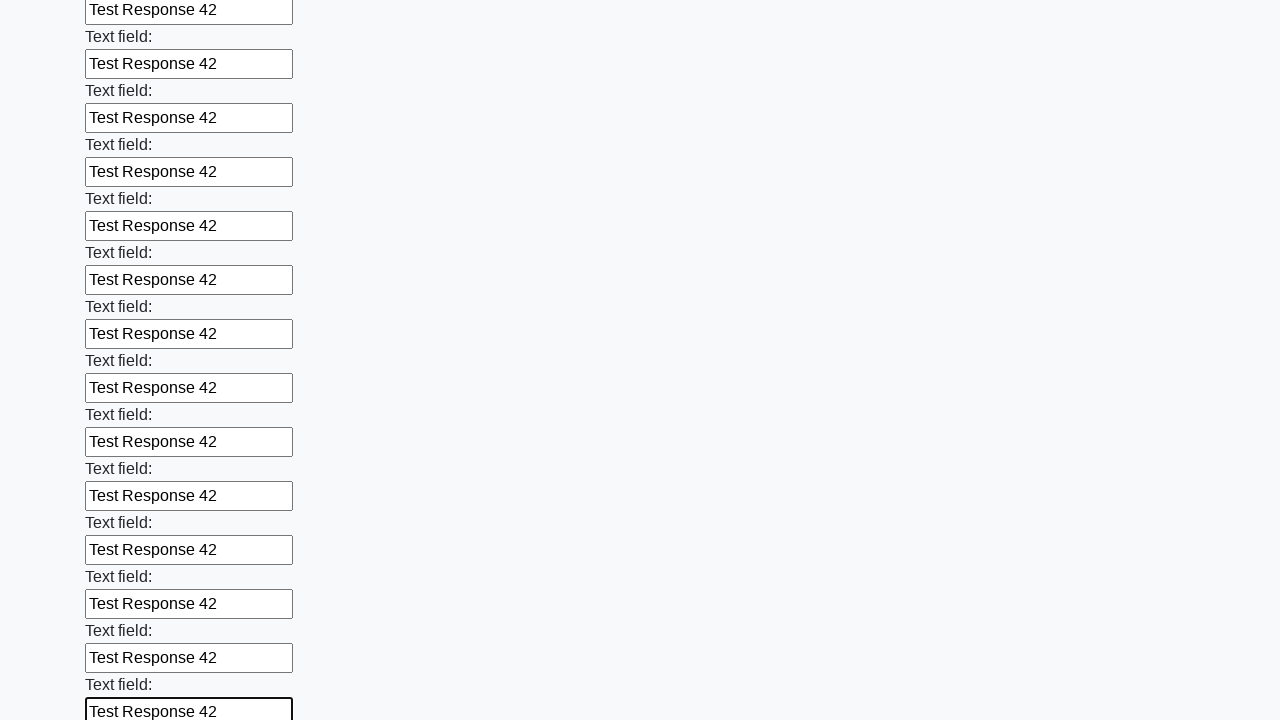

Filled an input field with 'Test Response 42' on input >> nth=48
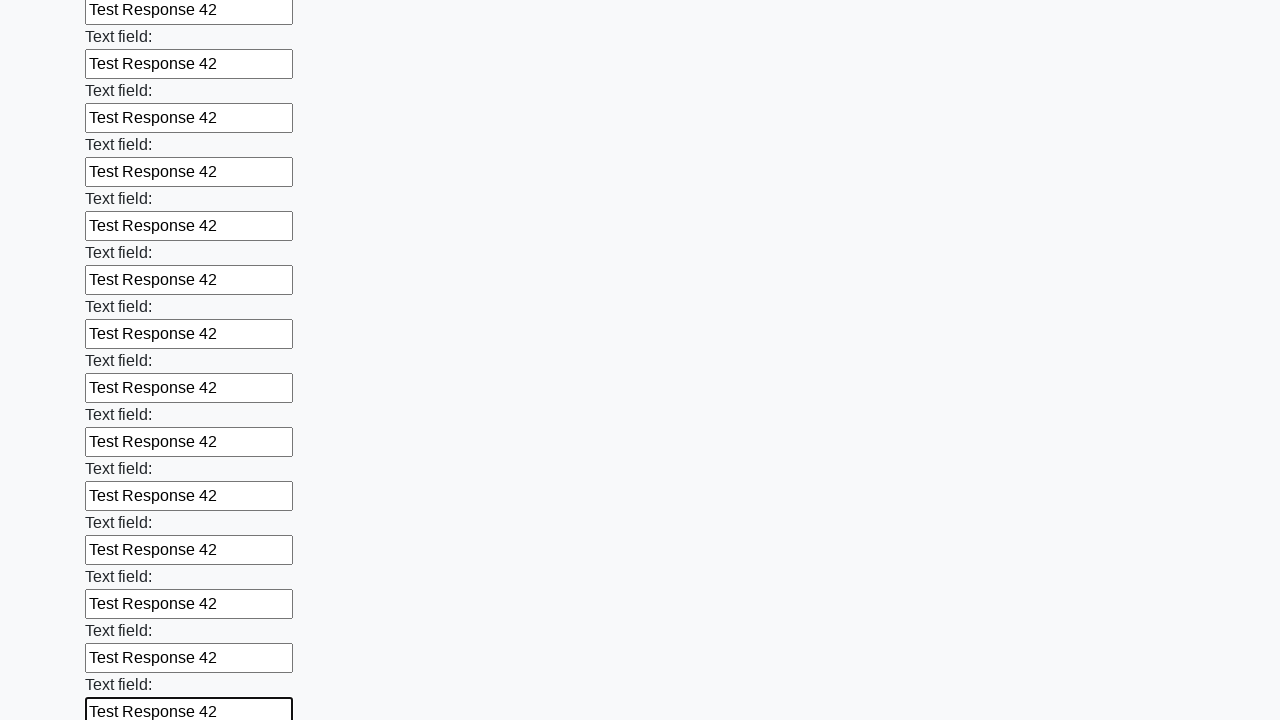

Filled an input field with 'Test Response 42' on input >> nth=49
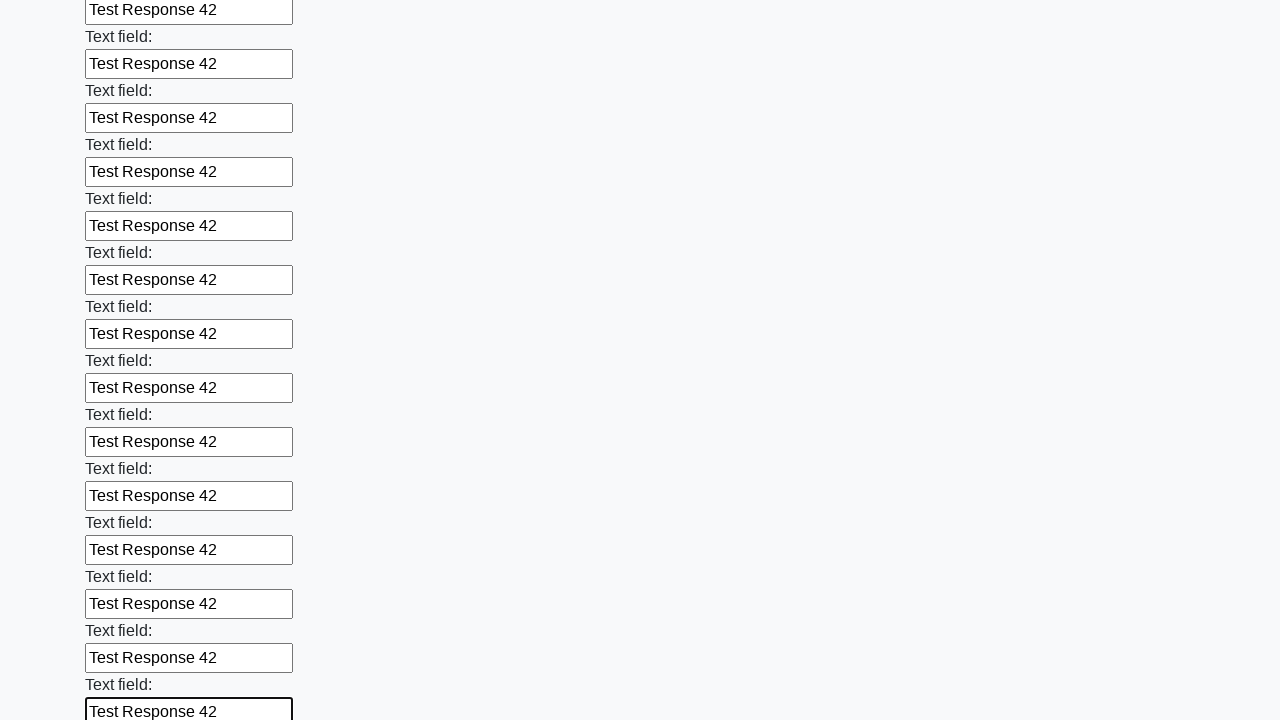

Filled an input field with 'Test Response 42' on input >> nth=50
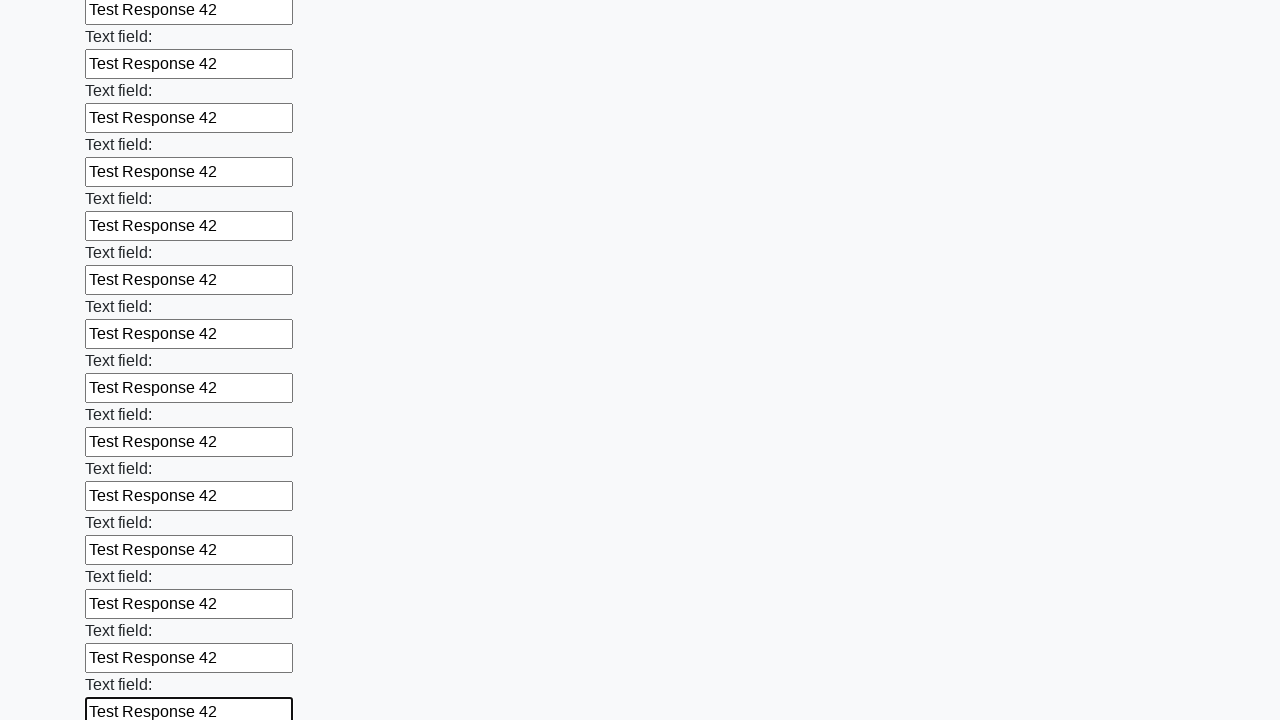

Filled an input field with 'Test Response 42' on input >> nth=51
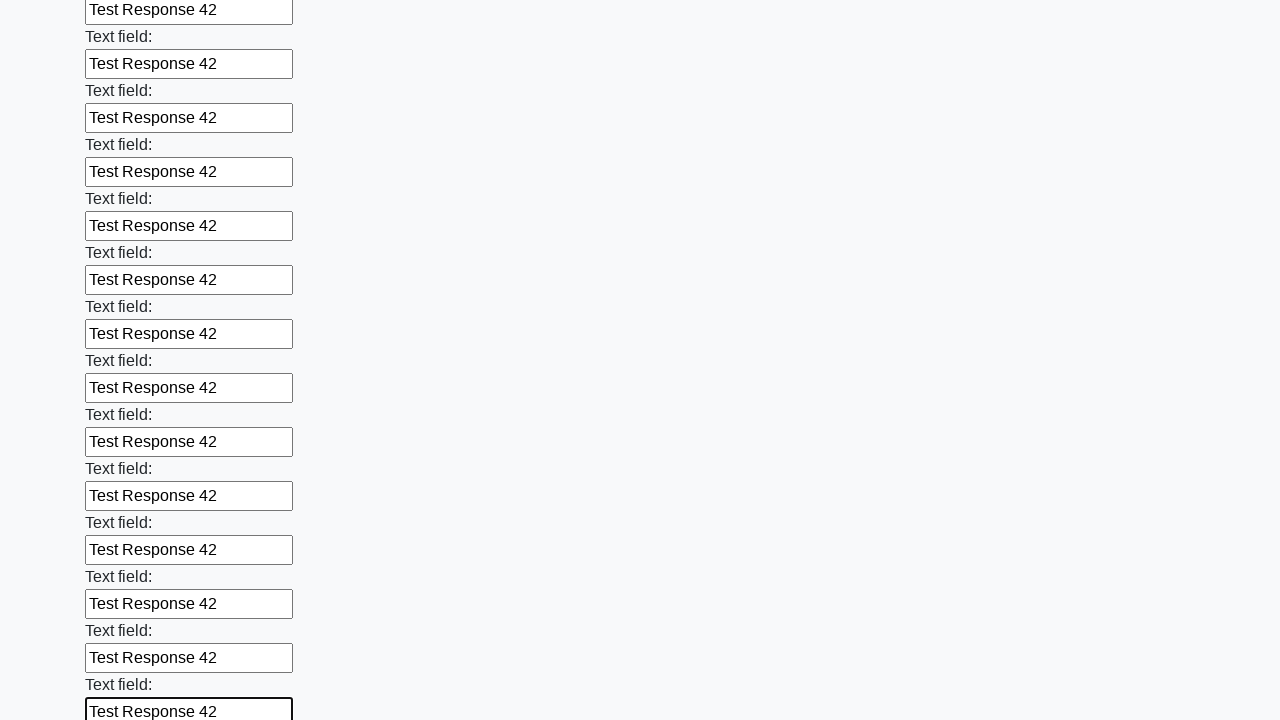

Filled an input field with 'Test Response 42' on input >> nth=52
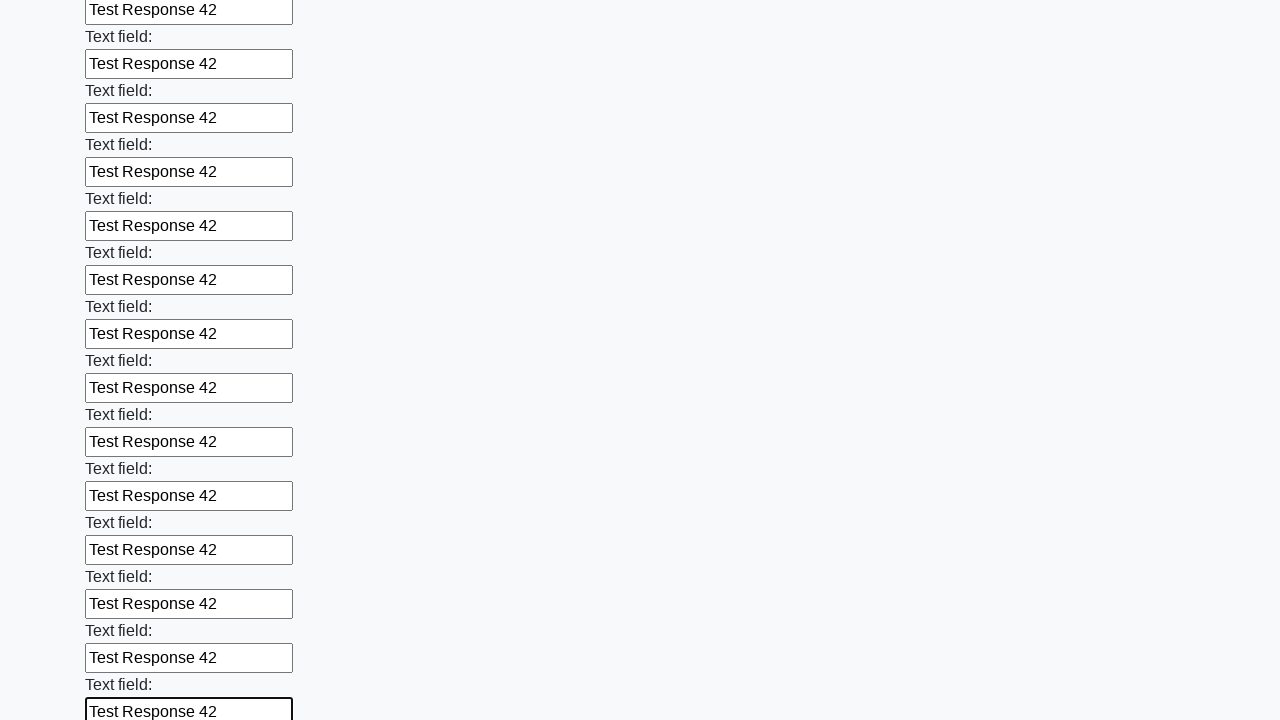

Filled an input field with 'Test Response 42' on input >> nth=53
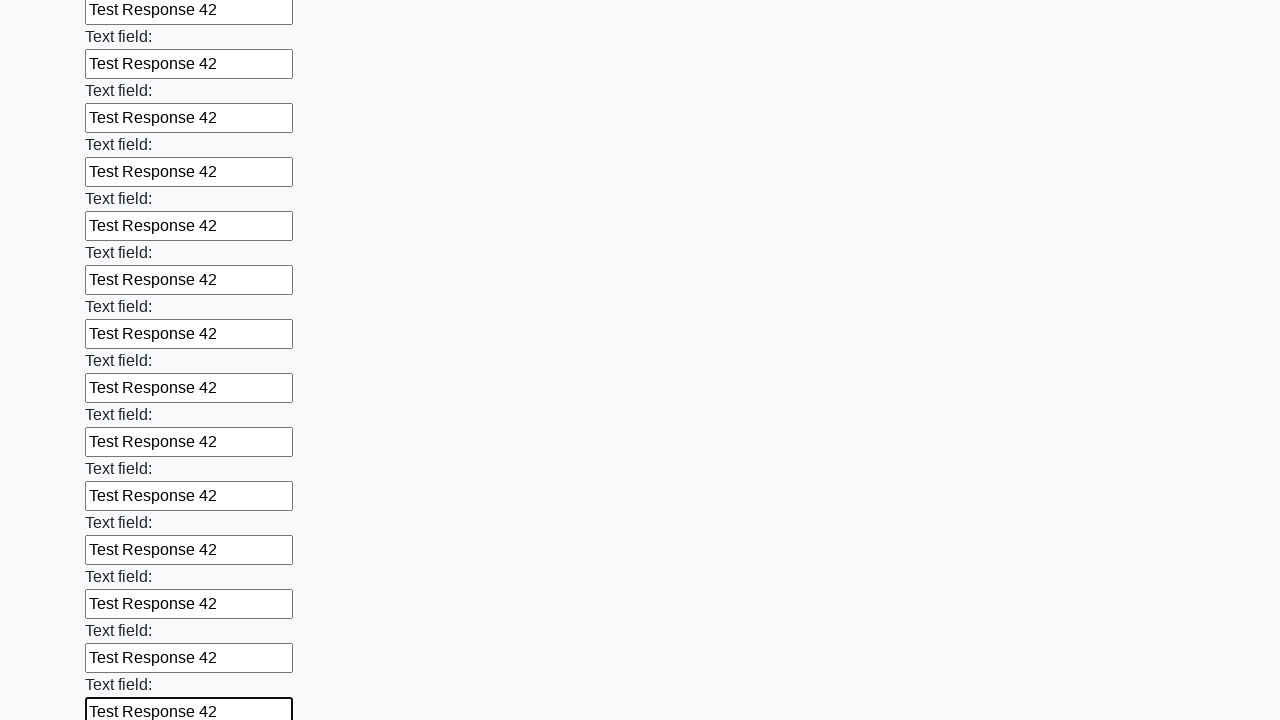

Filled an input field with 'Test Response 42' on input >> nth=54
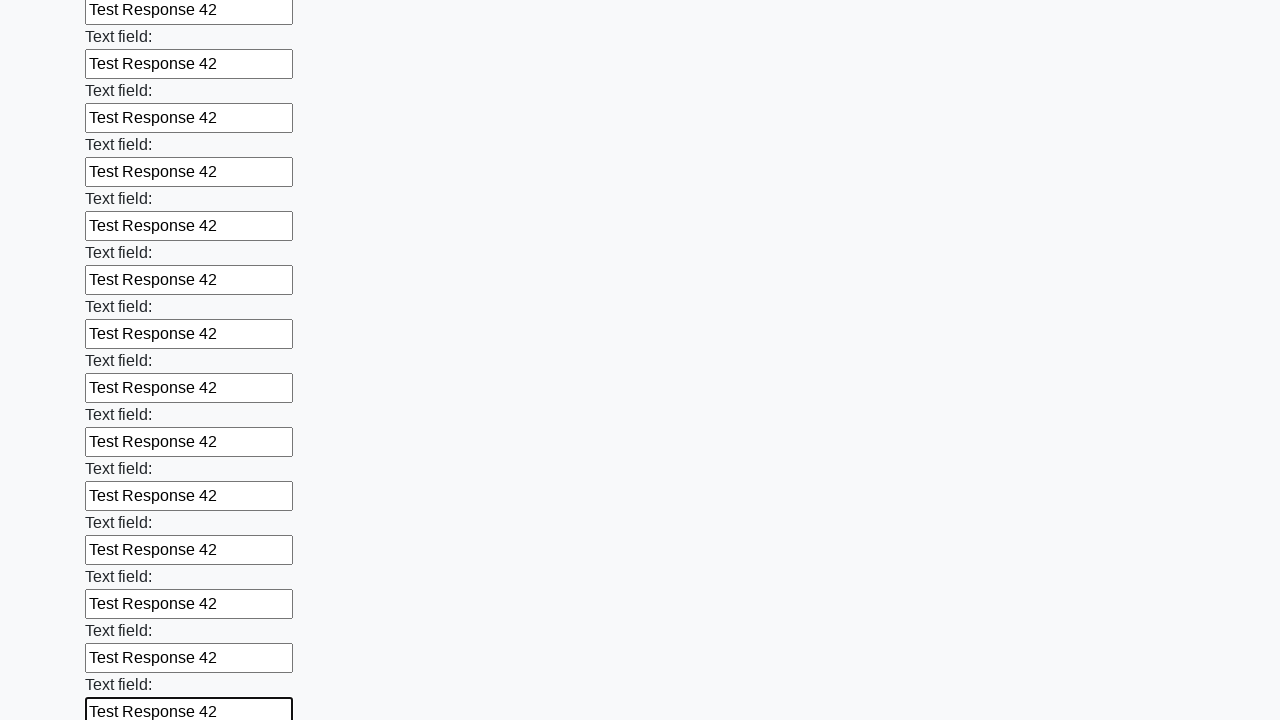

Filled an input field with 'Test Response 42' on input >> nth=55
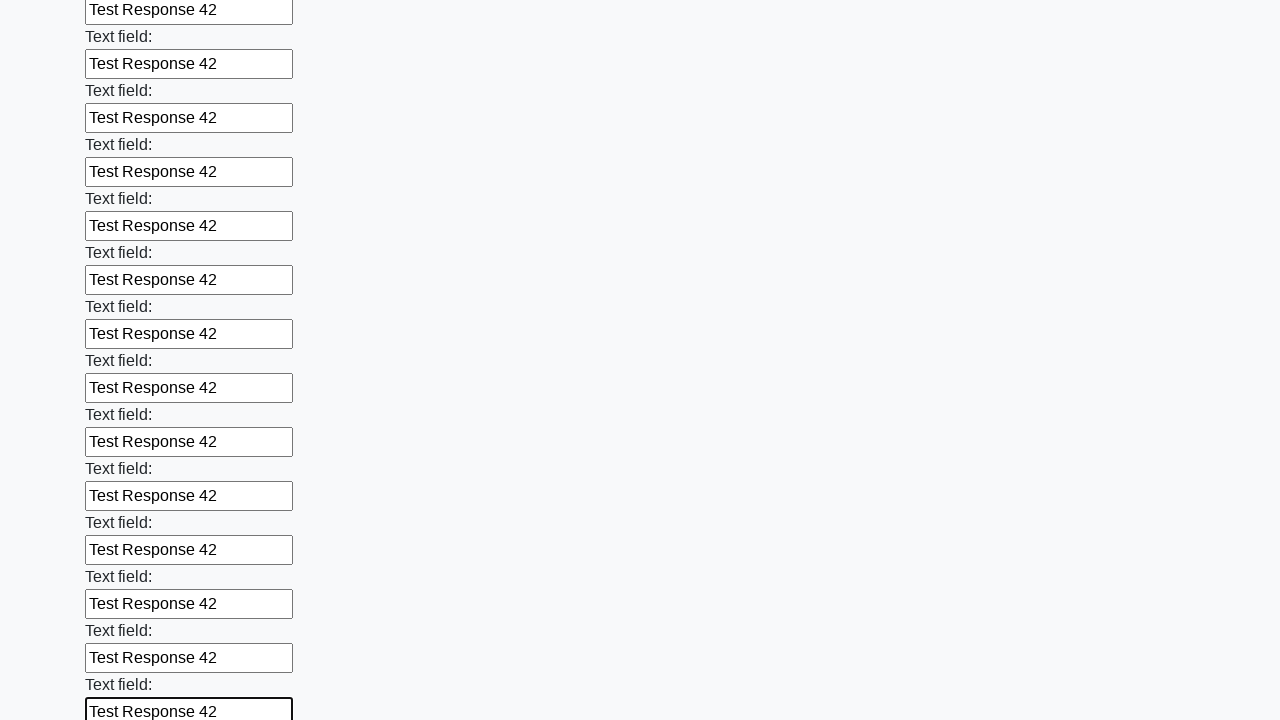

Filled an input field with 'Test Response 42' on input >> nth=56
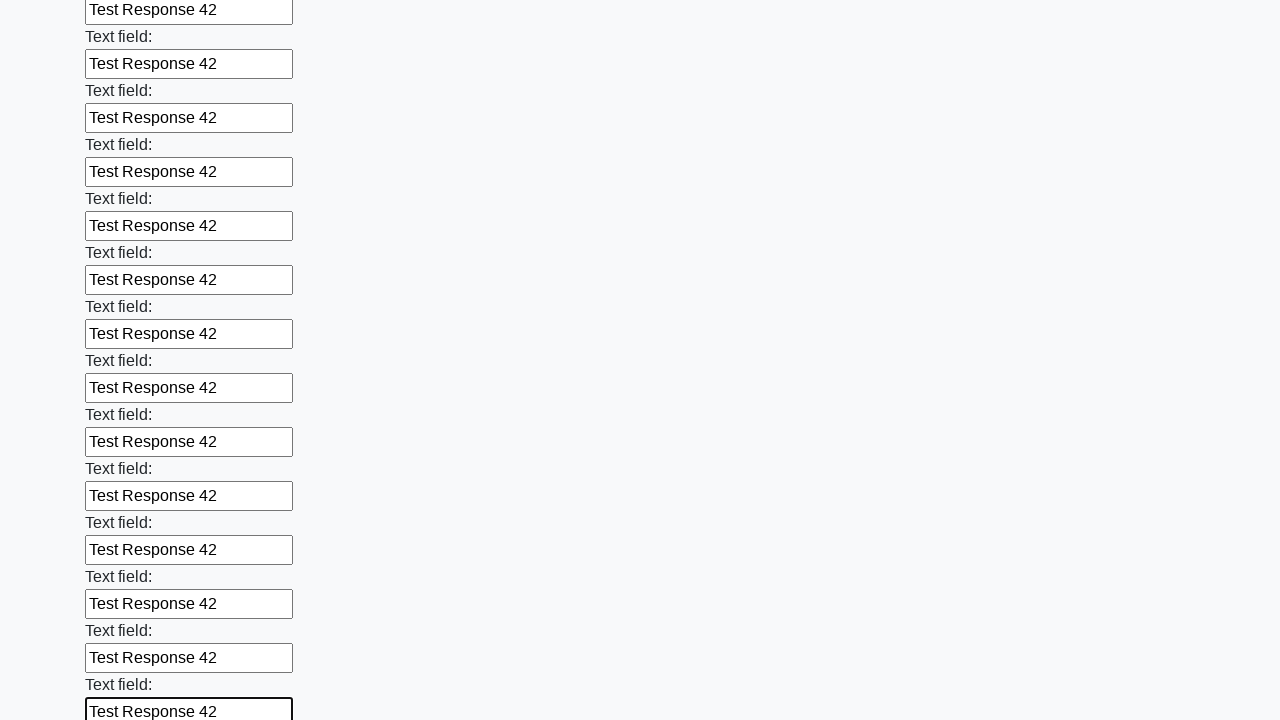

Filled an input field with 'Test Response 42' on input >> nth=57
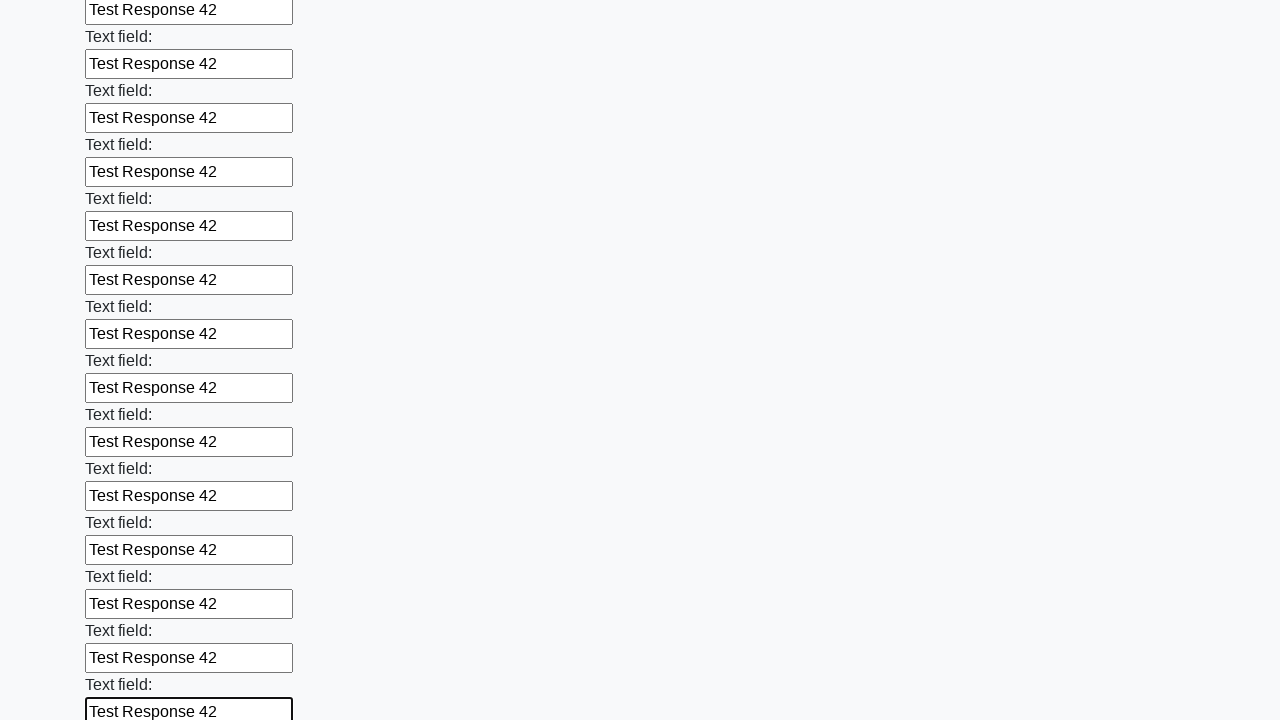

Filled an input field with 'Test Response 42' on input >> nth=58
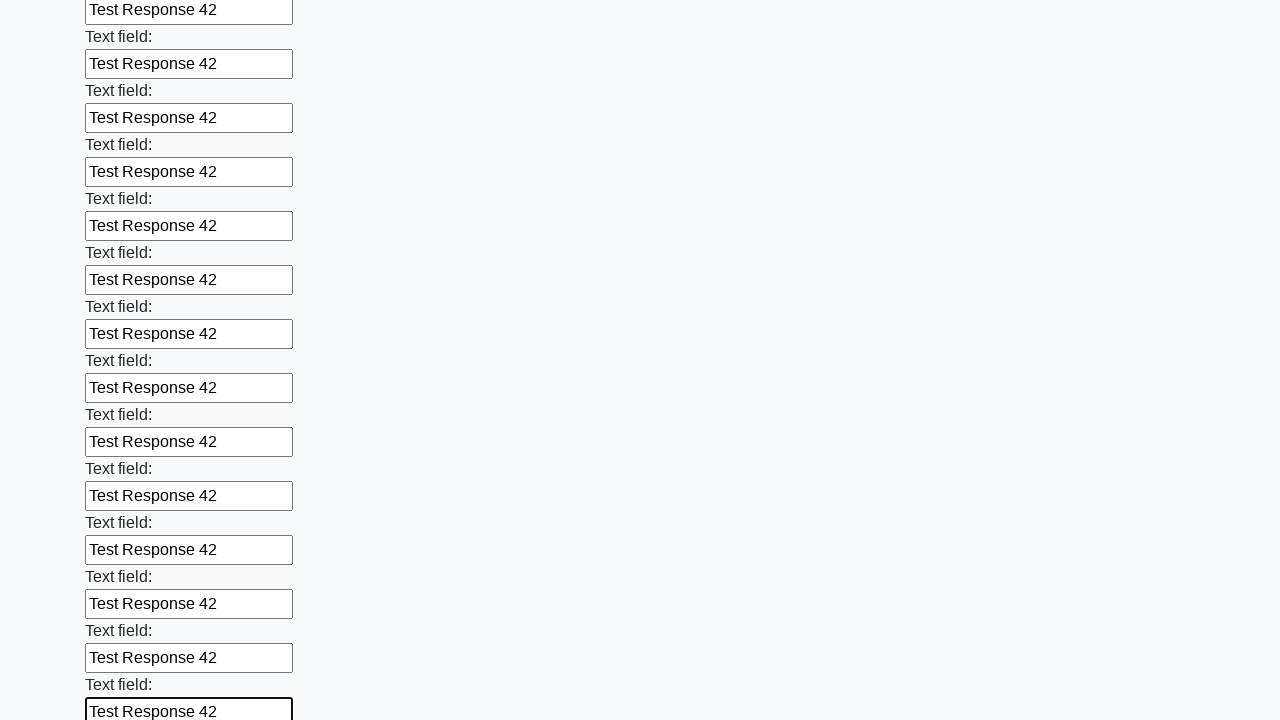

Filled an input field with 'Test Response 42' on input >> nth=59
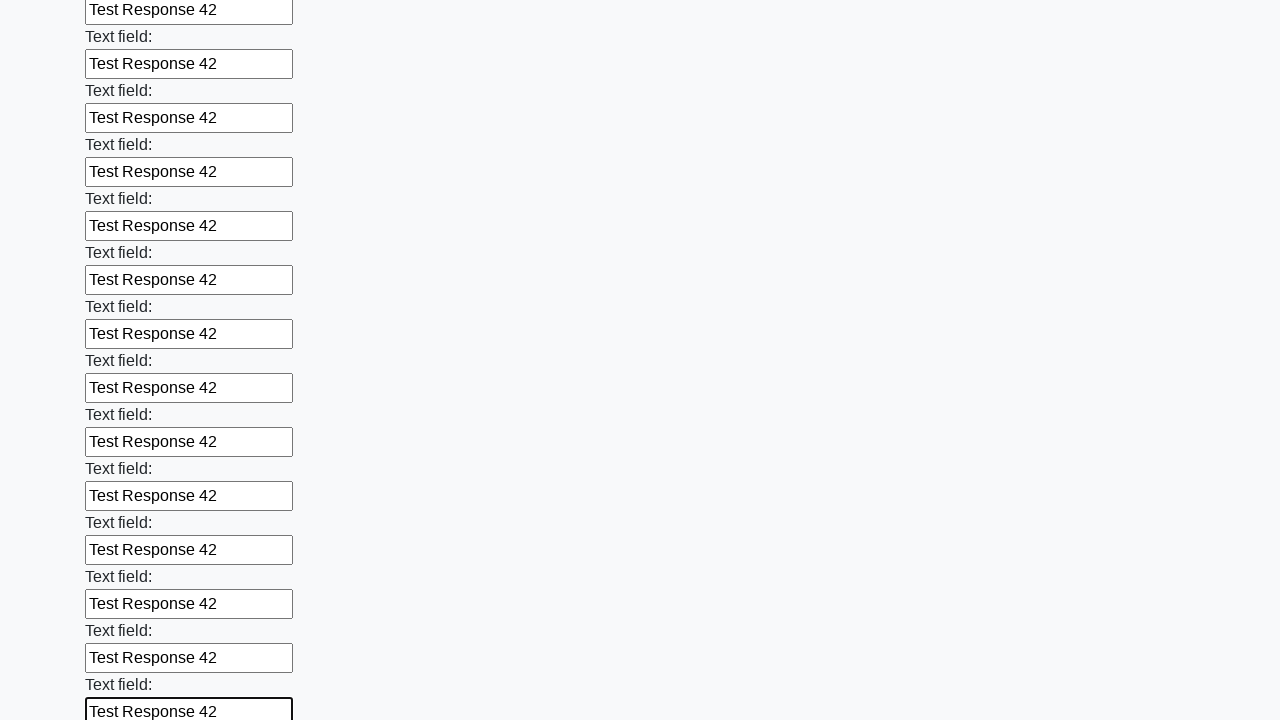

Filled an input field with 'Test Response 42' on input >> nth=60
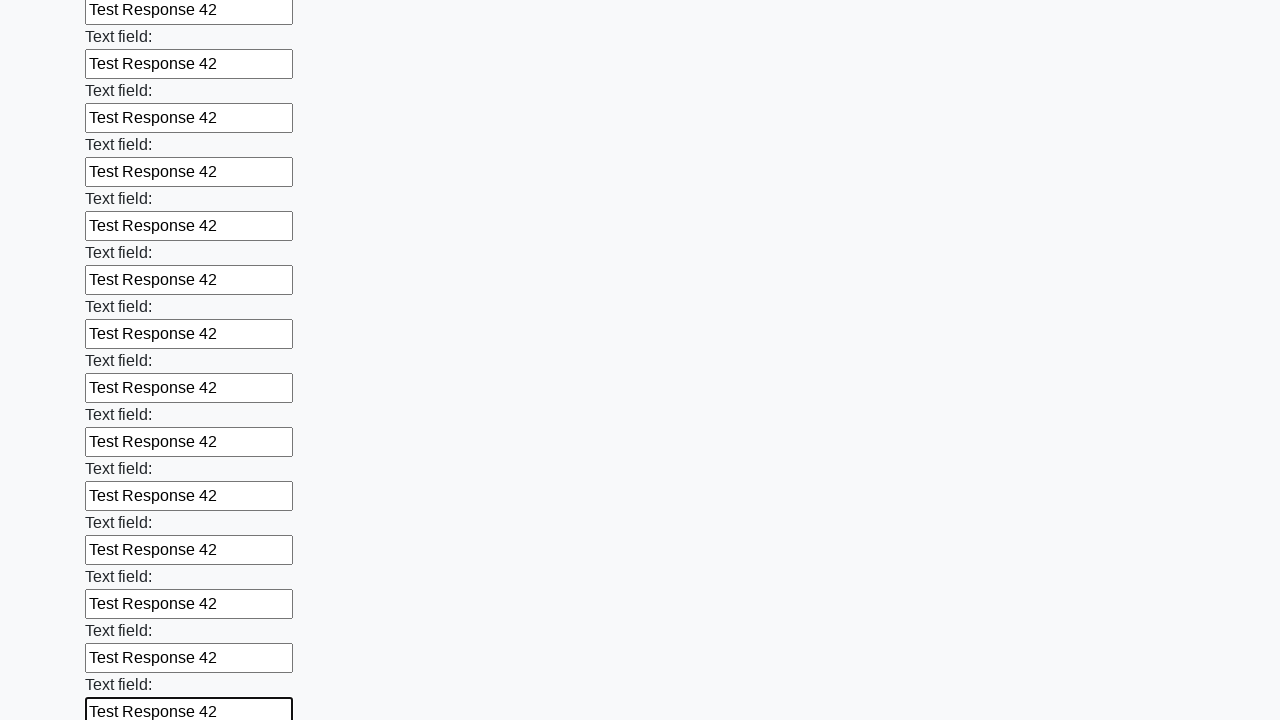

Filled an input field with 'Test Response 42' on input >> nth=61
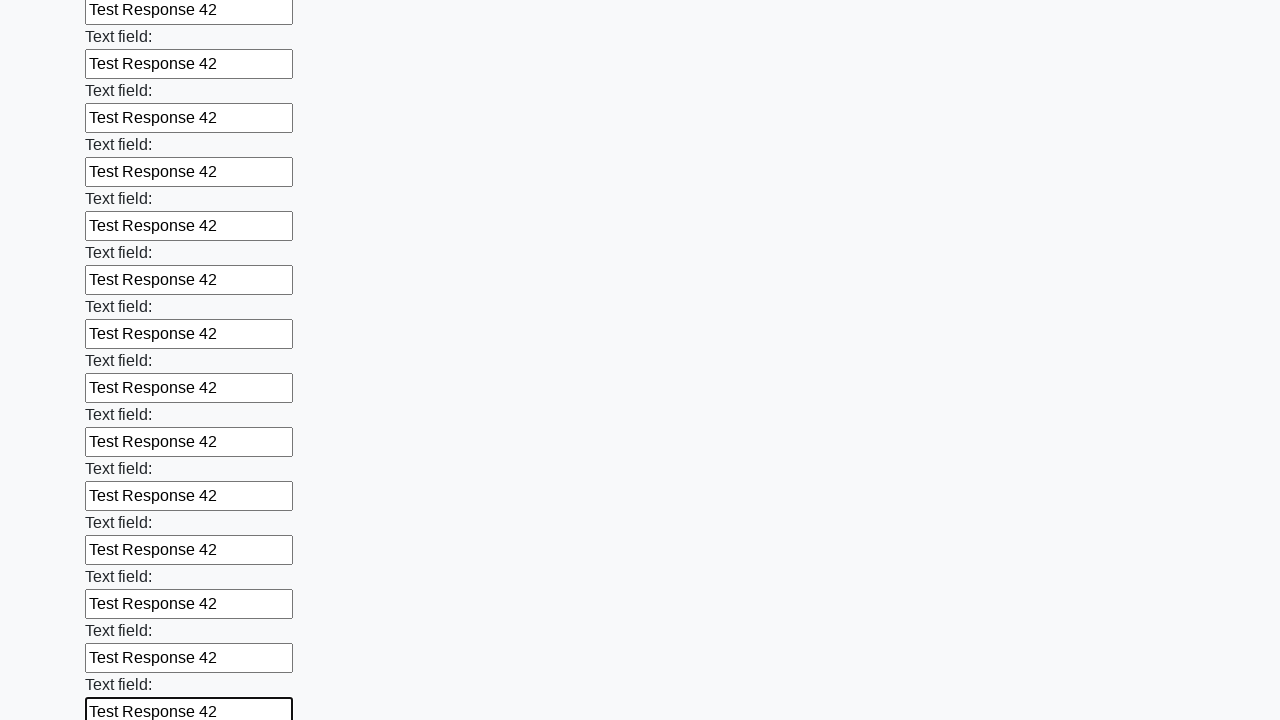

Filled an input field with 'Test Response 42' on input >> nth=62
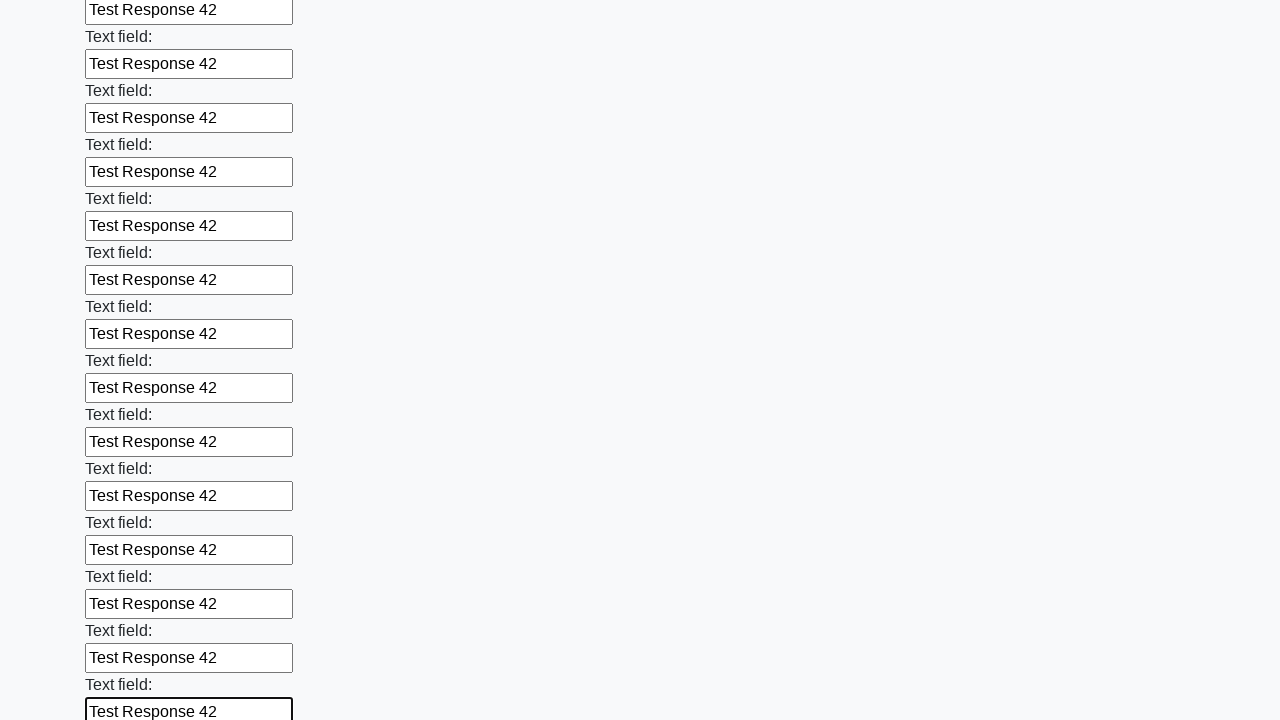

Filled an input field with 'Test Response 42' on input >> nth=63
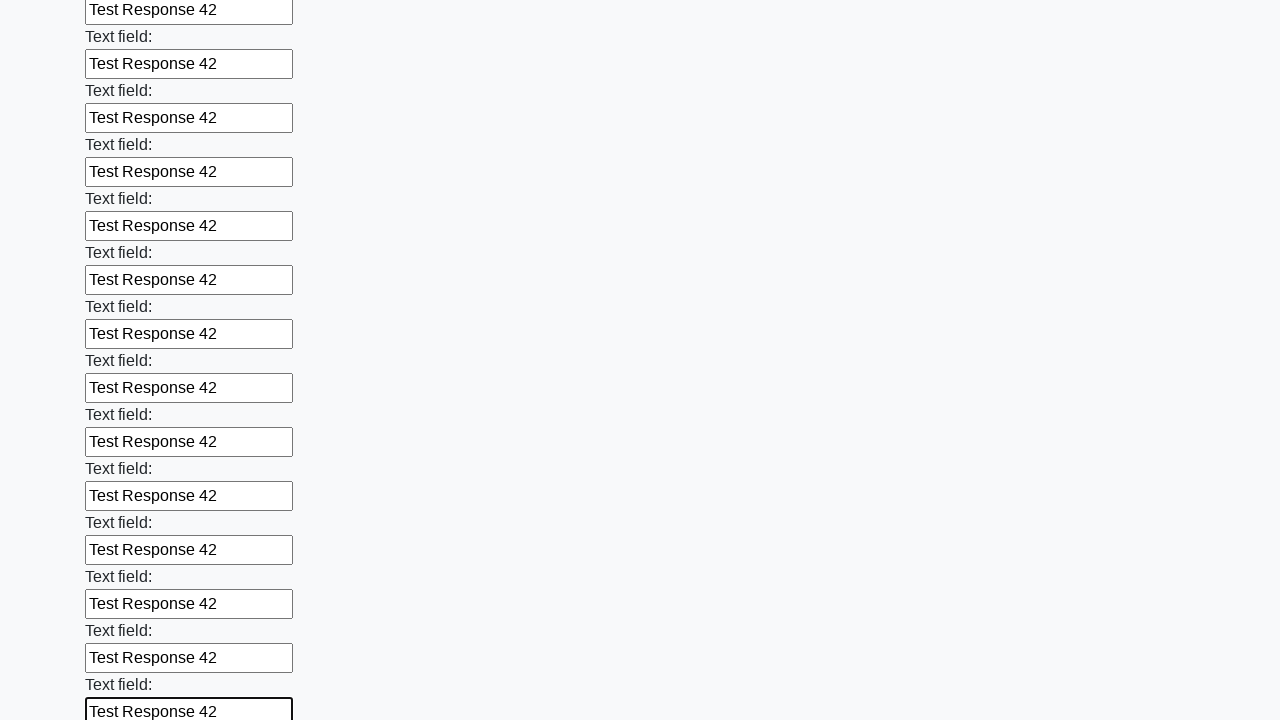

Filled an input field with 'Test Response 42' on input >> nth=64
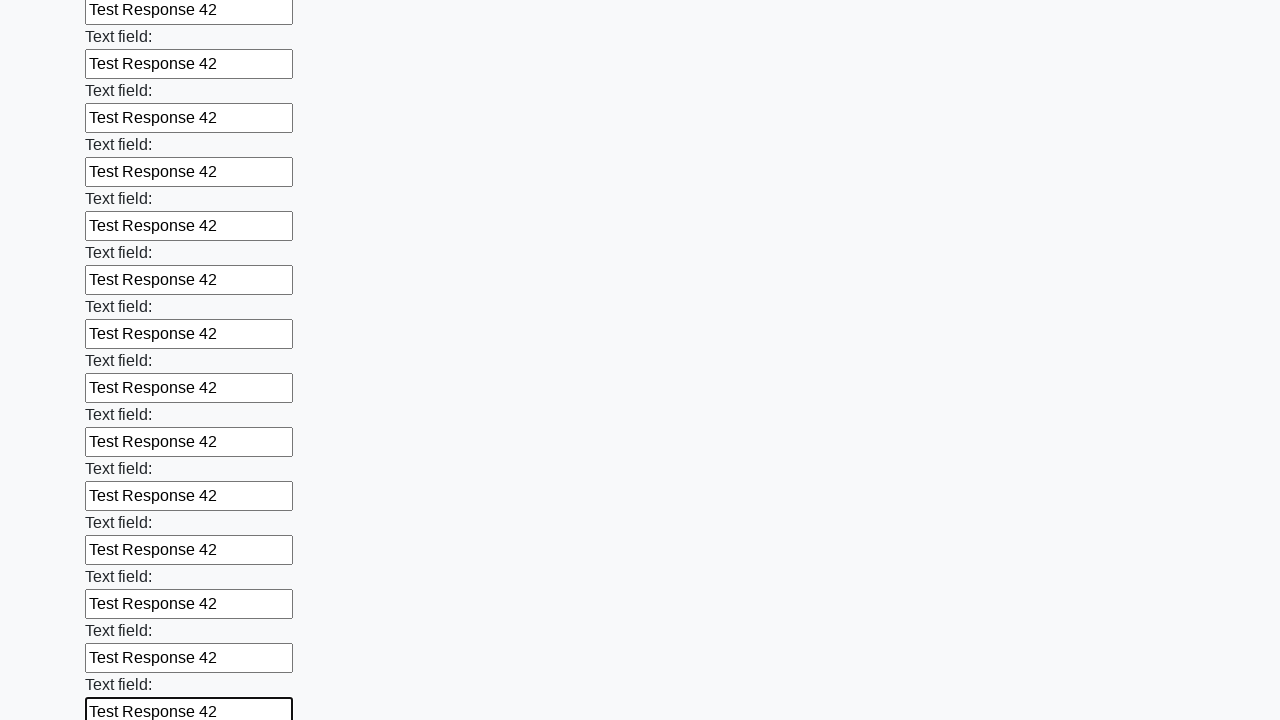

Filled an input field with 'Test Response 42' on input >> nth=65
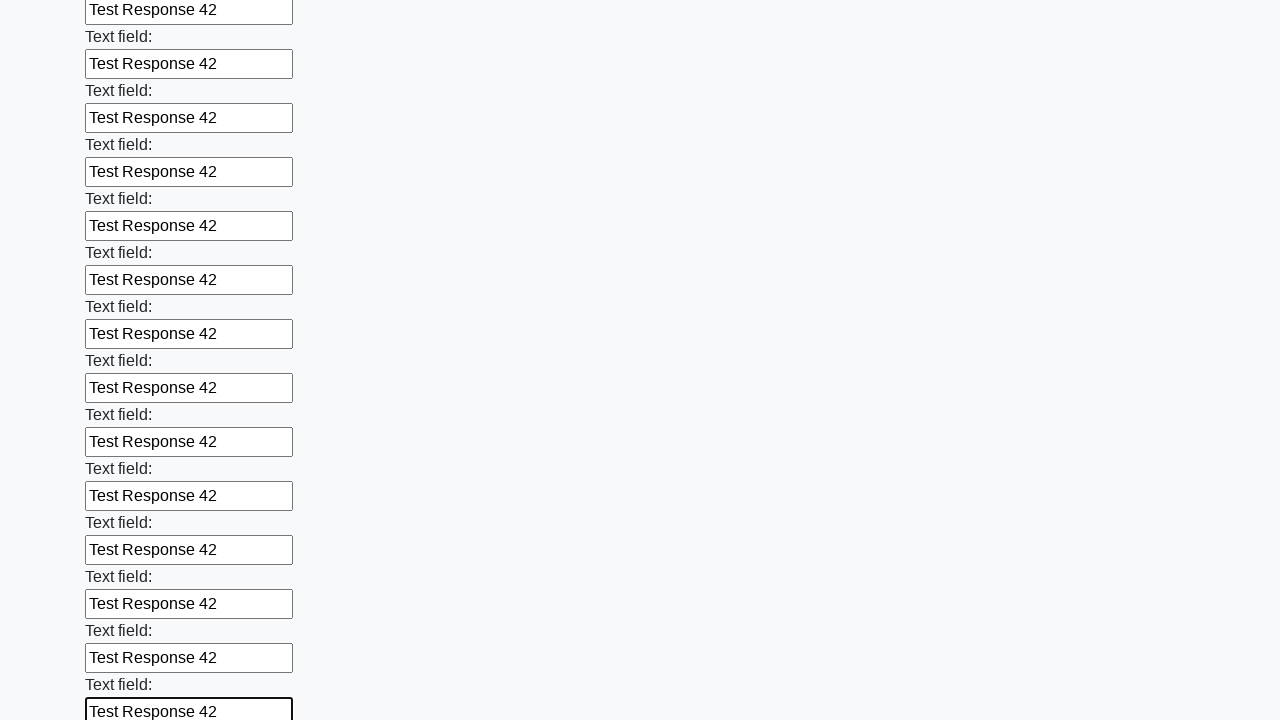

Filled an input field with 'Test Response 42' on input >> nth=66
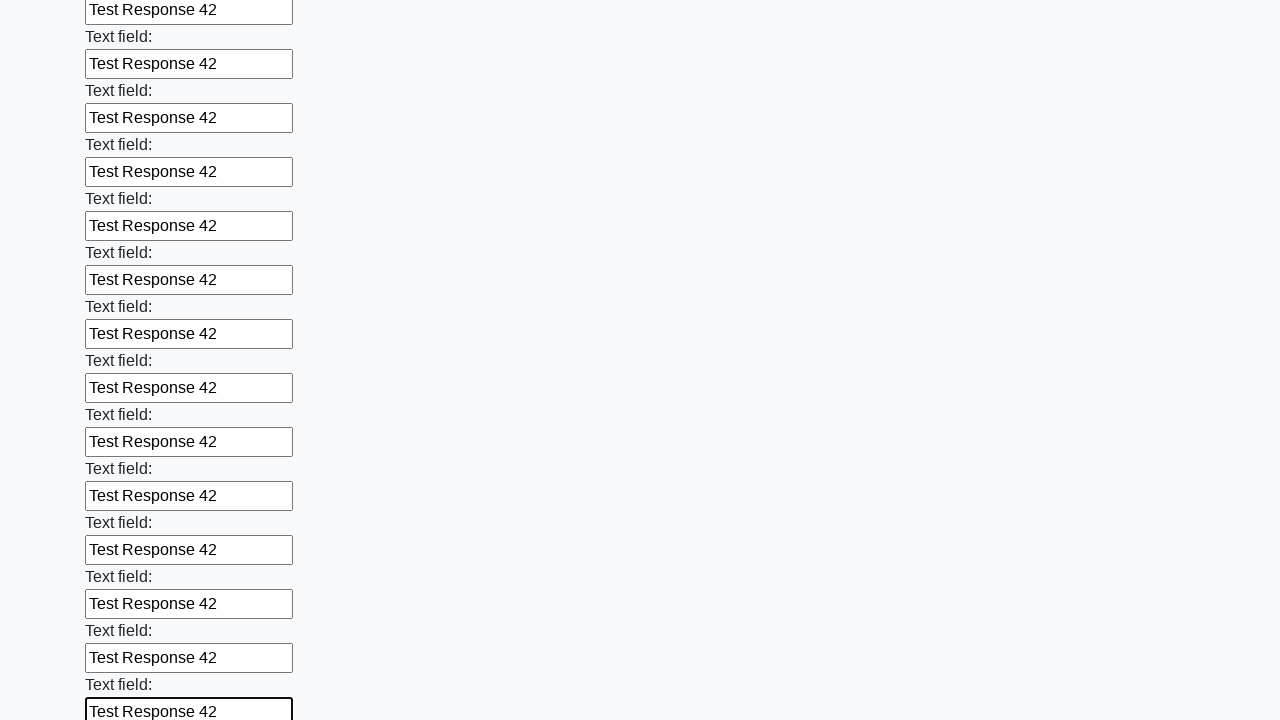

Filled an input field with 'Test Response 42' on input >> nth=67
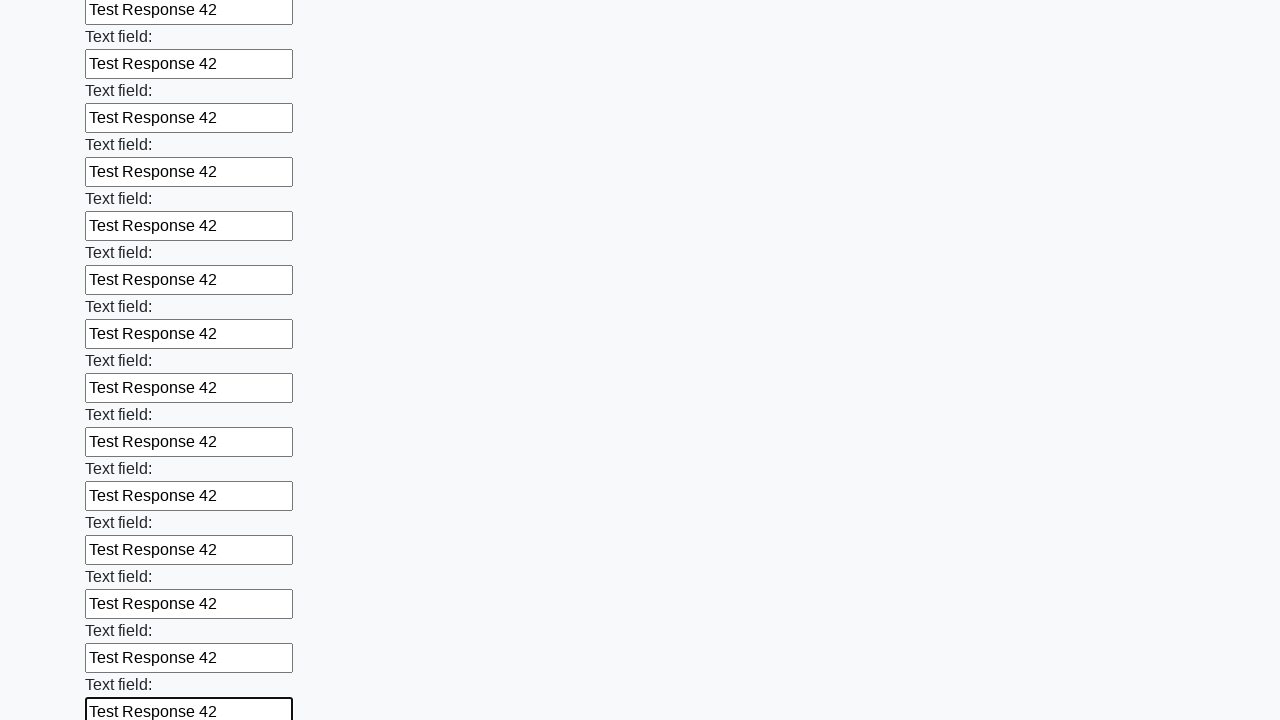

Filled an input field with 'Test Response 42' on input >> nth=68
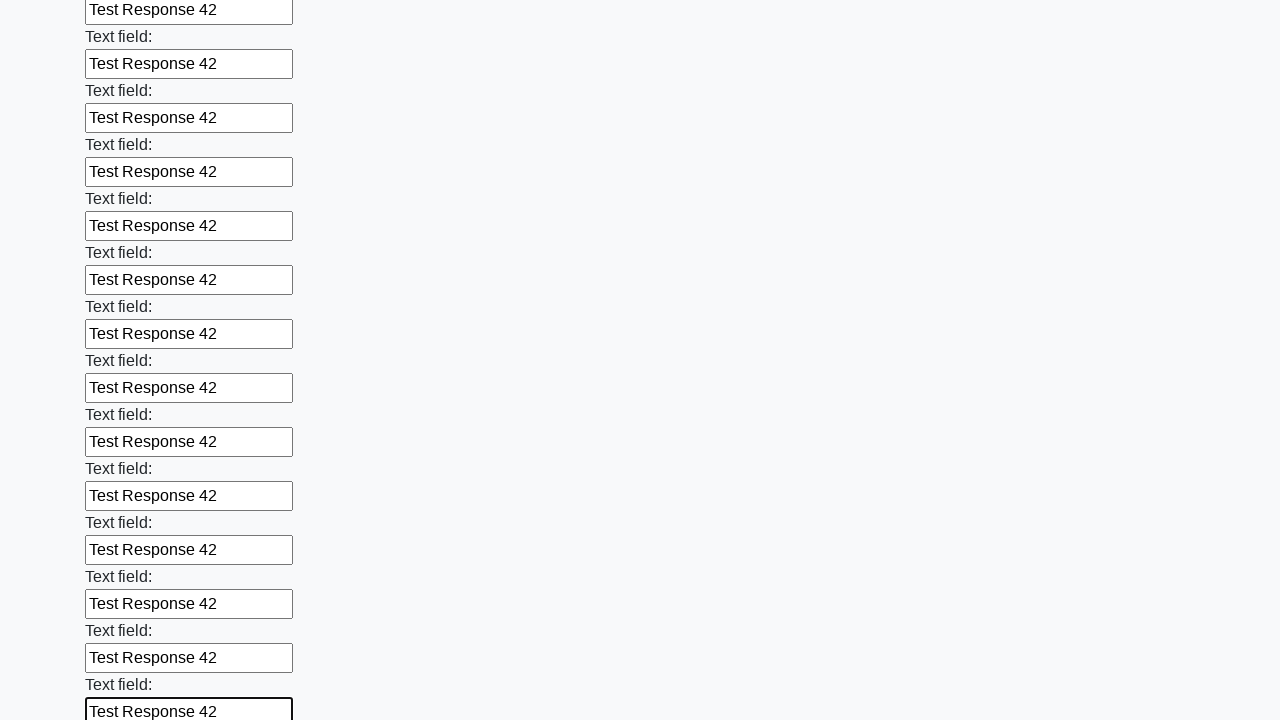

Filled an input field with 'Test Response 42' on input >> nth=69
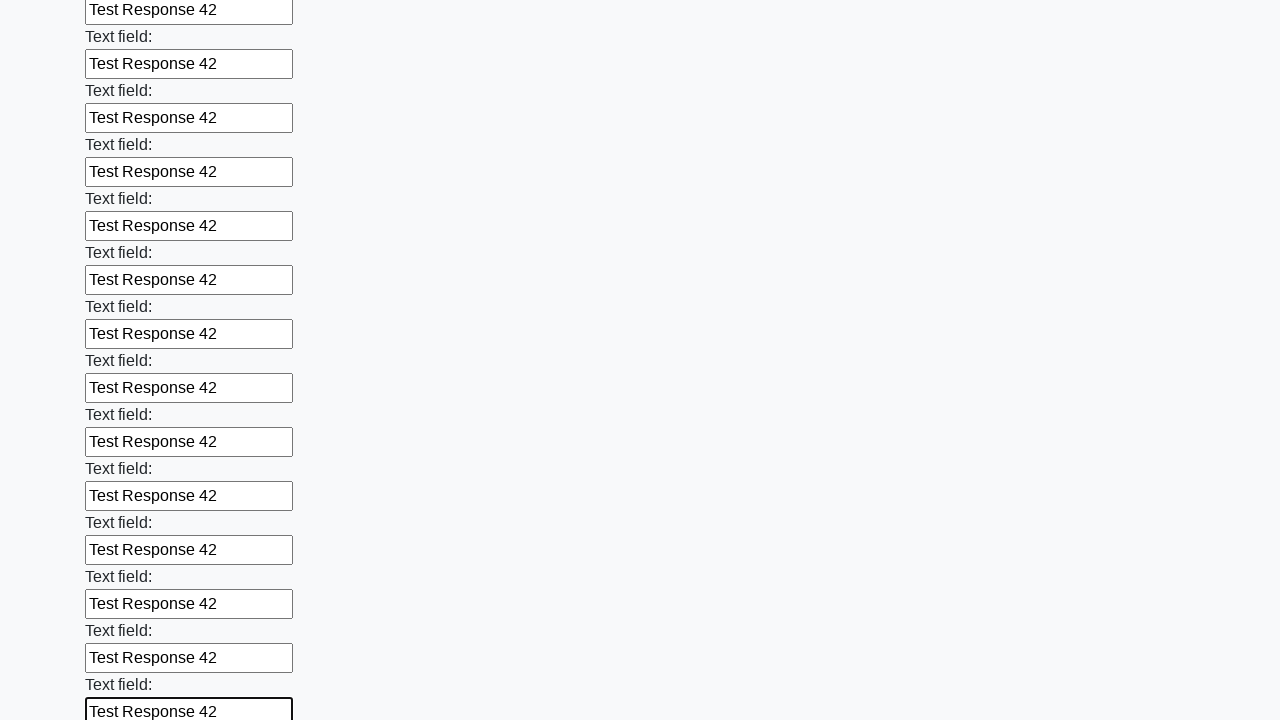

Filled an input field with 'Test Response 42' on input >> nth=70
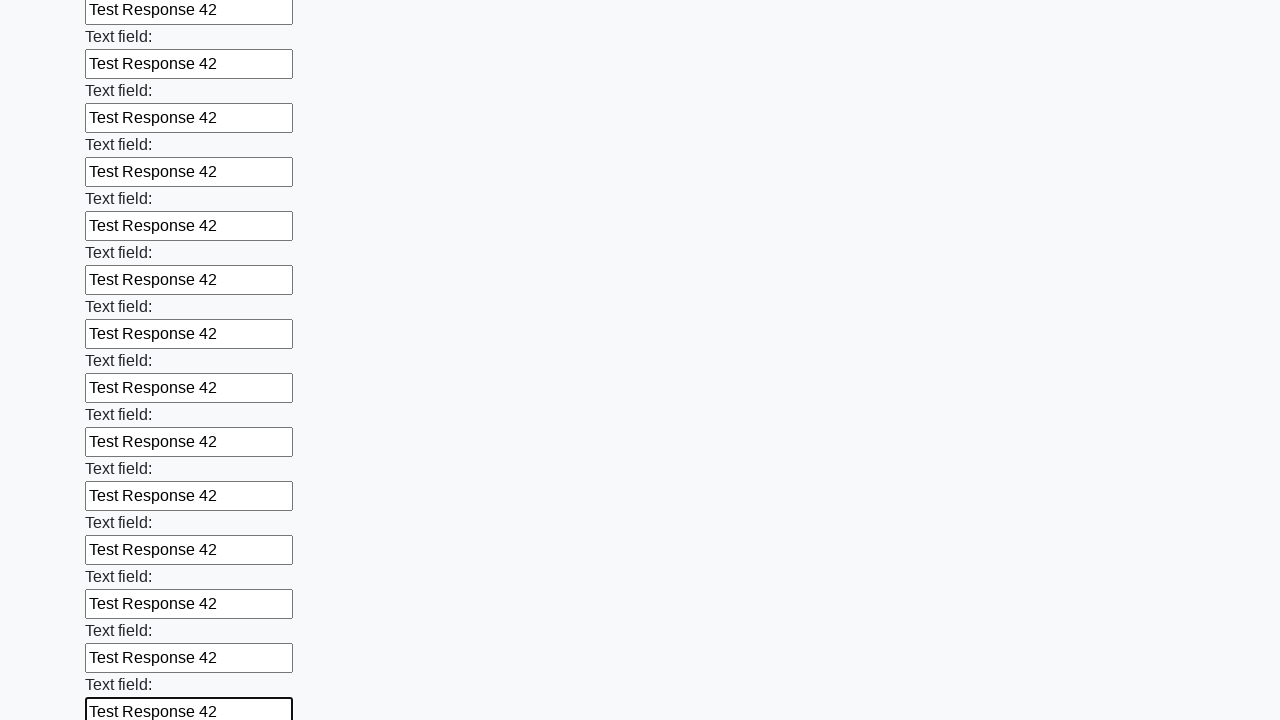

Filled an input field with 'Test Response 42' on input >> nth=71
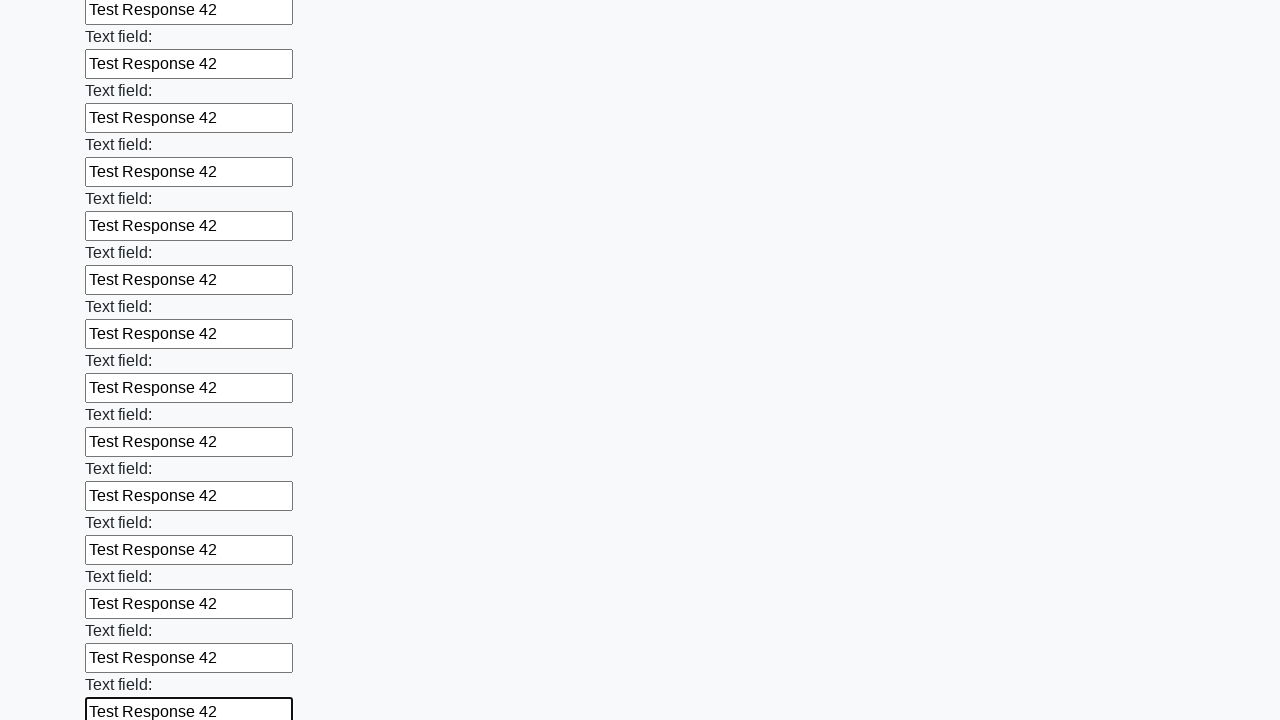

Filled an input field with 'Test Response 42' on input >> nth=72
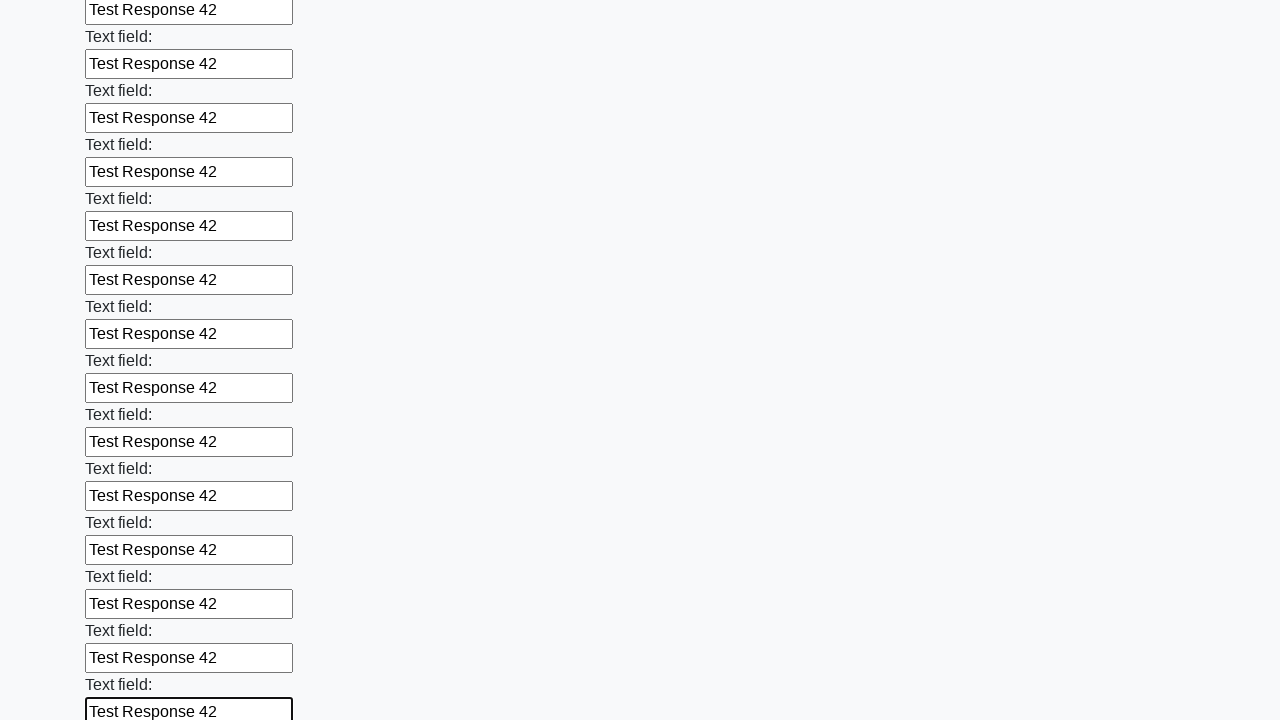

Filled an input field with 'Test Response 42' on input >> nth=73
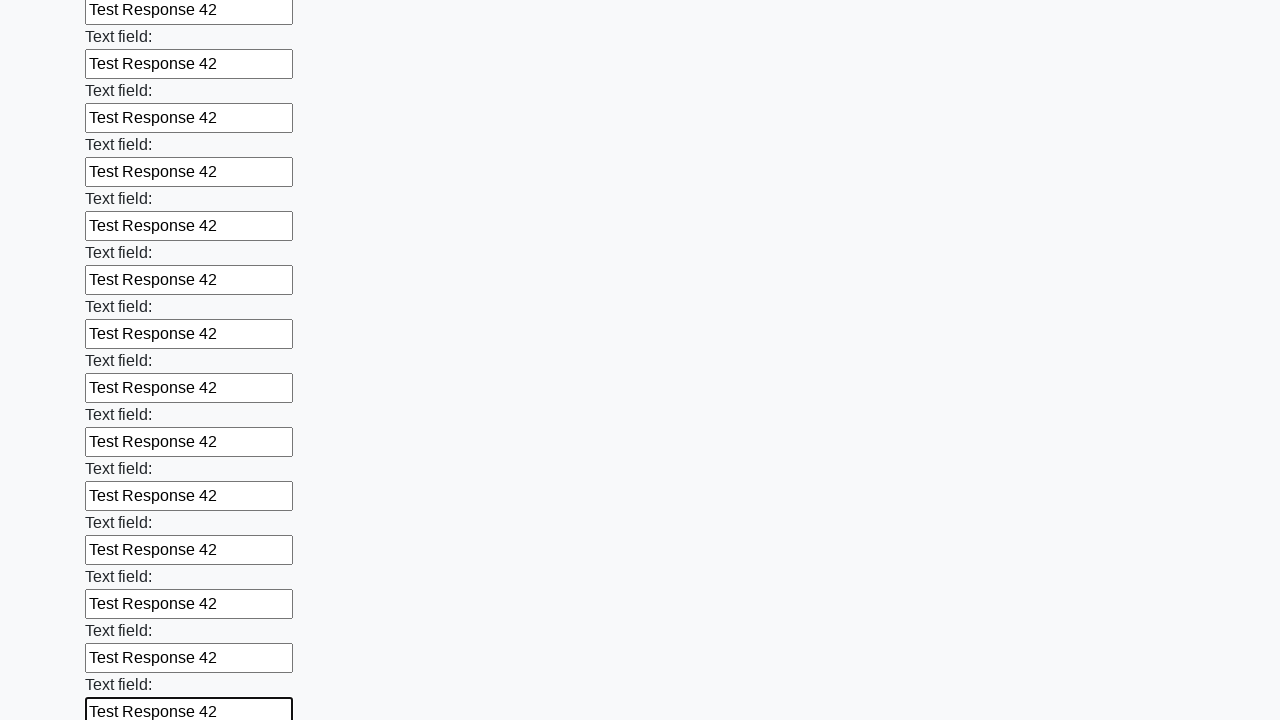

Filled an input field with 'Test Response 42' on input >> nth=74
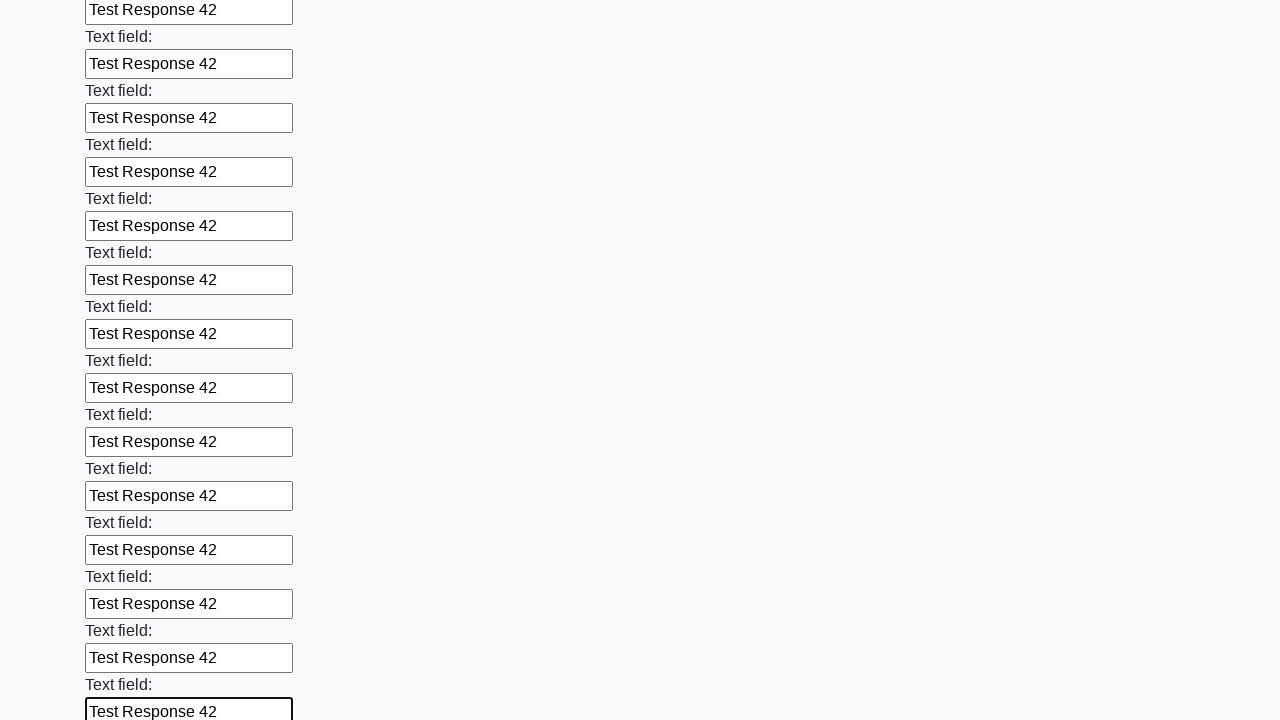

Filled an input field with 'Test Response 42' on input >> nth=75
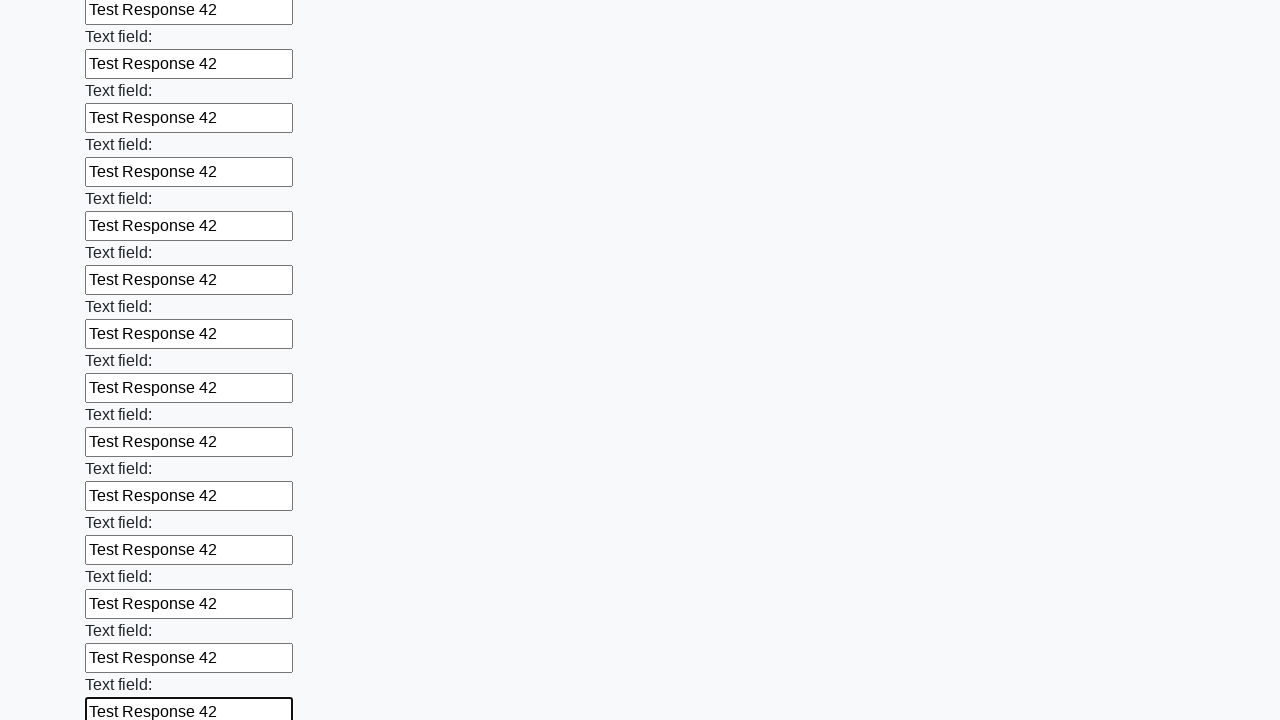

Filled an input field with 'Test Response 42' on input >> nth=76
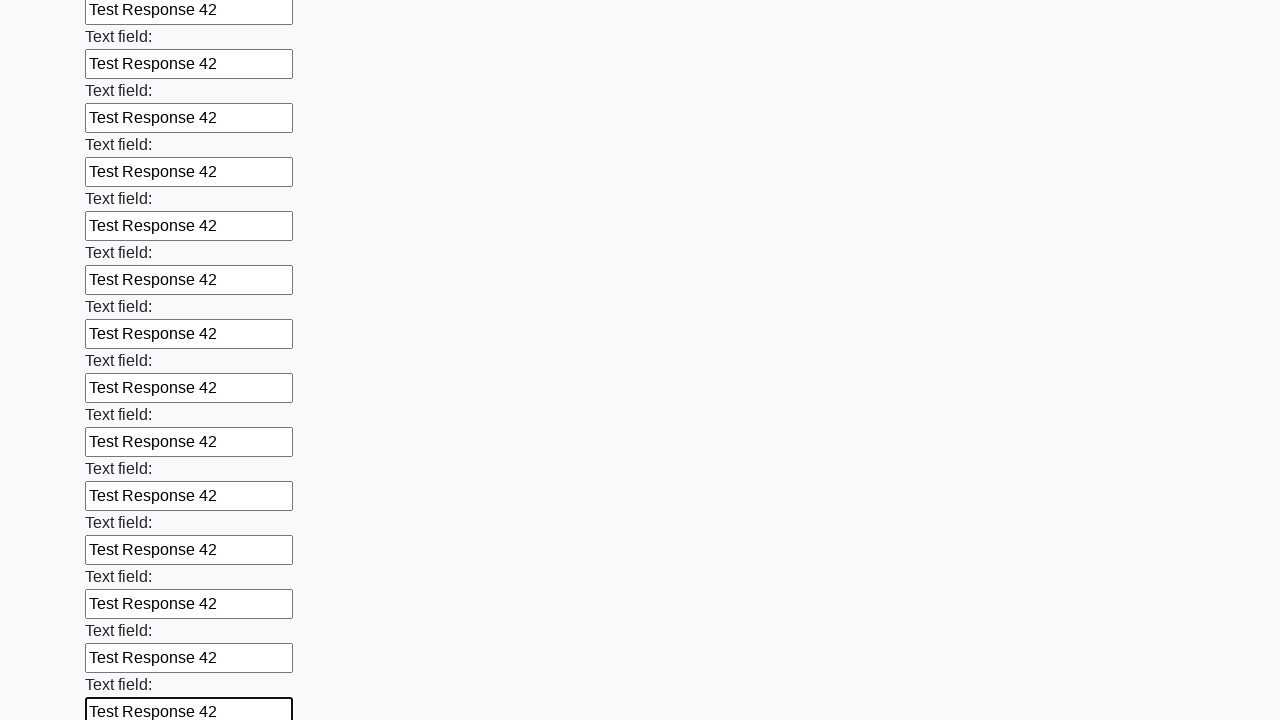

Filled an input field with 'Test Response 42' on input >> nth=77
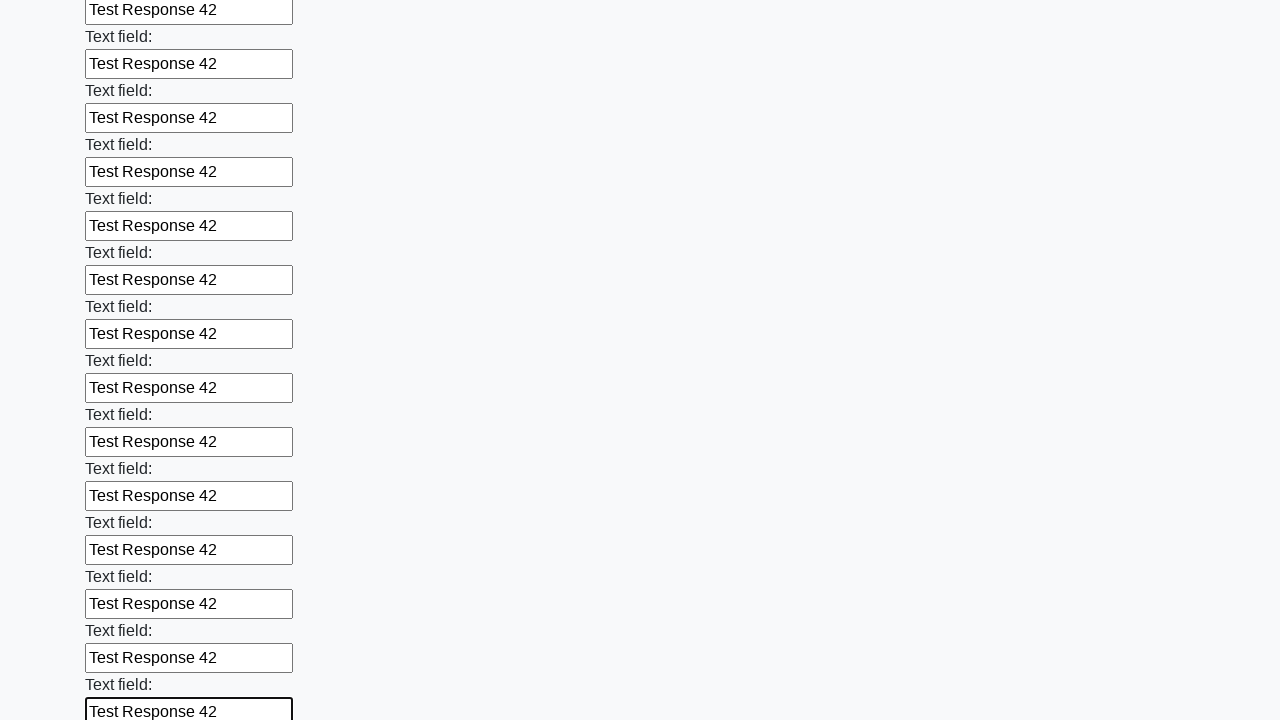

Filled an input field with 'Test Response 42' on input >> nth=78
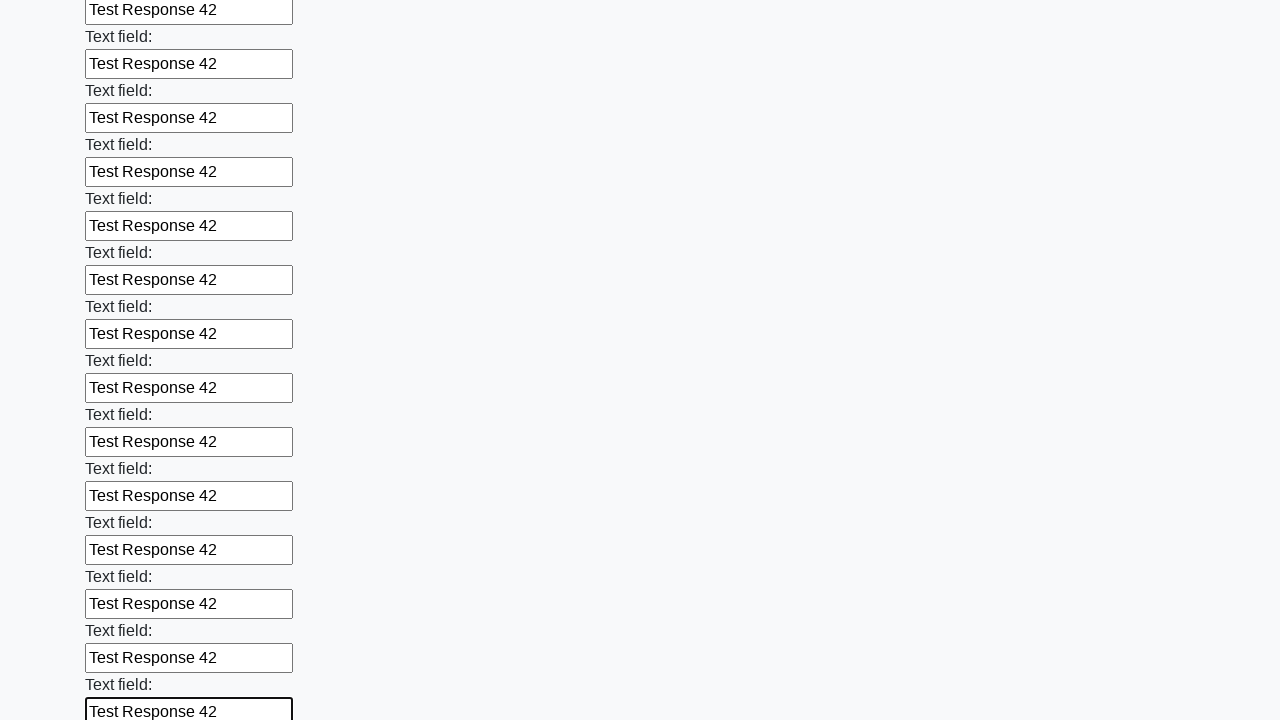

Filled an input field with 'Test Response 42' on input >> nth=79
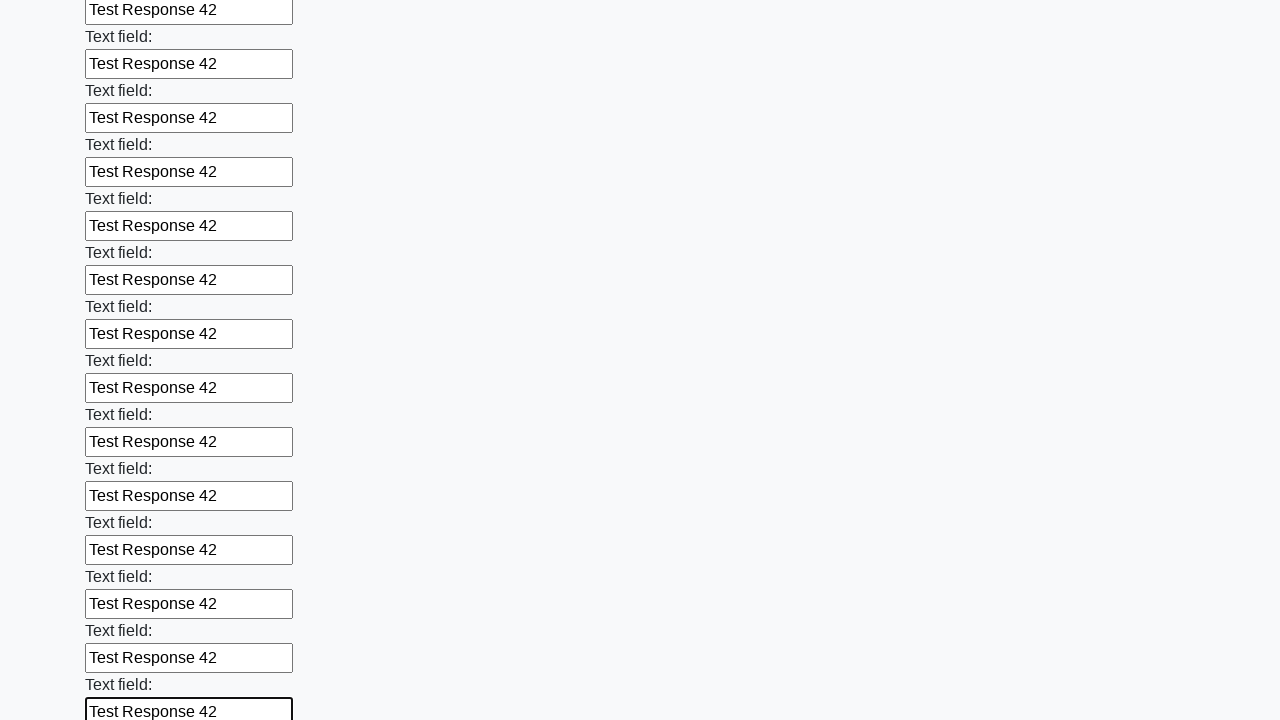

Filled an input field with 'Test Response 42' on input >> nth=80
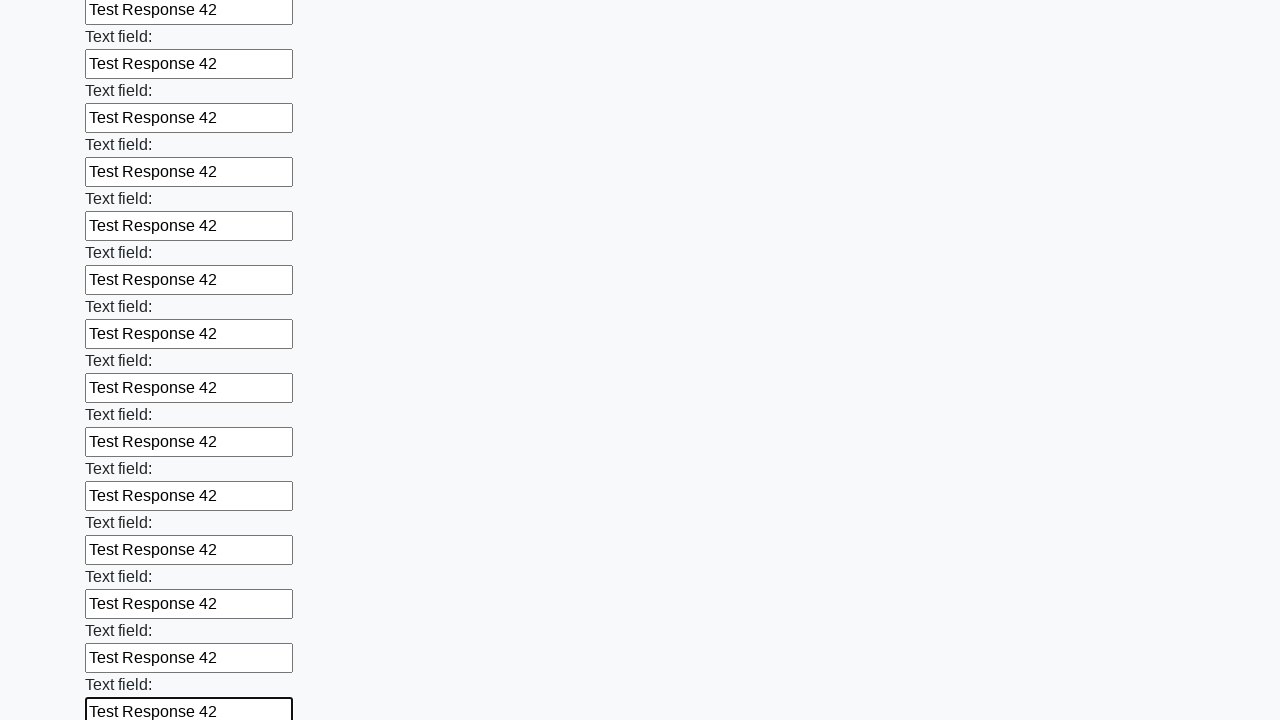

Filled an input field with 'Test Response 42' on input >> nth=81
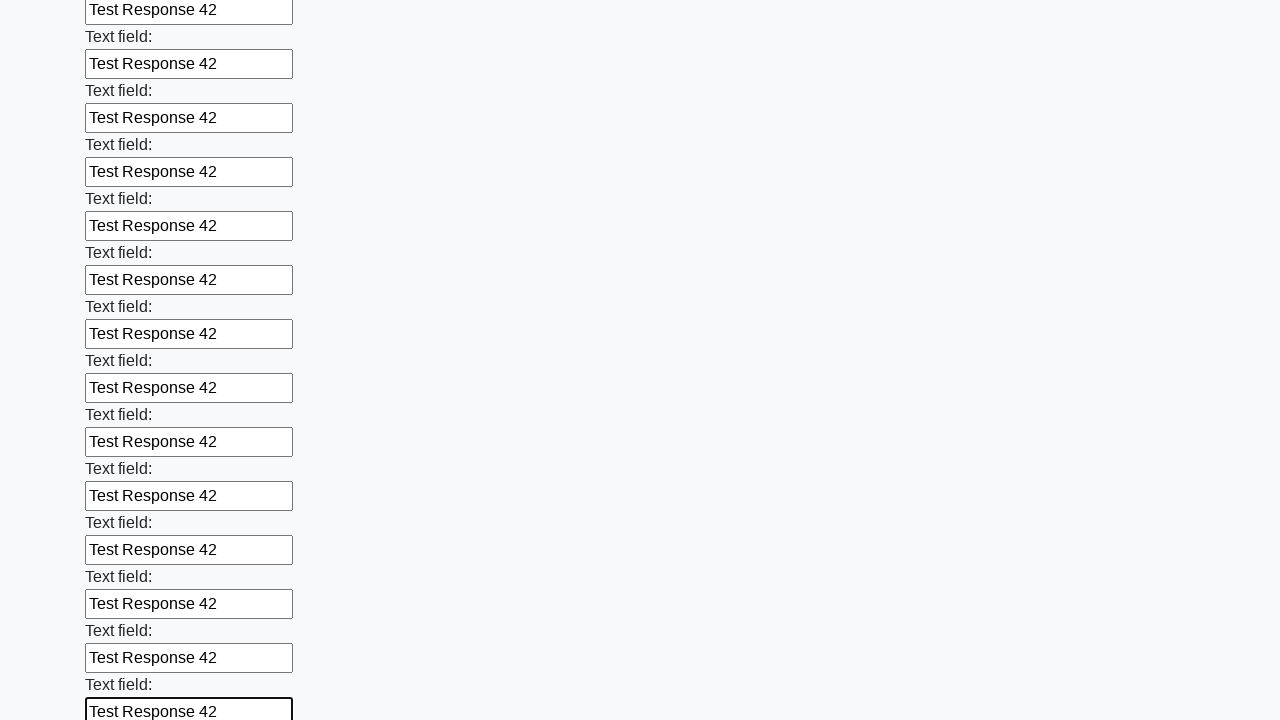

Filled an input field with 'Test Response 42' on input >> nth=82
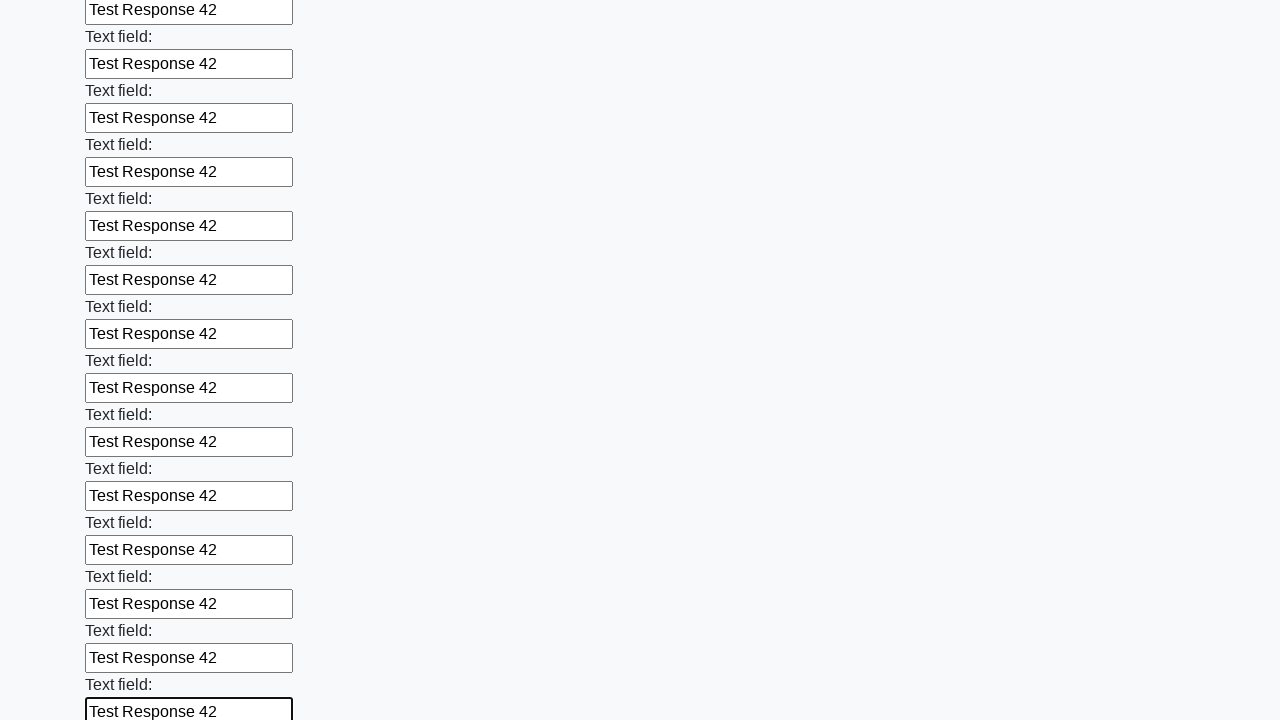

Filled an input field with 'Test Response 42' on input >> nth=83
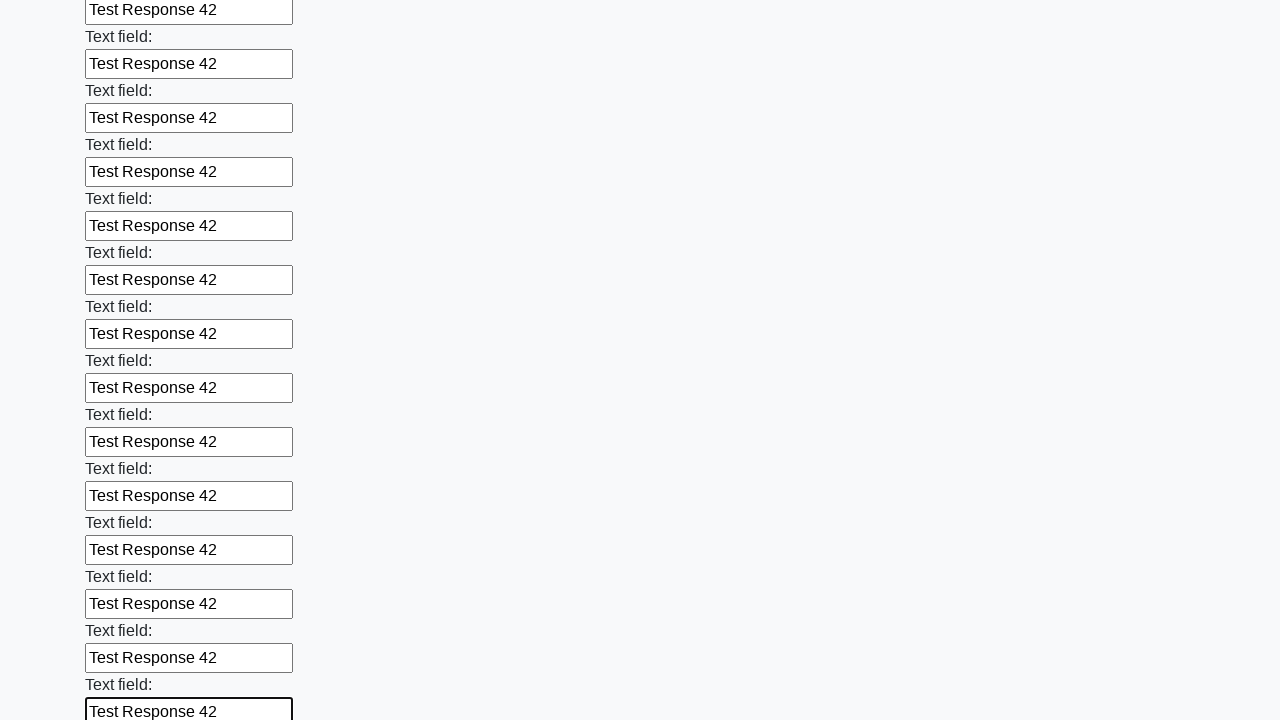

Filled an input field with 'Test Response 42' on input >> nth=84
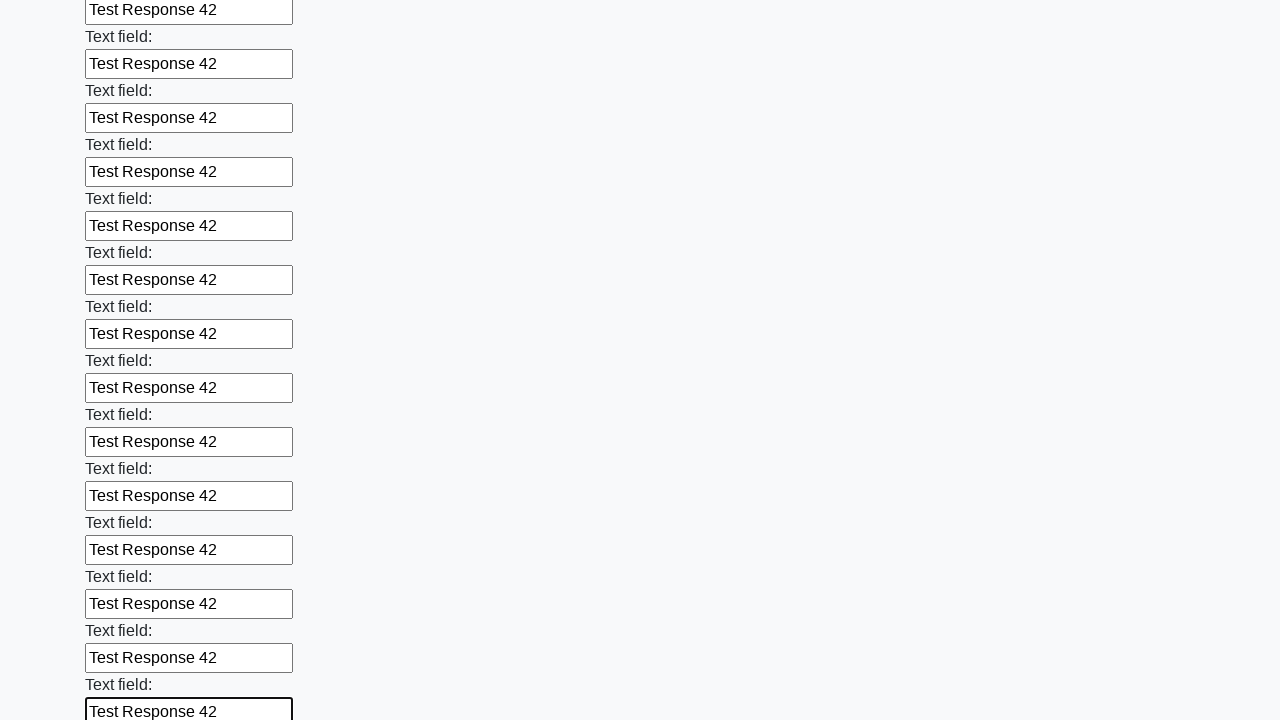

Filled an input field with 'Test Response 42' on input >> nth=85
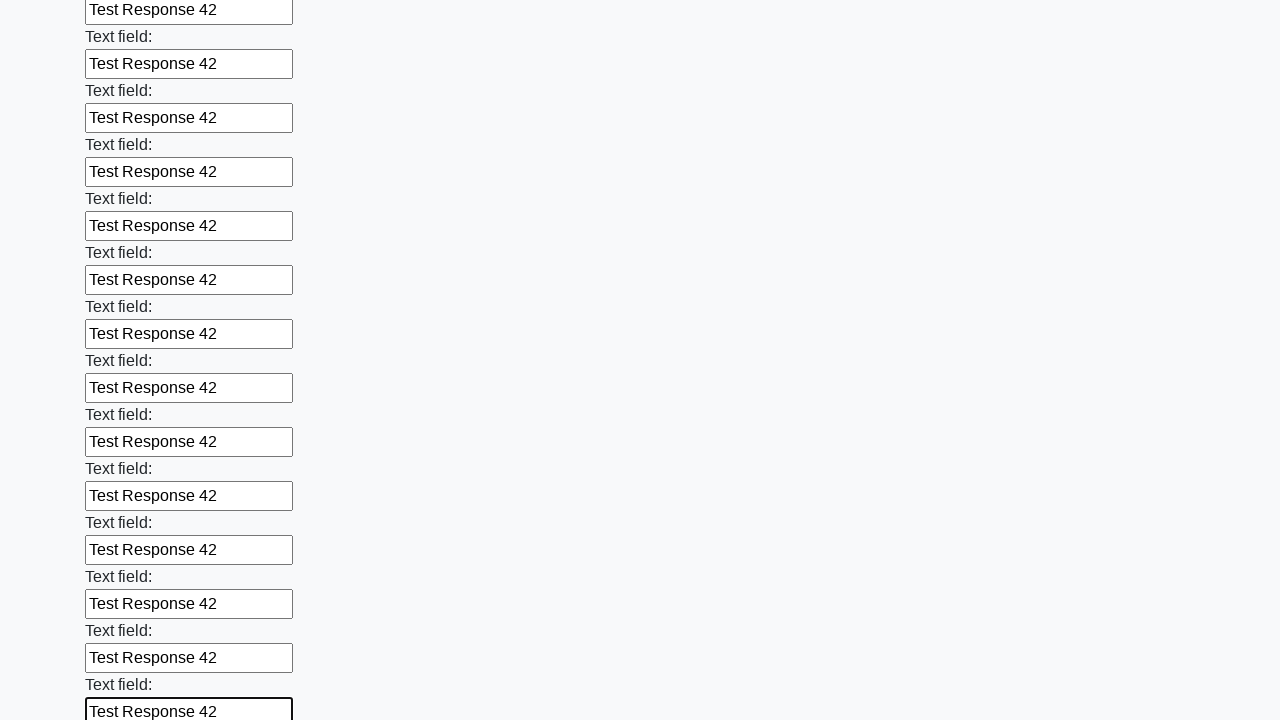

Filled an input field with 'Test Response 42' on input >> nth=86
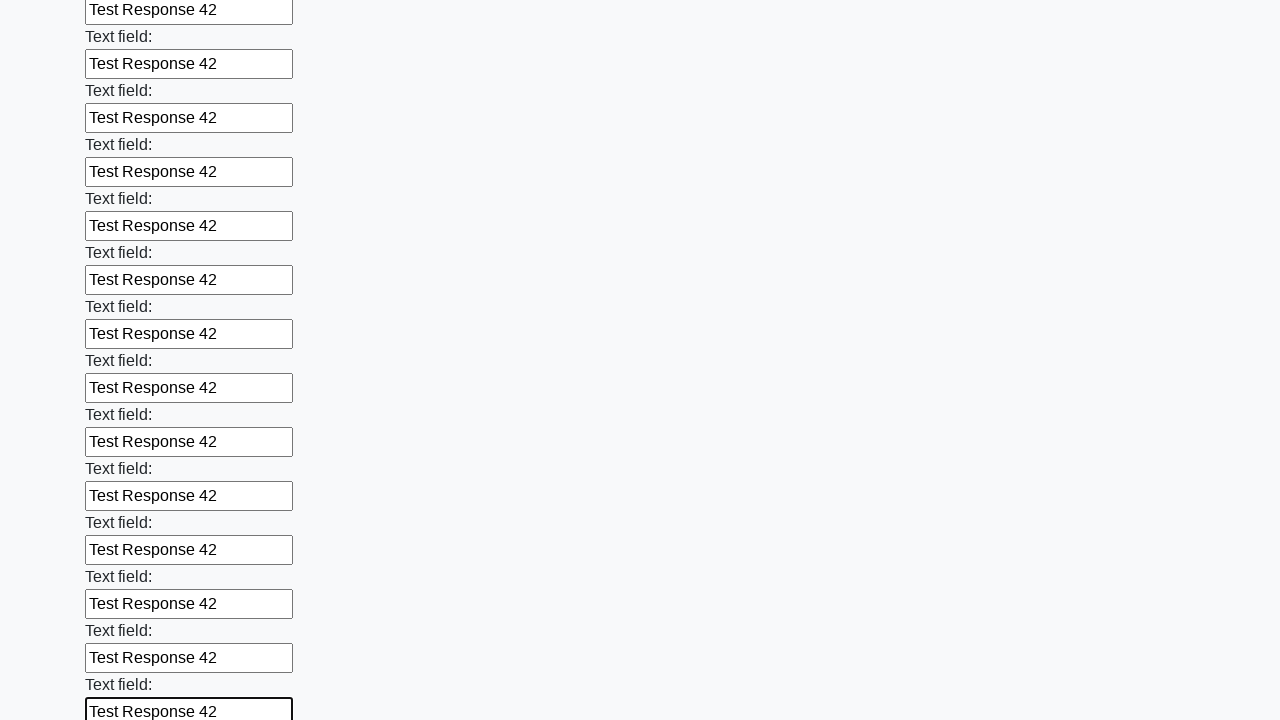

Filled an input field with 'Test Response 42' on input >> nth=87
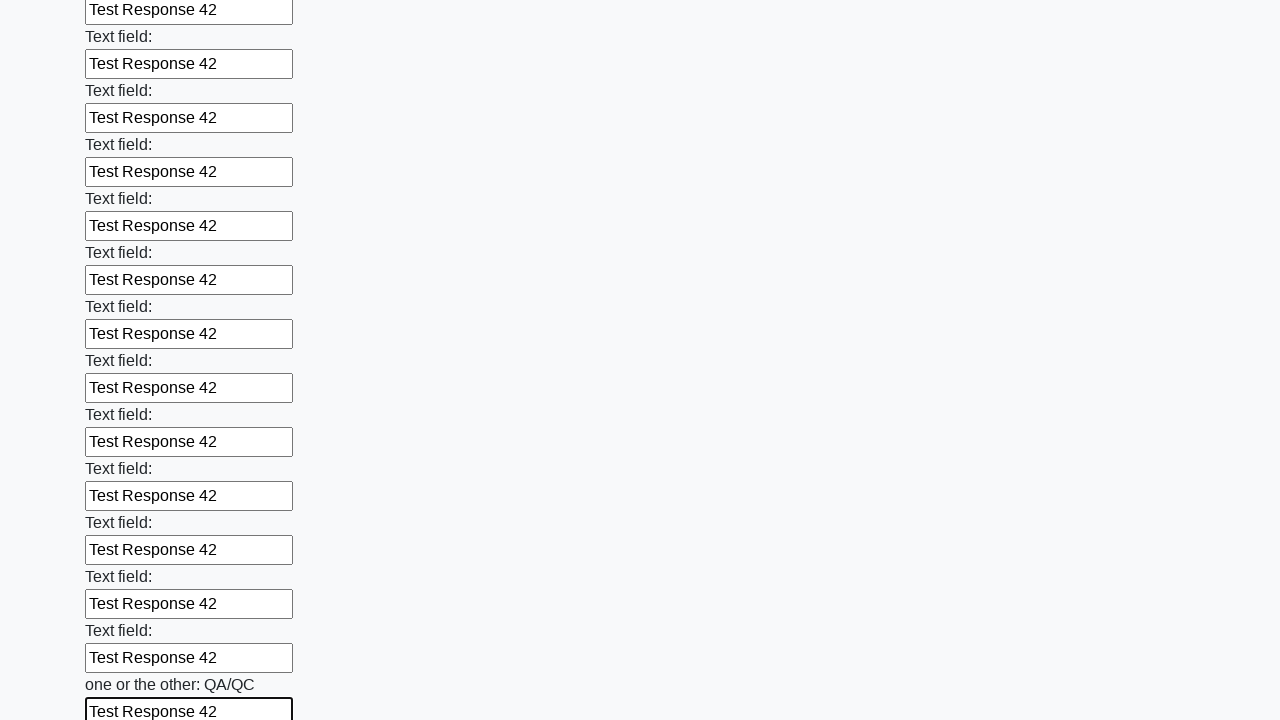

Filled an input field with 'Test Response 42' on input >> nth=88
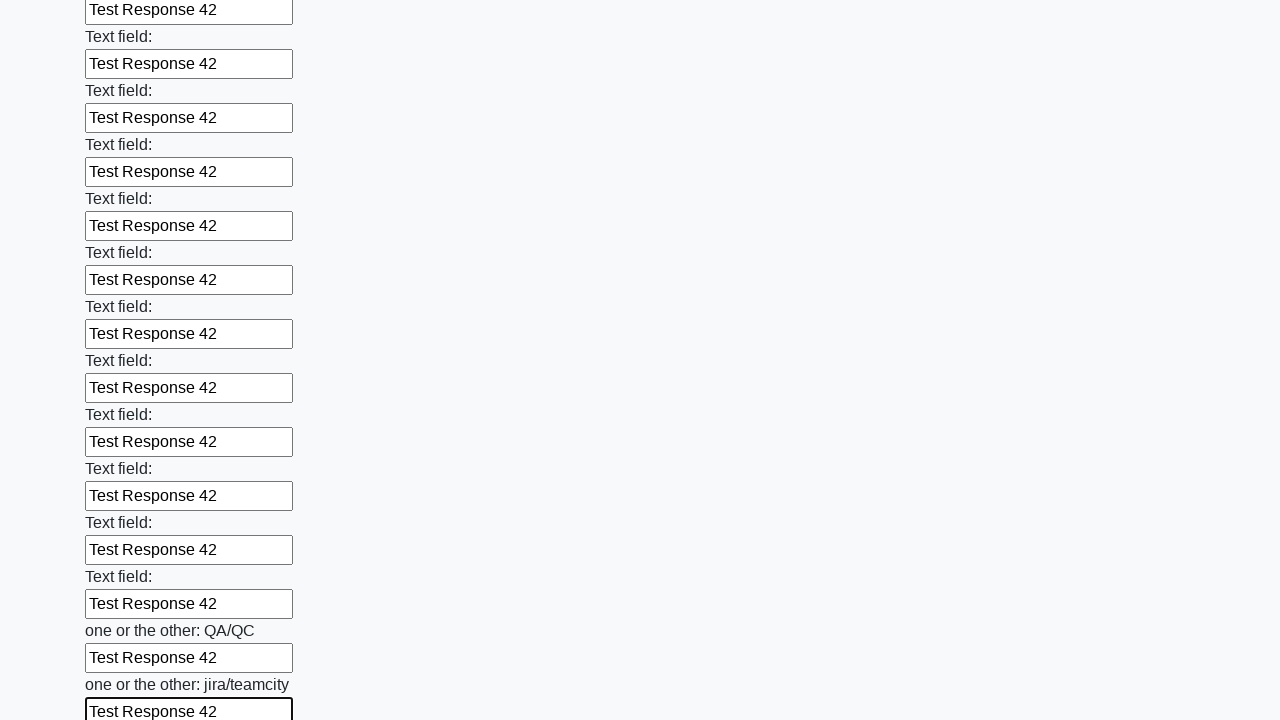

Filled an input field with 'Test Response 42' on input >> nth=89
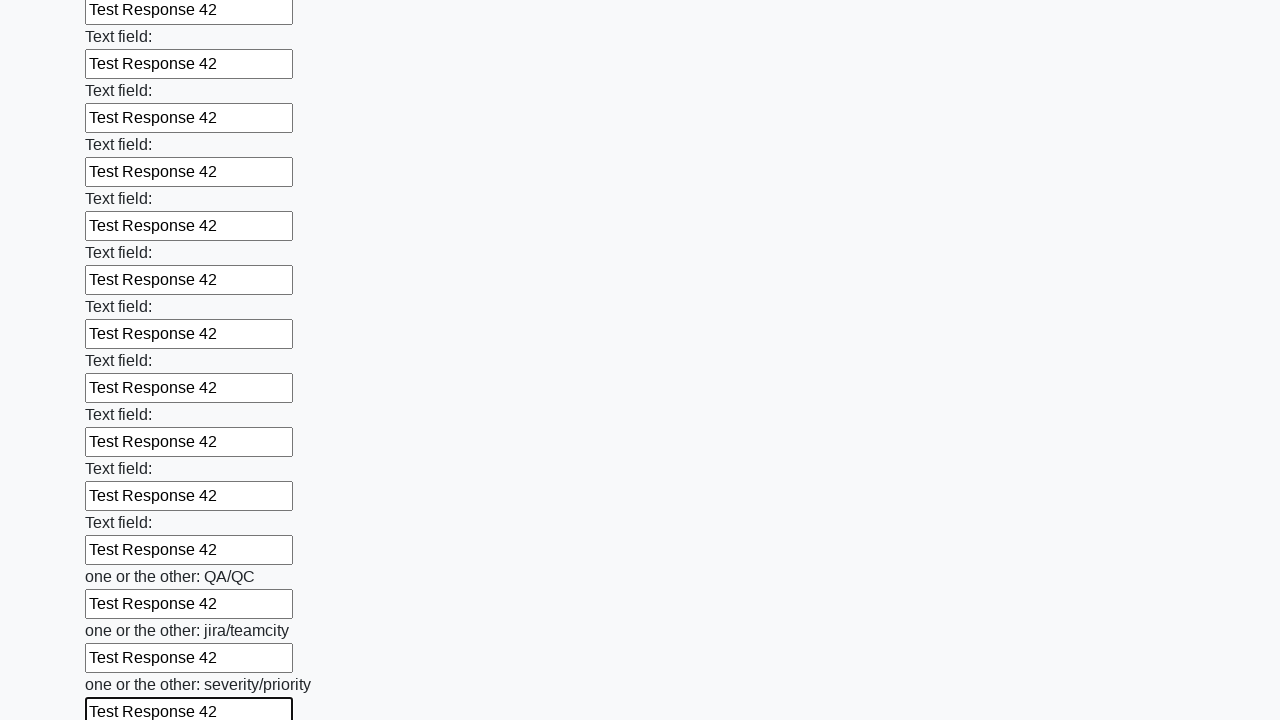

Filled an input field with 'Test Response 42' on input >> nth=90
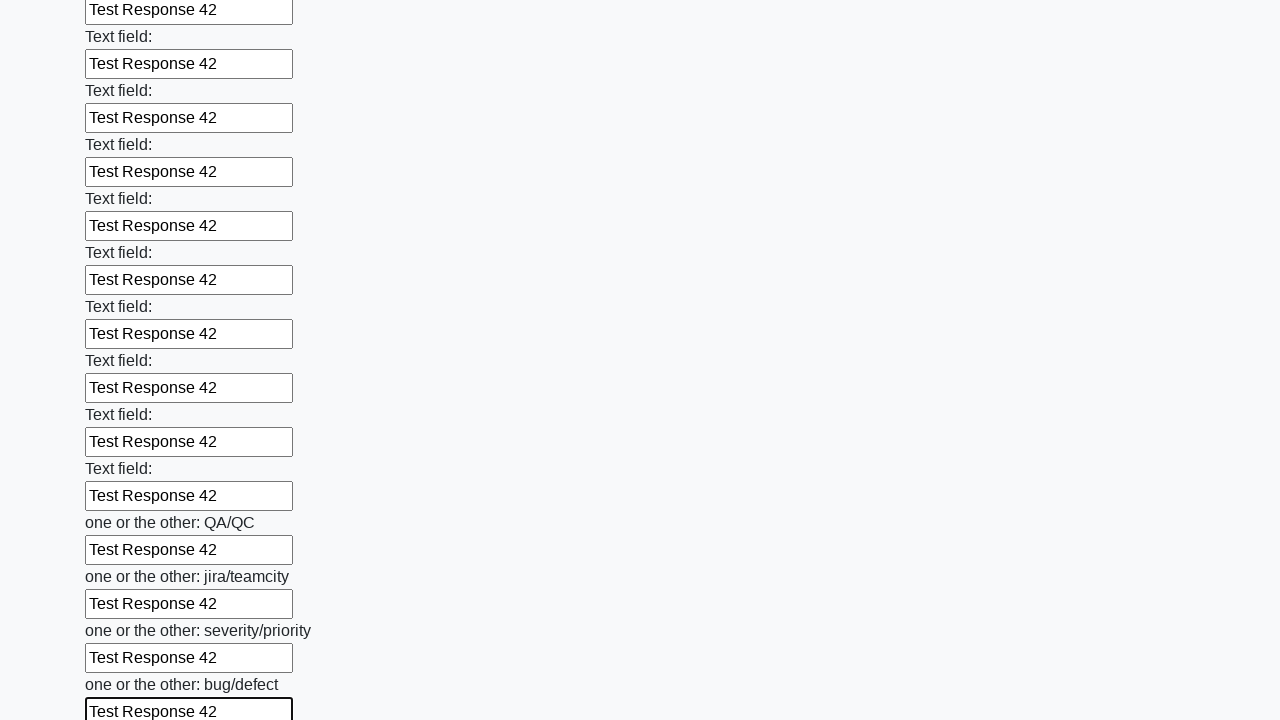

Filled an input field with 'Test Response 42' on input >> nth=91
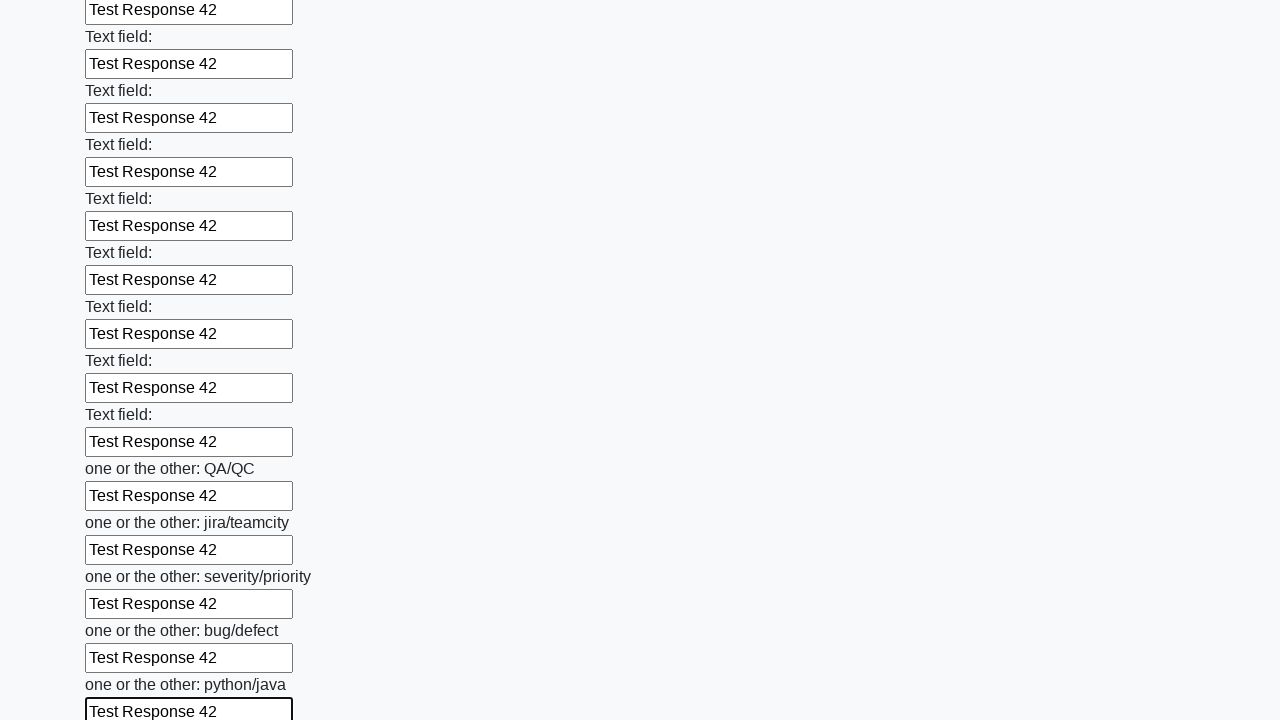

Filled an input field with 'Test Response 42' on input >> nth=92
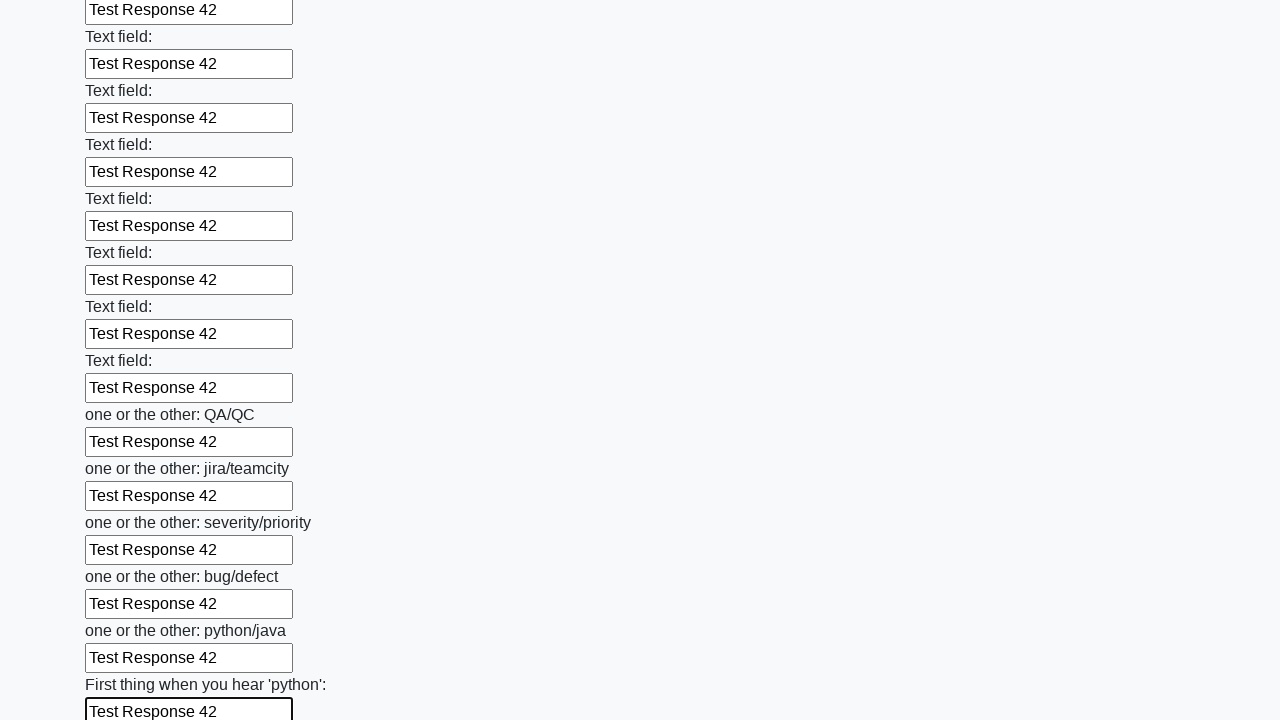

Filled an input field with 'Test Response 42' on input >> nth=93
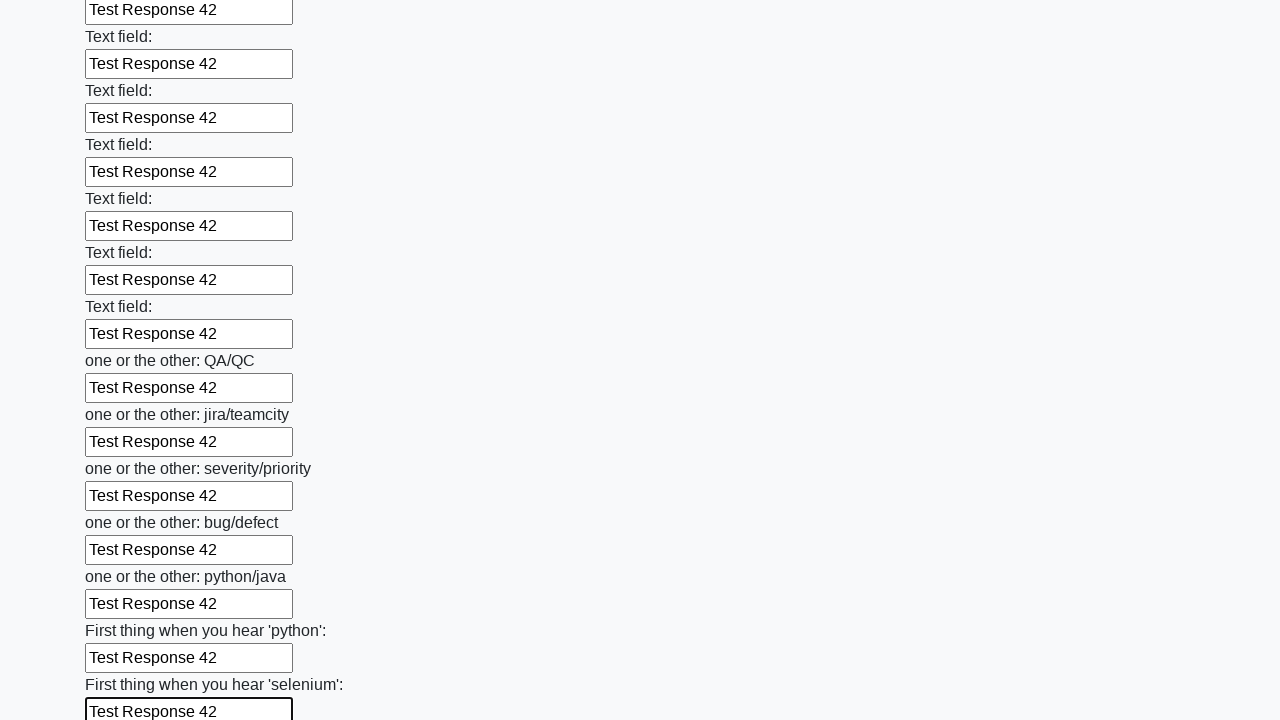

Filled an input field with 'Test Response 42' on input >> nth=94
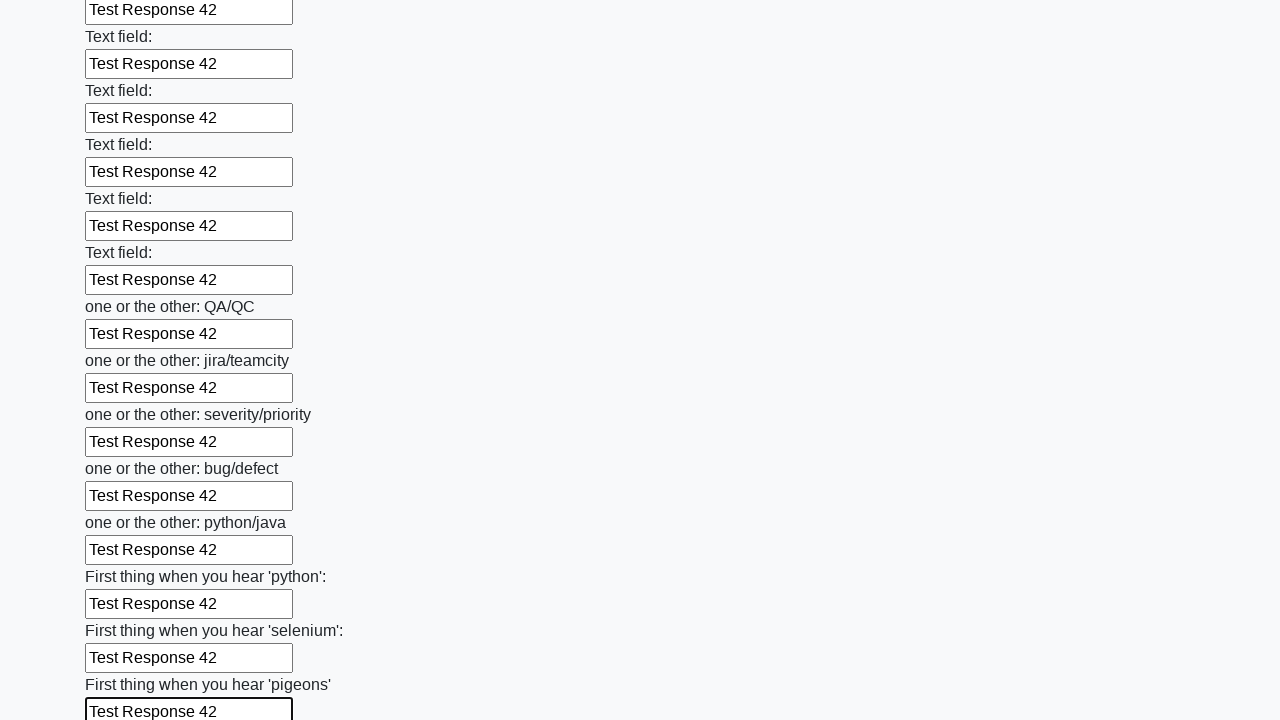

Filled an input field with 'Test Response 42' on input >> nth=95
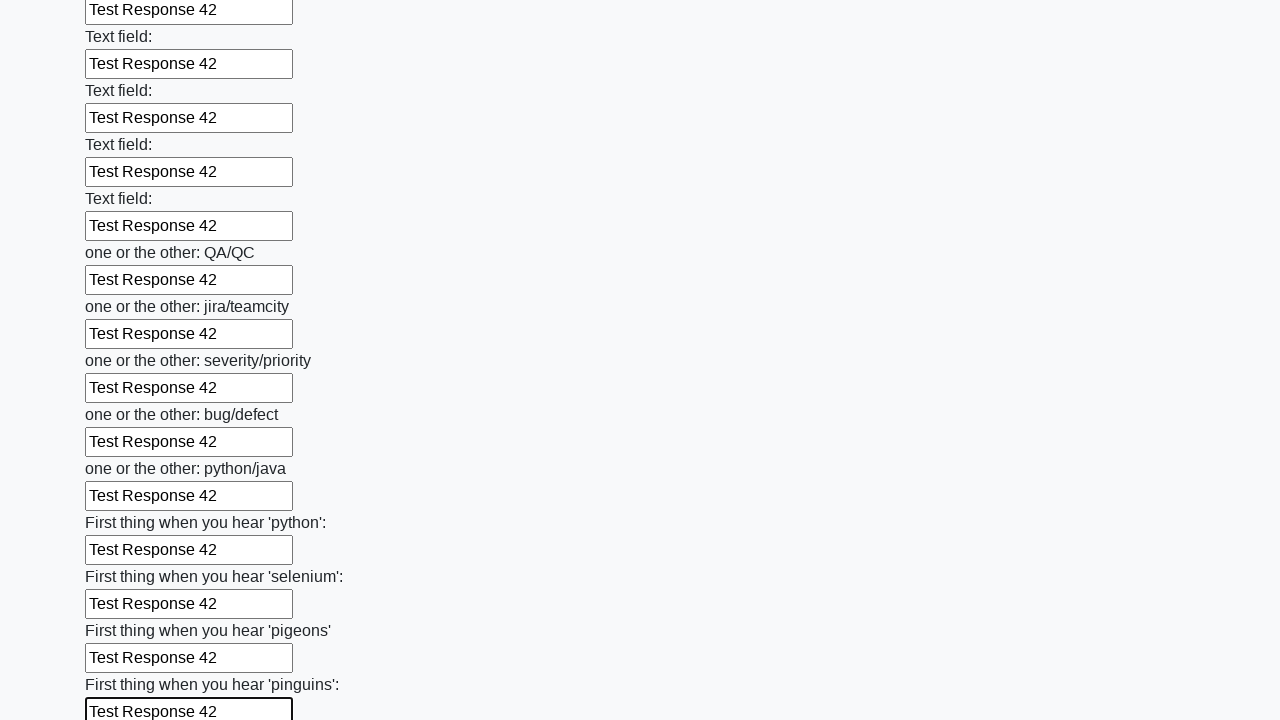

Filled an input field with 'Test Response 42' on input >> nth=96
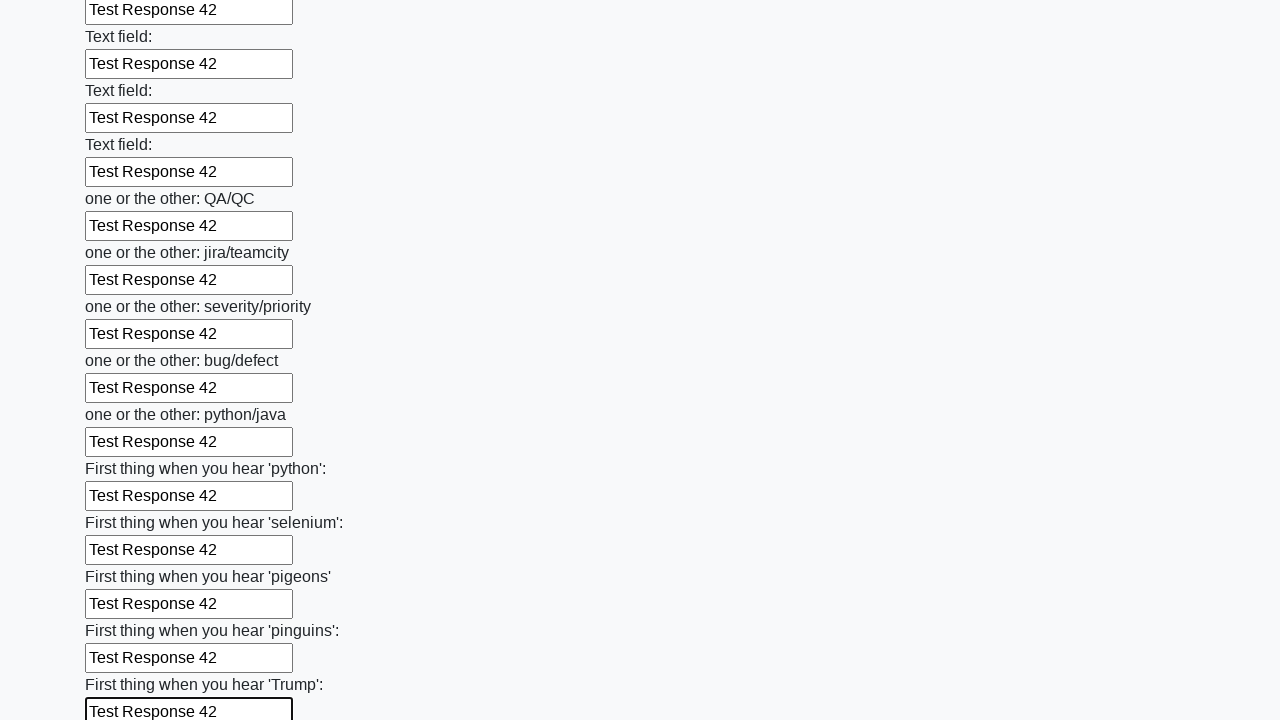

Filled an input field with 'Test Response 42' on input >> nth=97
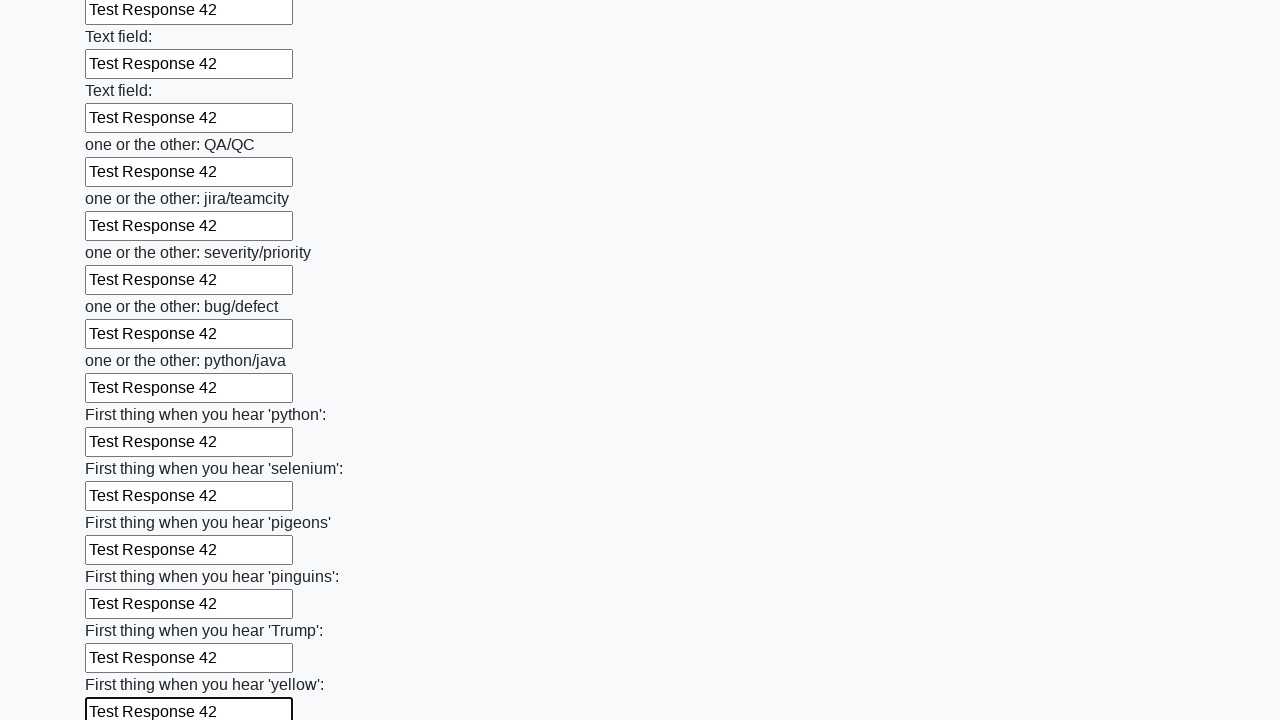

Filled an input field with 'Test Response 42' on input >> nth=98
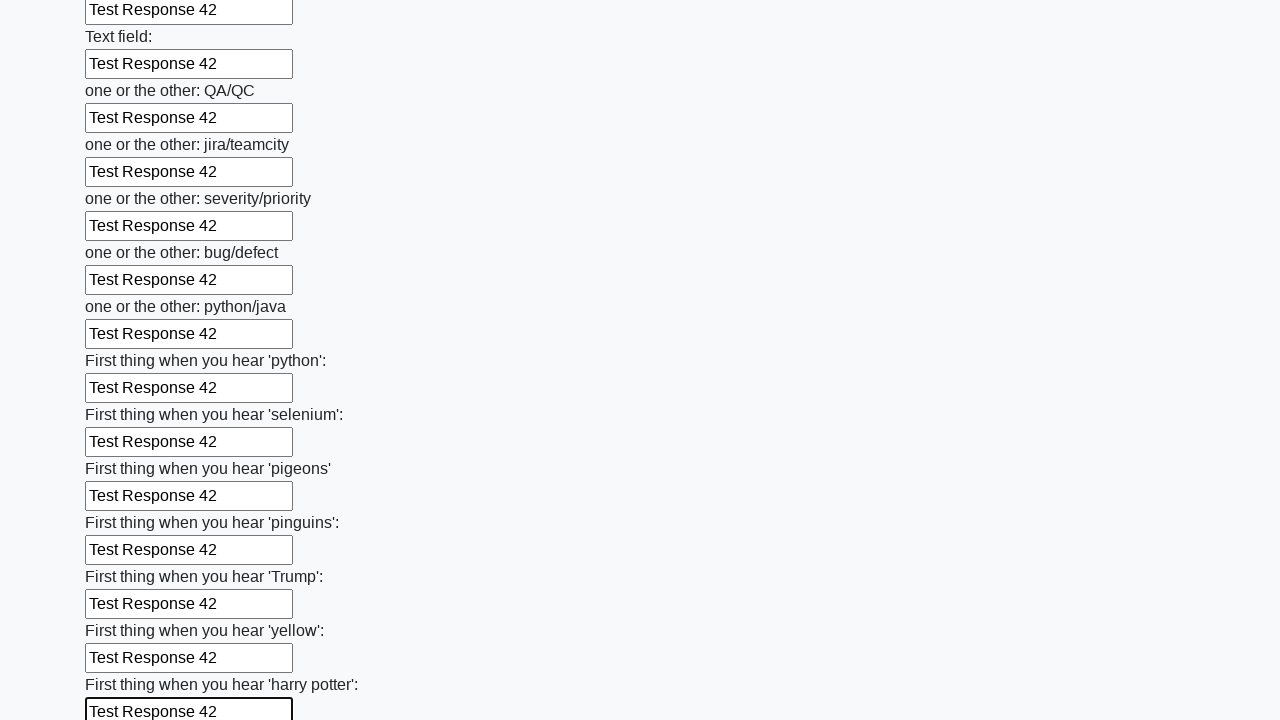

Filled an input field with 'Test Response 42' on input >> nth=99
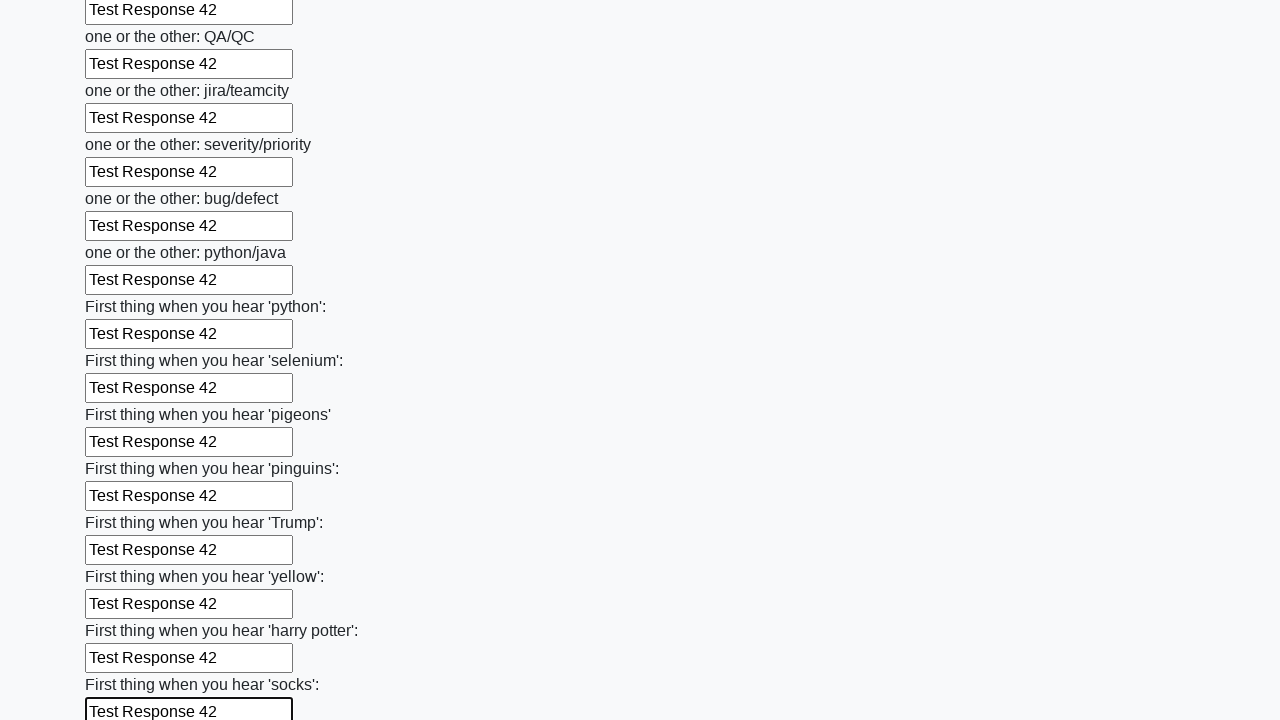

Clicked the submit button to submit the form at (123, 611) on button.btn
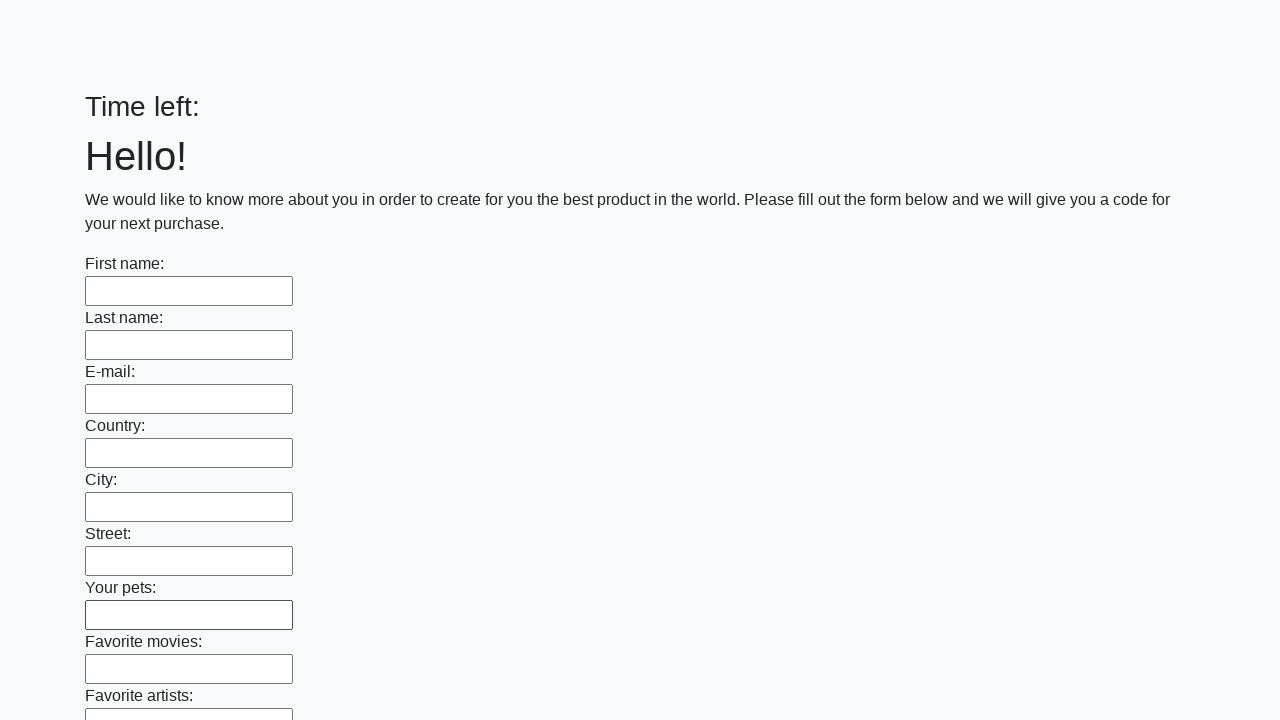

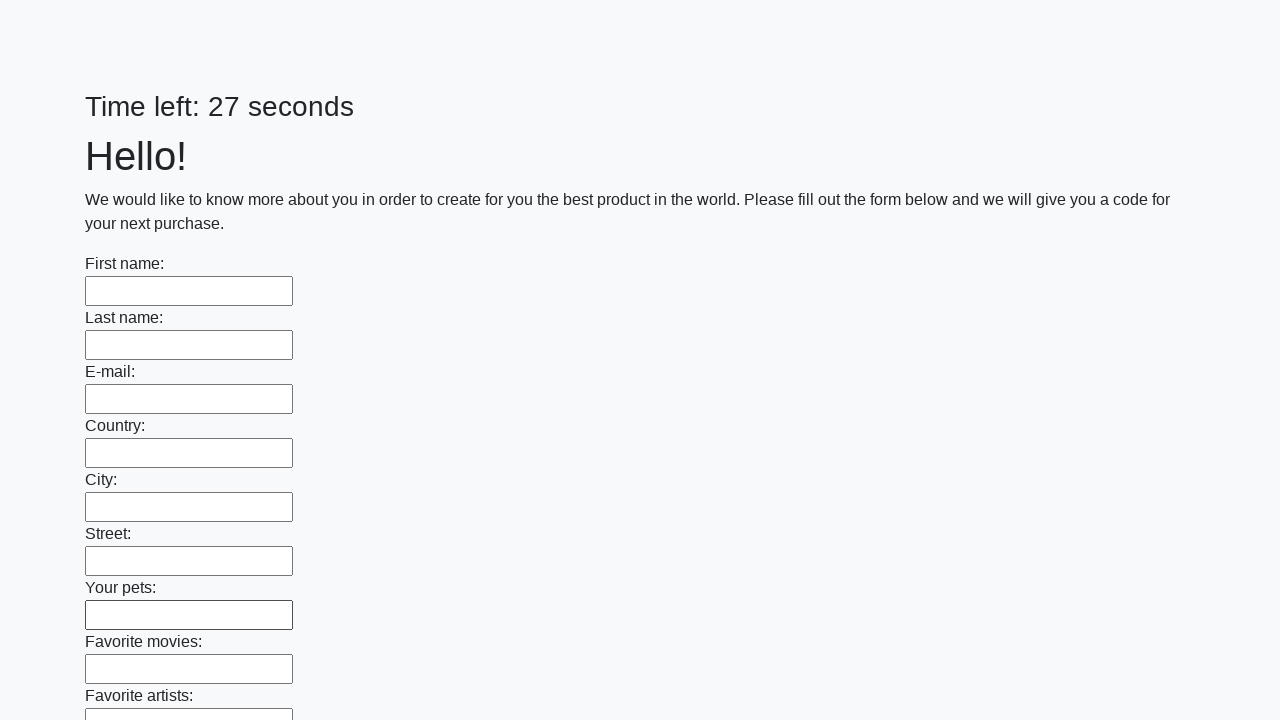